Tests clicking through all quiz answer options by iterating through each question and clicking all available radio button answers

Starting URL: https://draffelberg.github.io/QuizMaster/

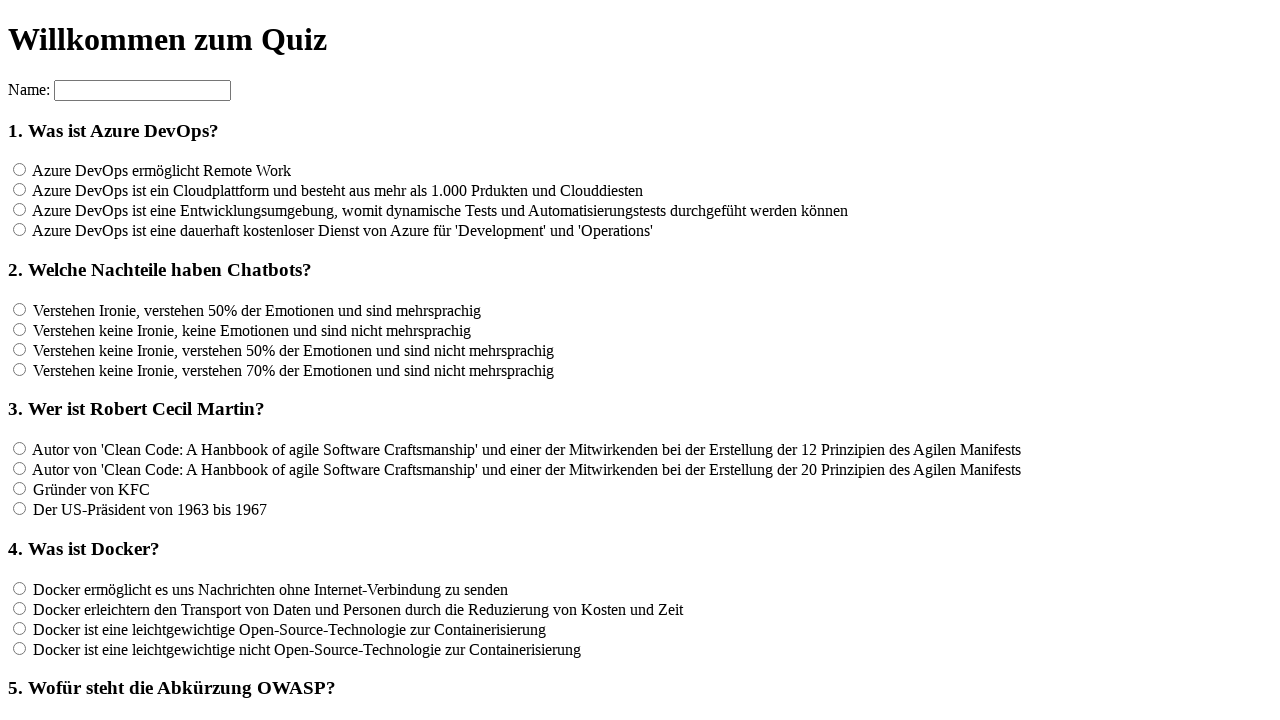

Waited for questions to load (h3 selector)
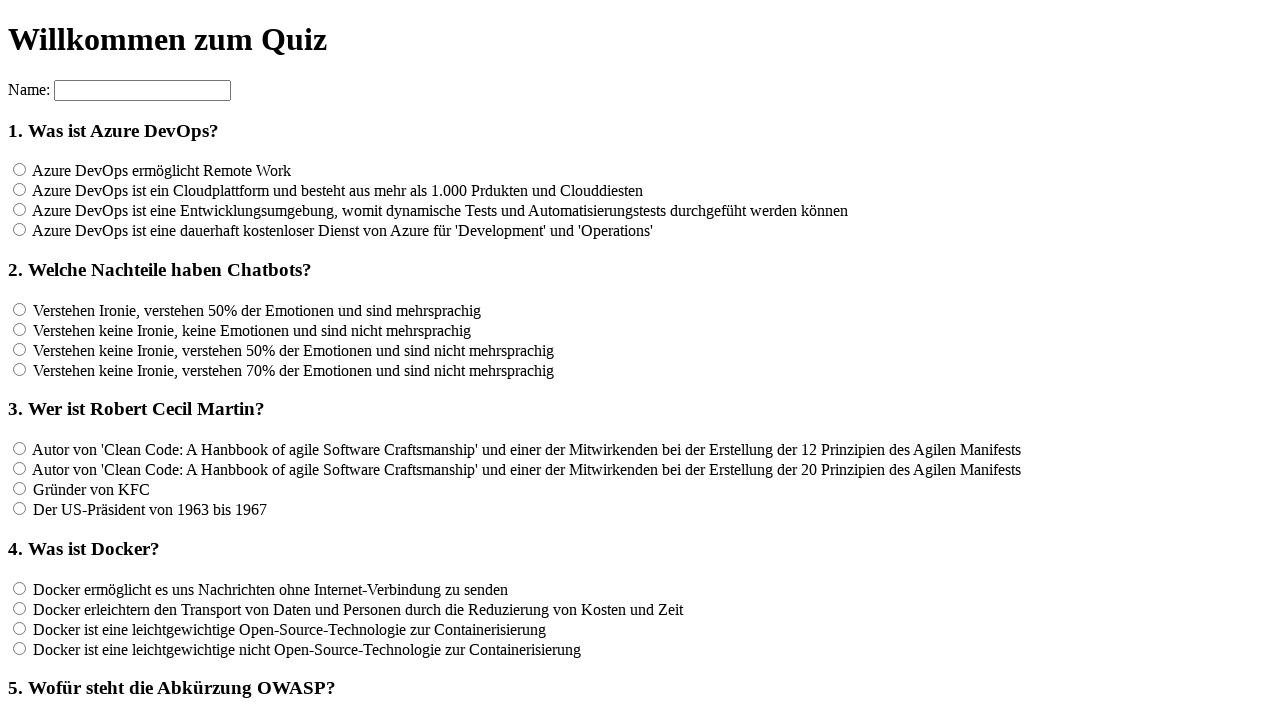

Located all questions - found 12 questions
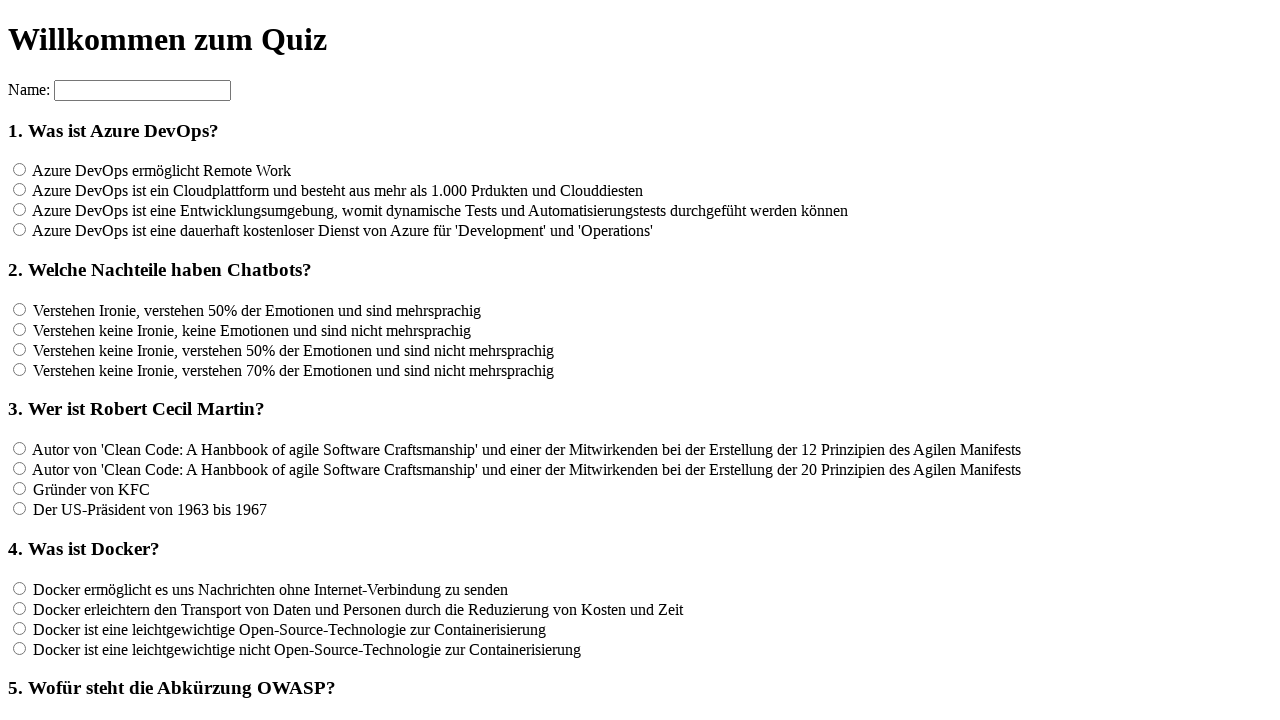

Located all answer options for question 1 - found 4 answers
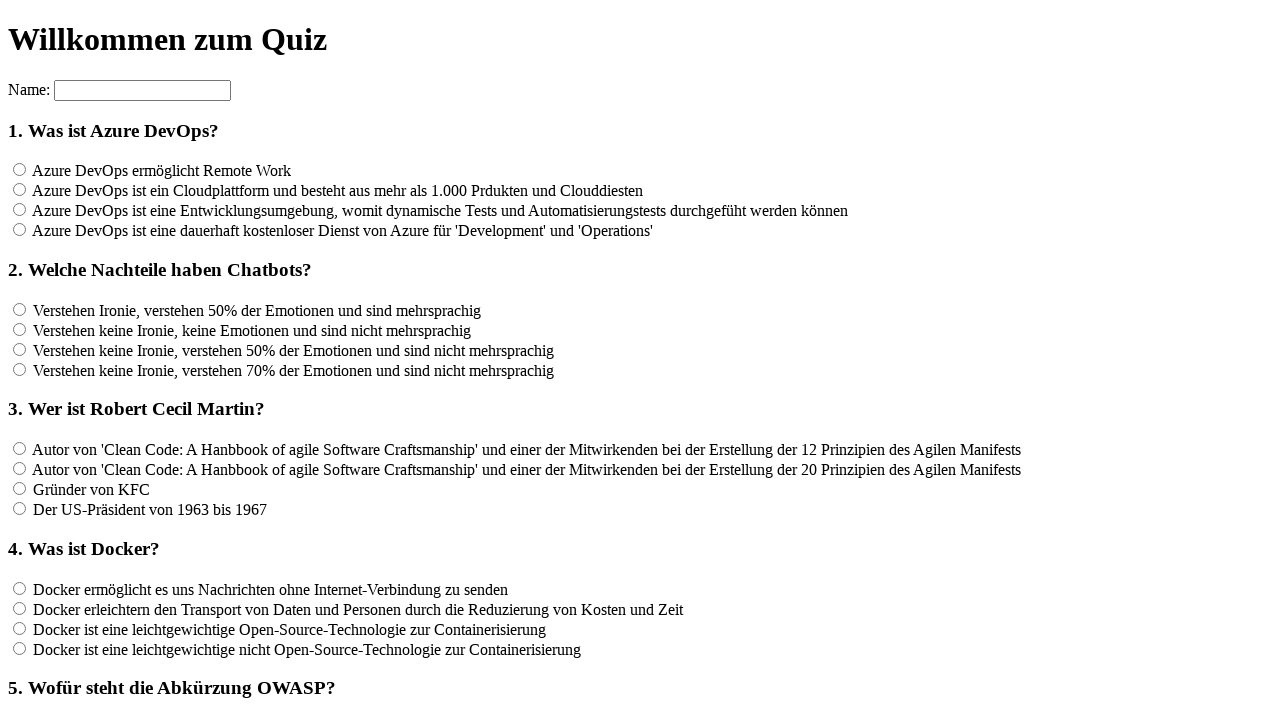

Clicked answer option 1 for question 1 at (20, 170) on input[name='rf1'] >> nth=0
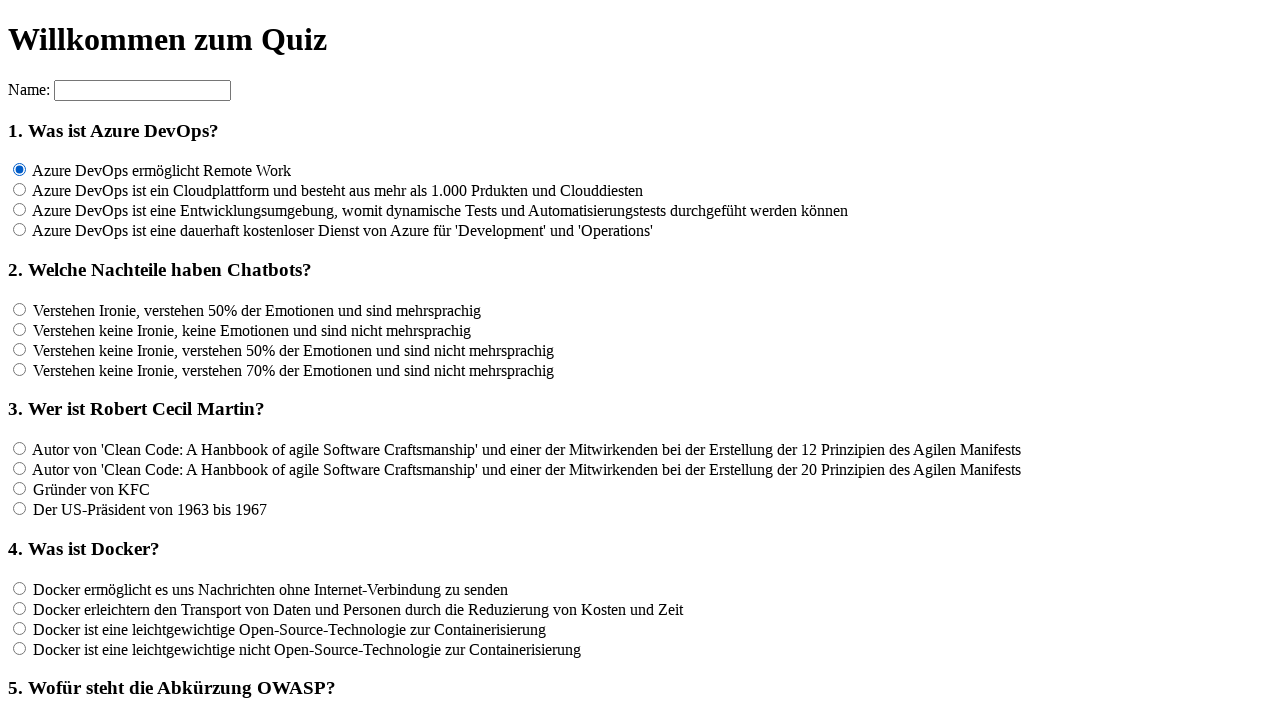

Waited 100ms after clicking answer option 1 for question 1
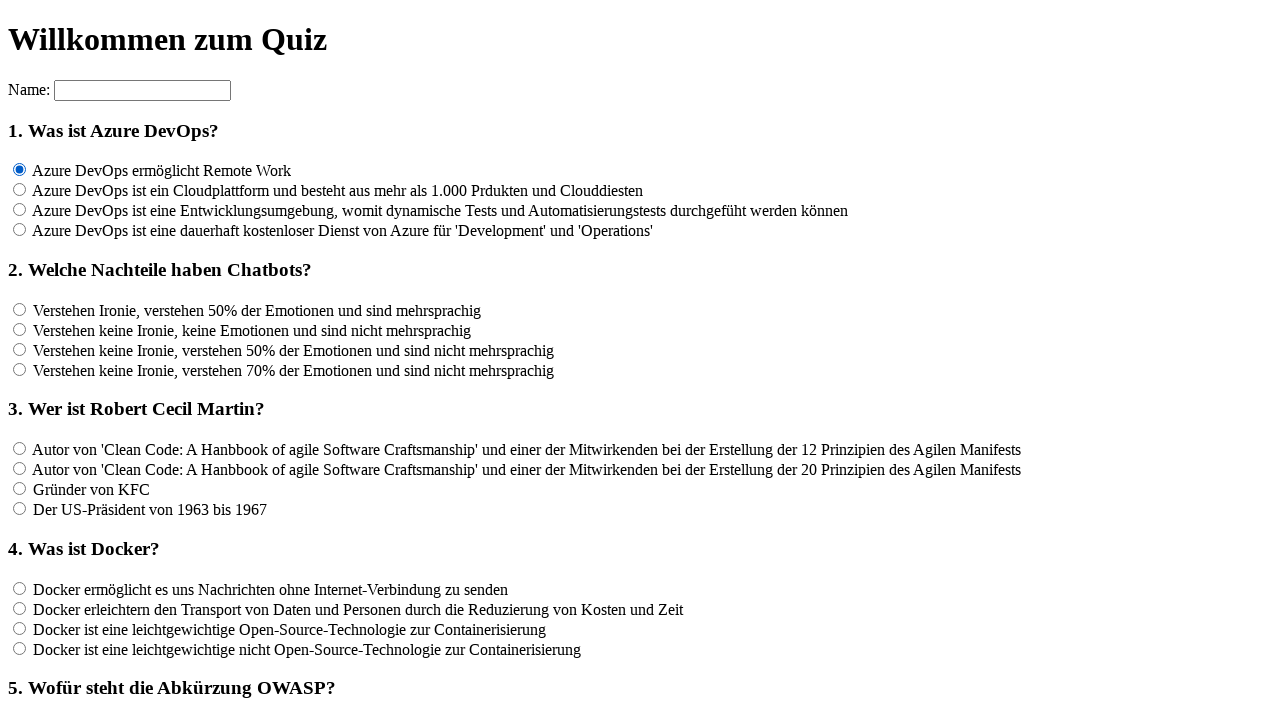

Clicked answer option 2 for question 1 at (20, 190) on input[name='rf1'] >> nth=1
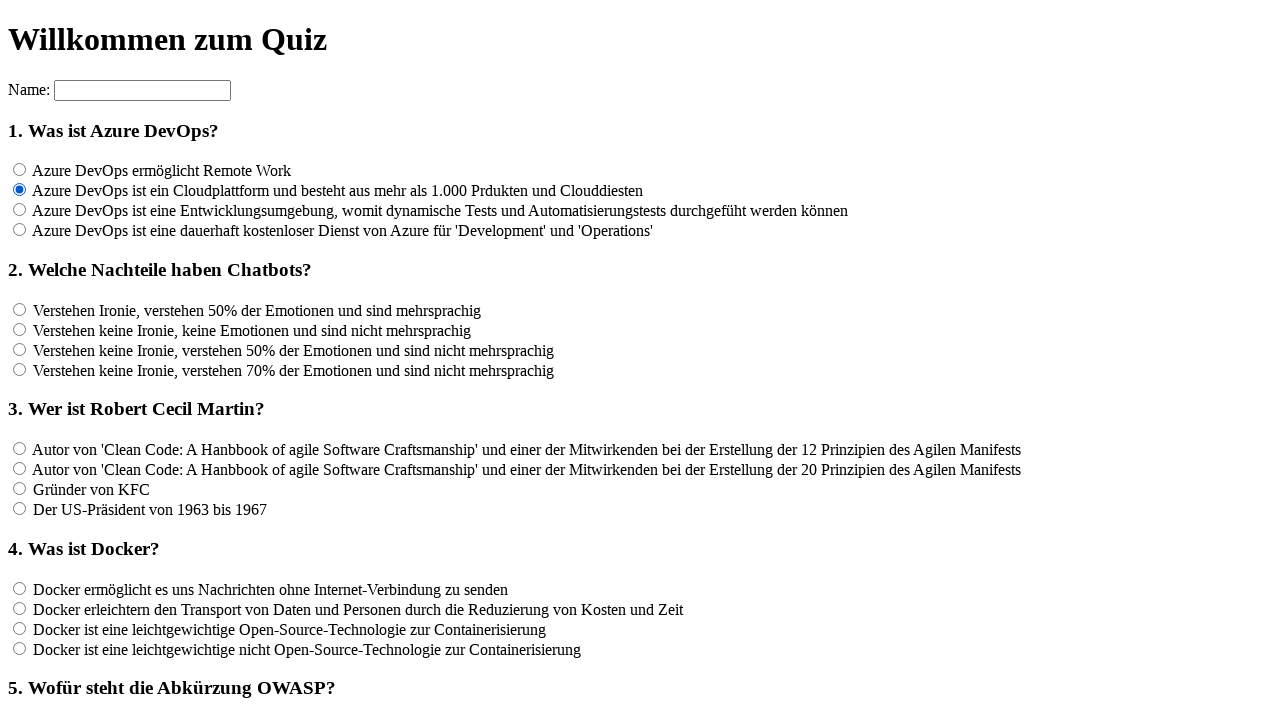

Waited 100ms after clicking answer option 2 for question 1
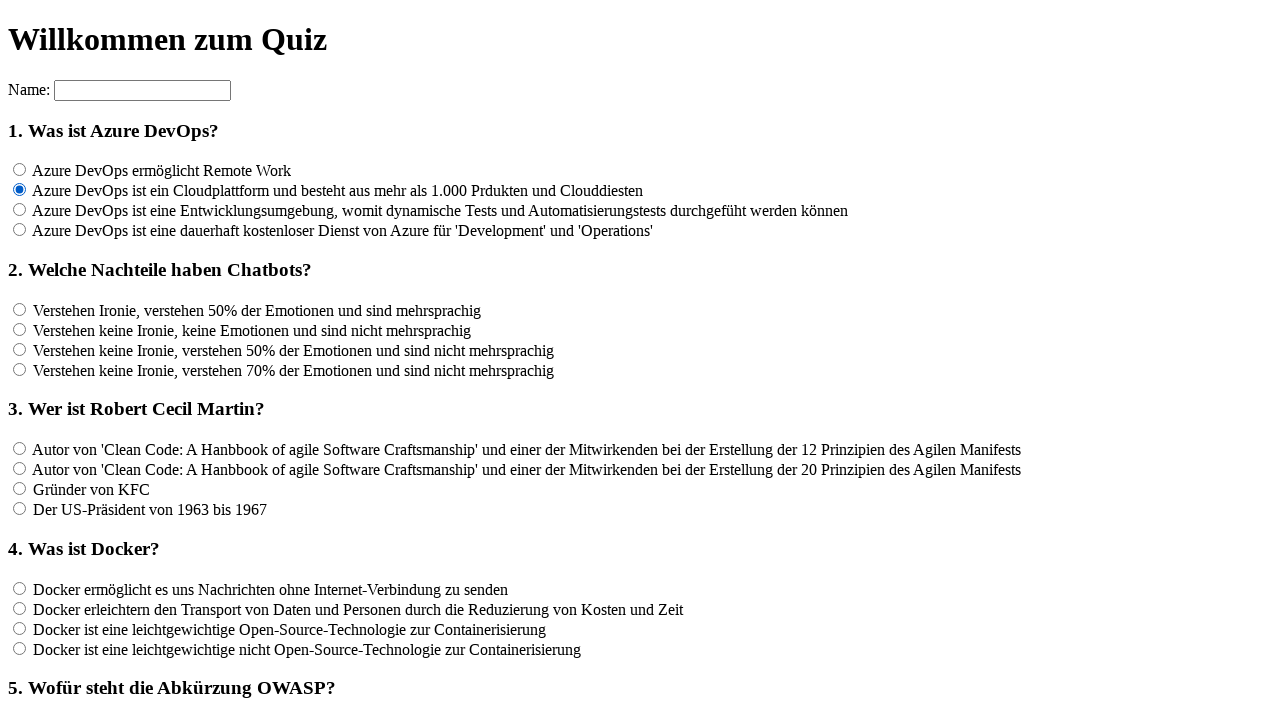

Clicked answer option 3 for question 1 at (20, 210) on input[name='rf1'] >> nth=2
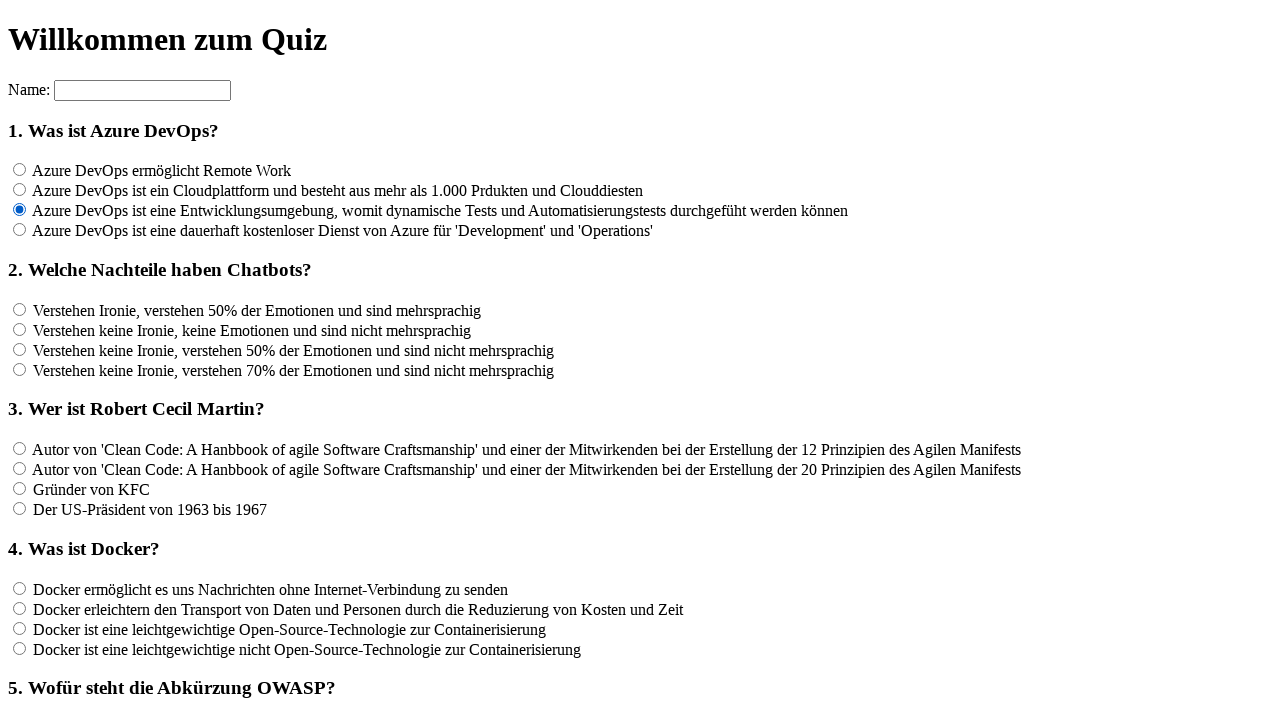

Waited 100ms after clicking answer option 3 for question 1
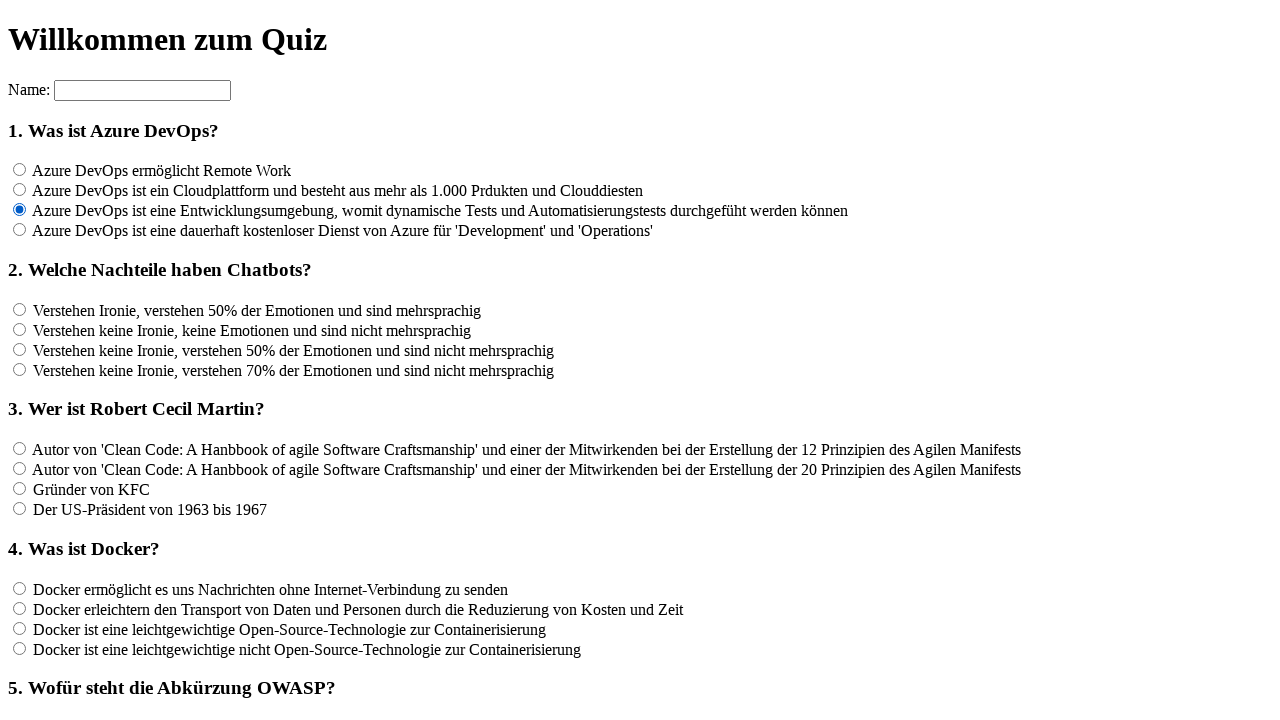

Clicked answer option 4 for question 1 at (20, 230) on input[name='rf1'] >> nth=3
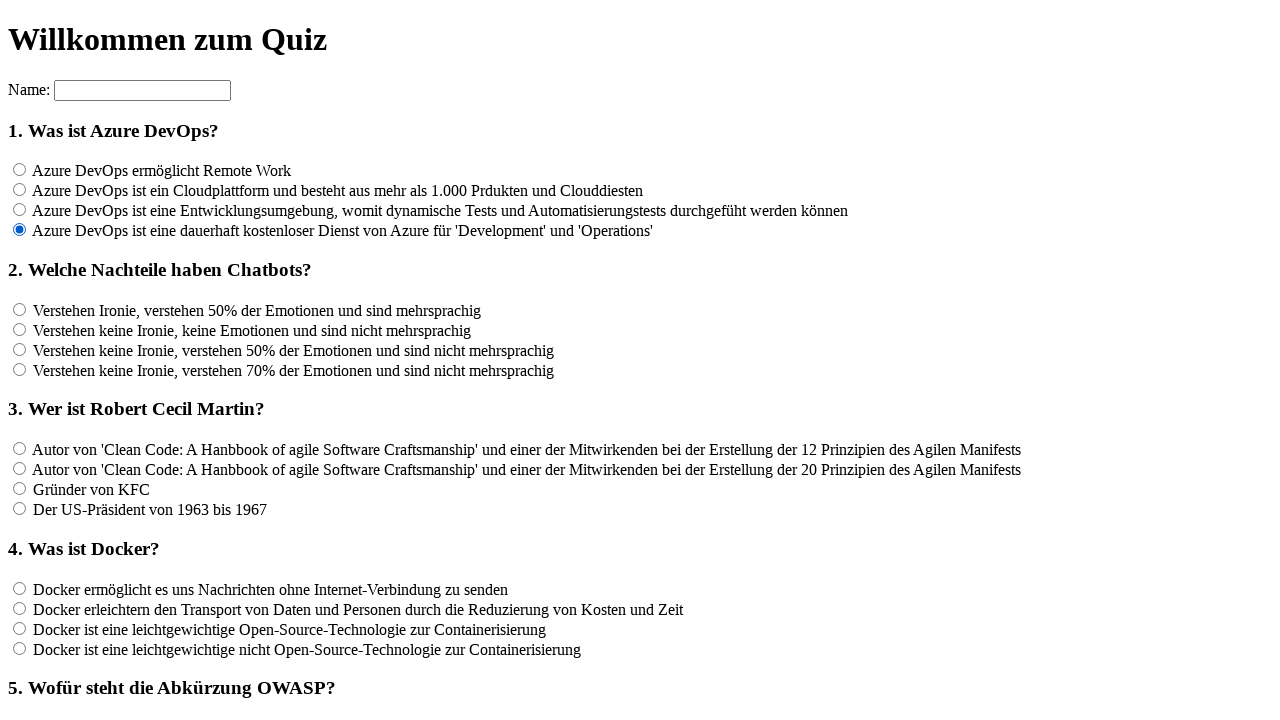

Waited 100ms after clicking answer option 4 for question 1
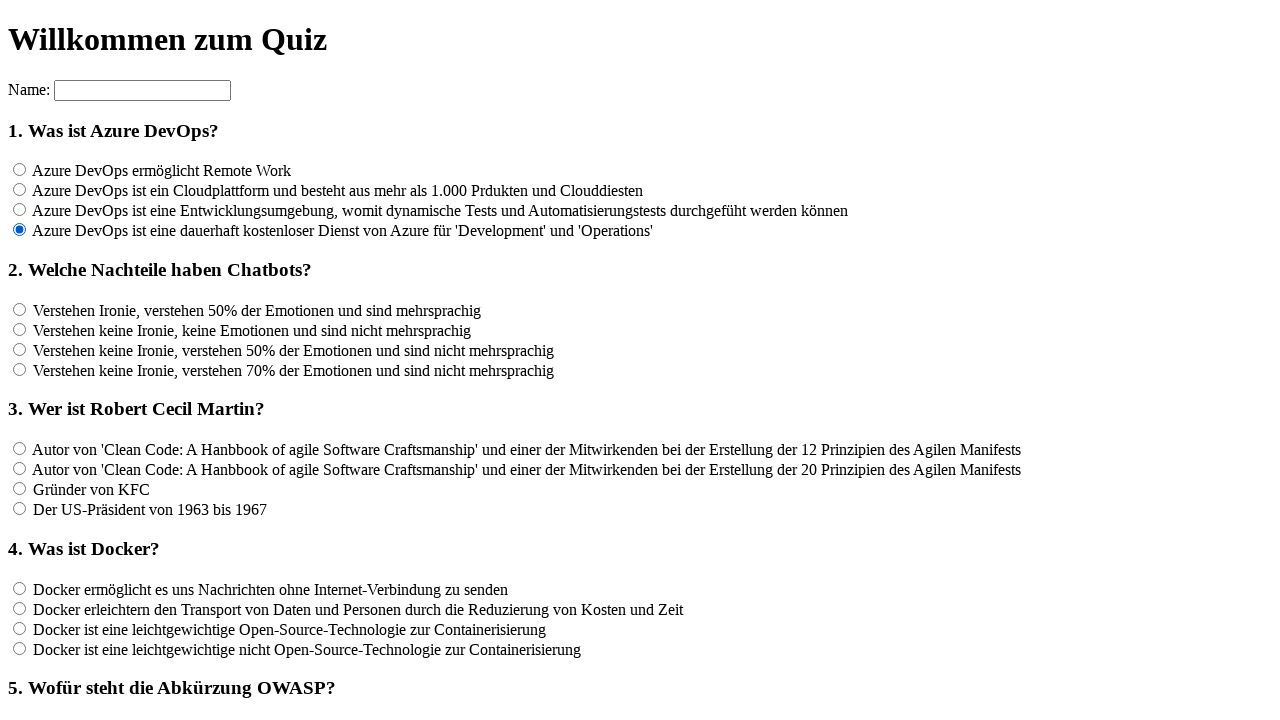

Located all answer options for question 2 - found 4 answers
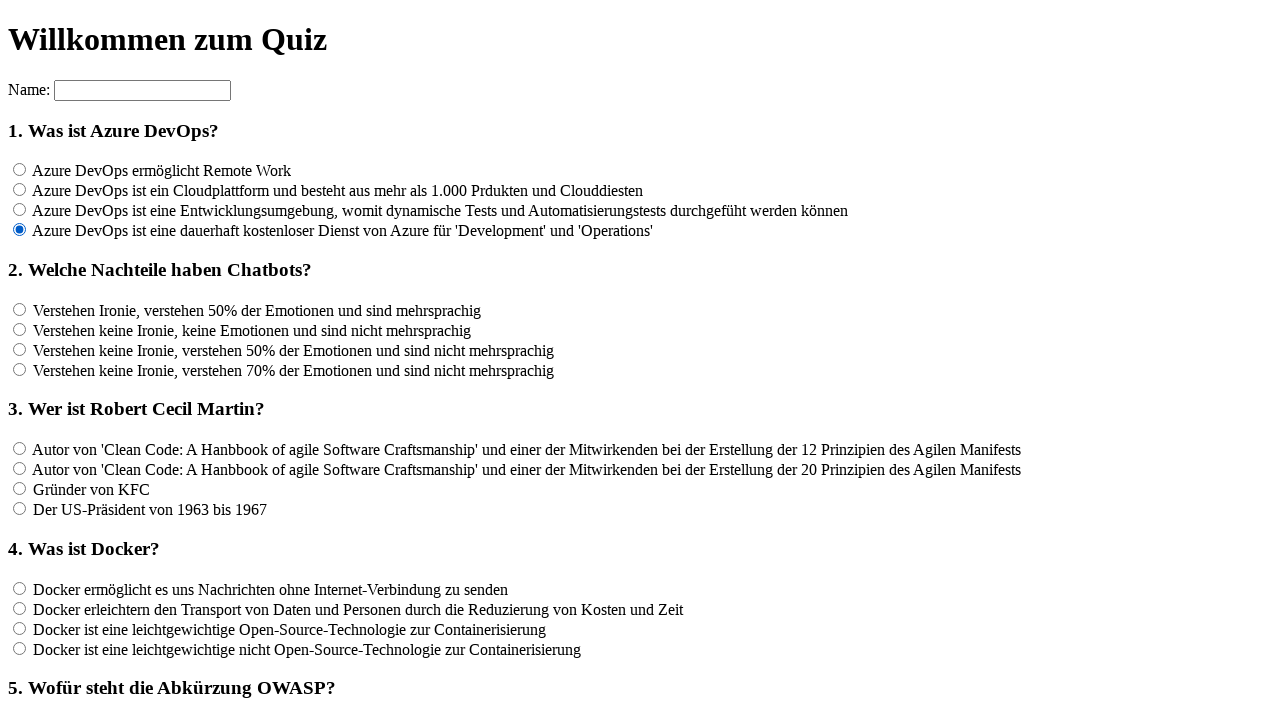

Clicked answer option 1 for question 2 at (20, 309) on input[name='rf2'] >> nth=0
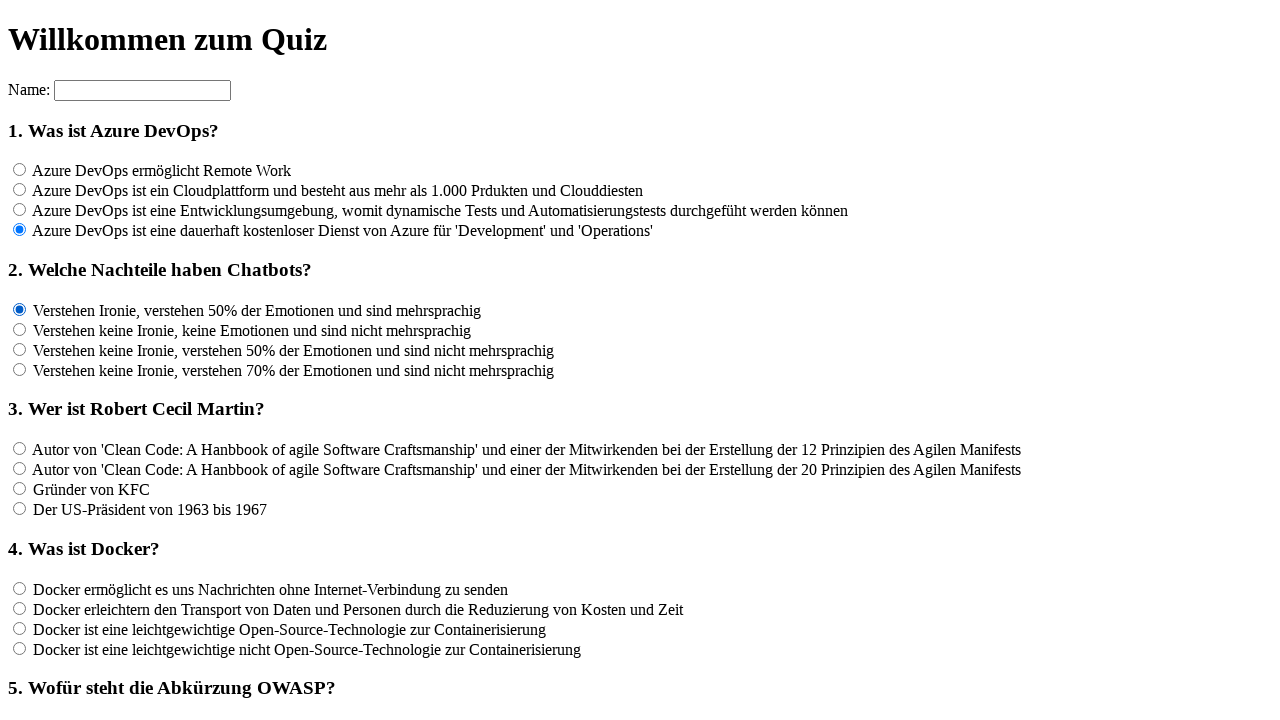

Waited 100ms after clicking answer option 1 for question 2
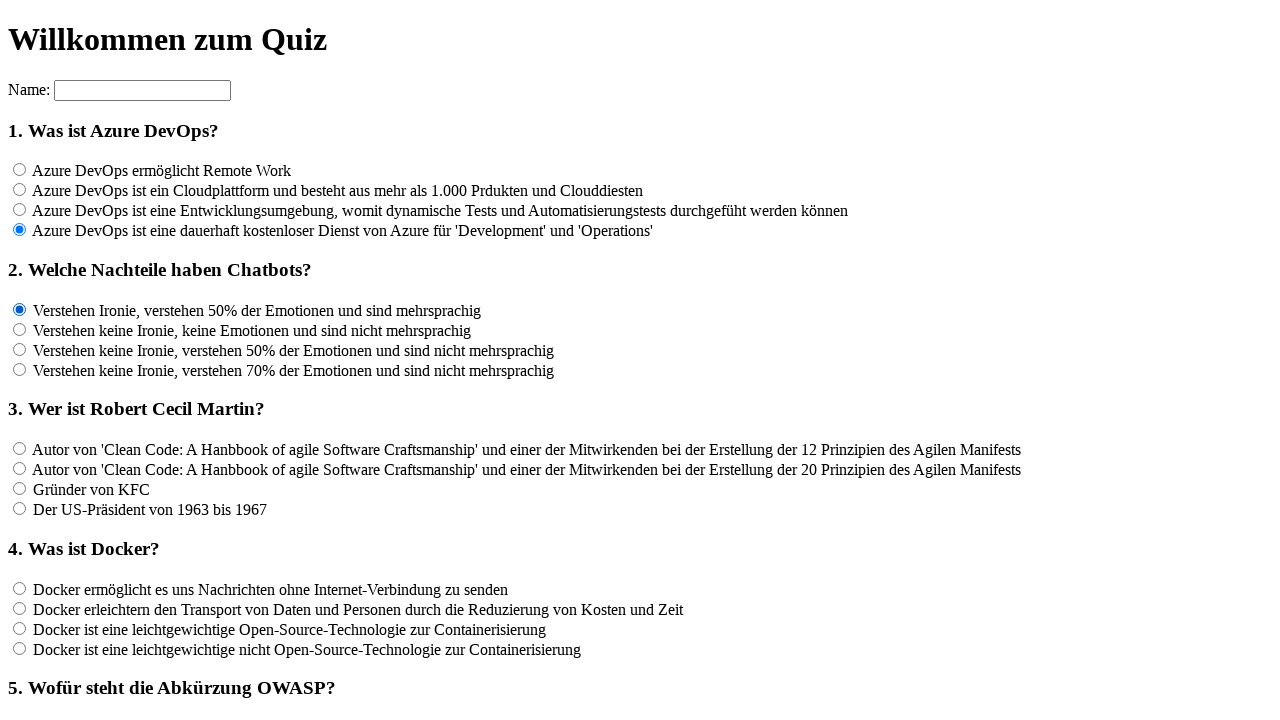

Clicked answer option 2 for question 2 at (20, 329) on input[name='rf2'] >> nth=1
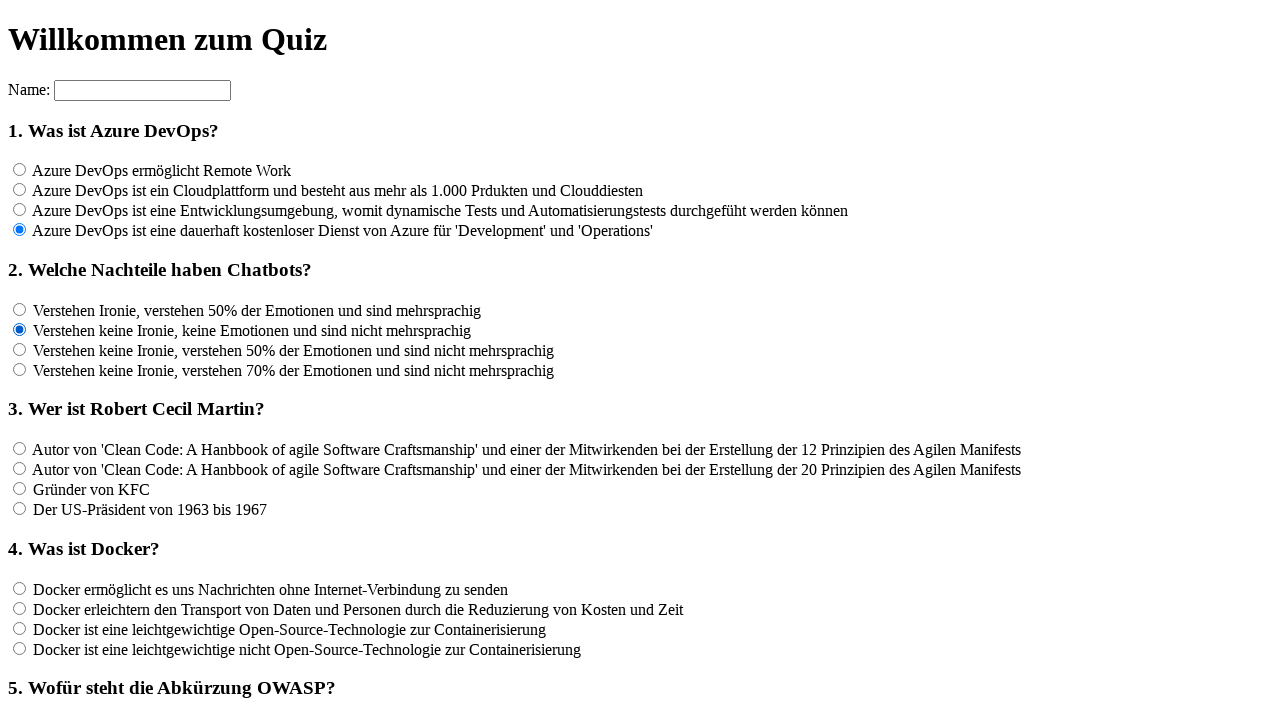

Waited 100ms after clicking answer option 2 for question 2
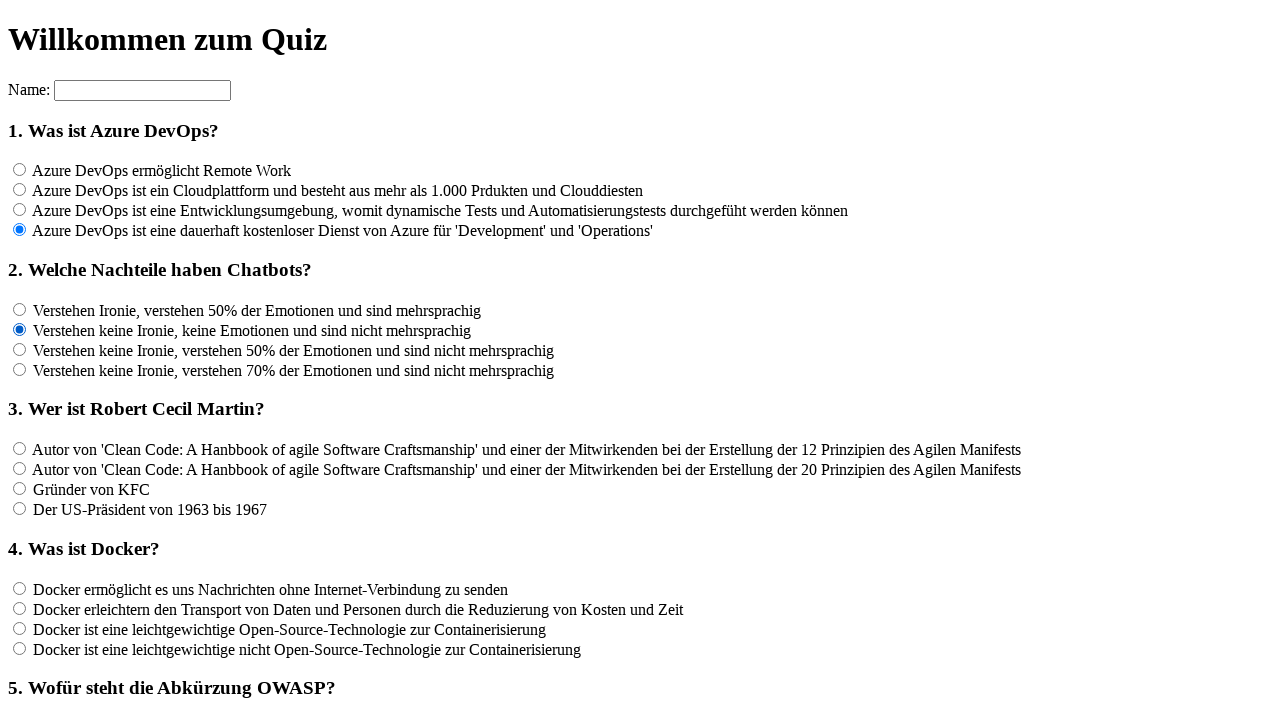

Clicked answer option 3 for question 2 at (20, 349) on input[name='rf2'] >> nth=2
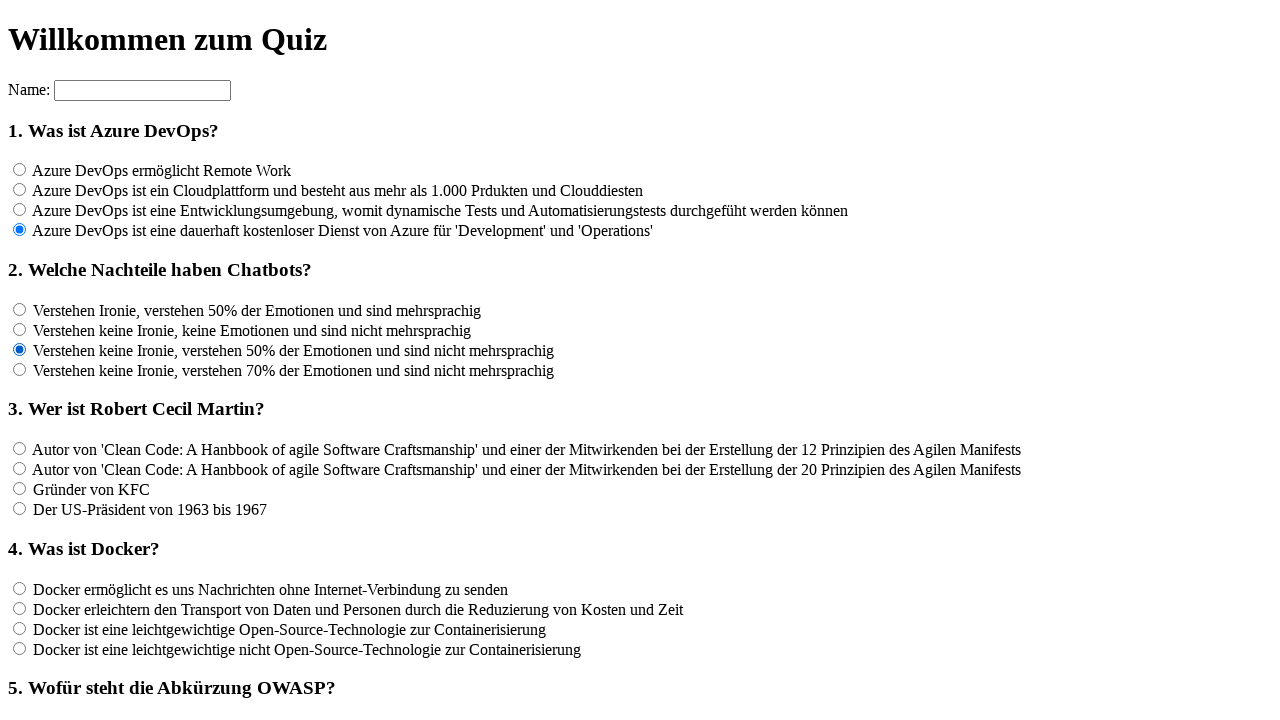

Waited 100ms after clicking answer option 3 for question 2
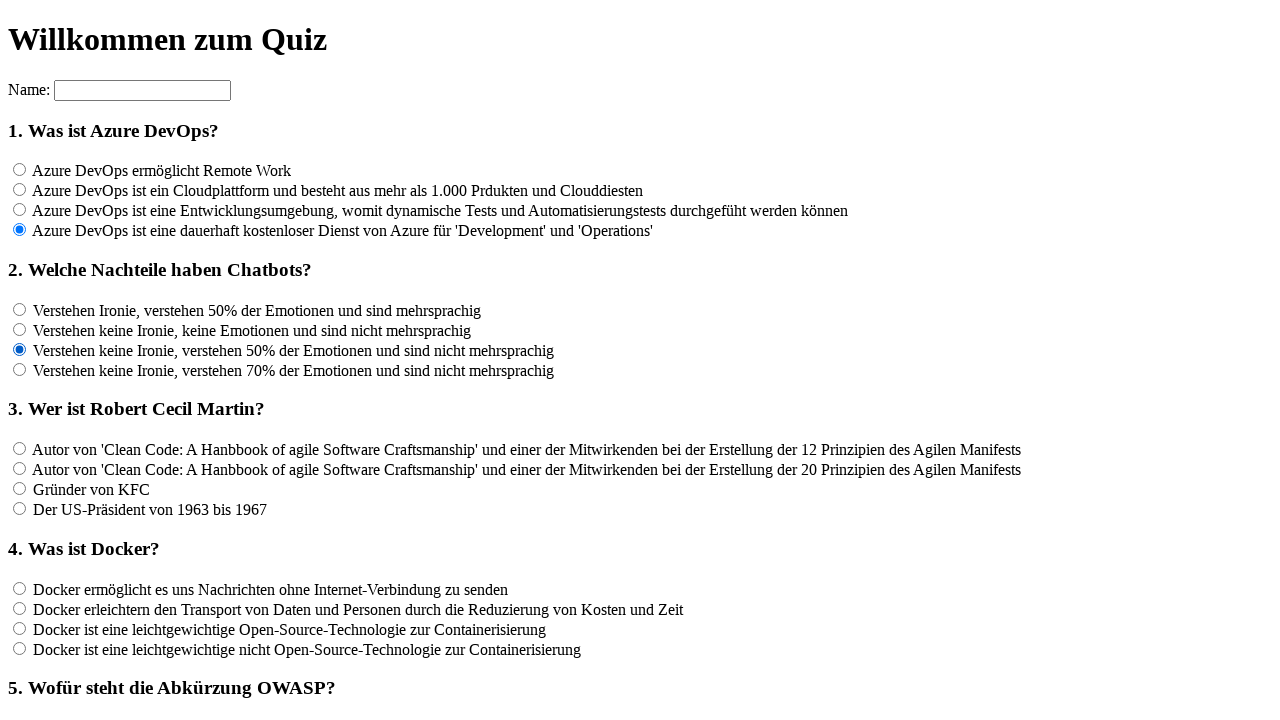

Clicked answer option 4 for question 2 at (20, 369) on input[name='rf2'] >> nth=3
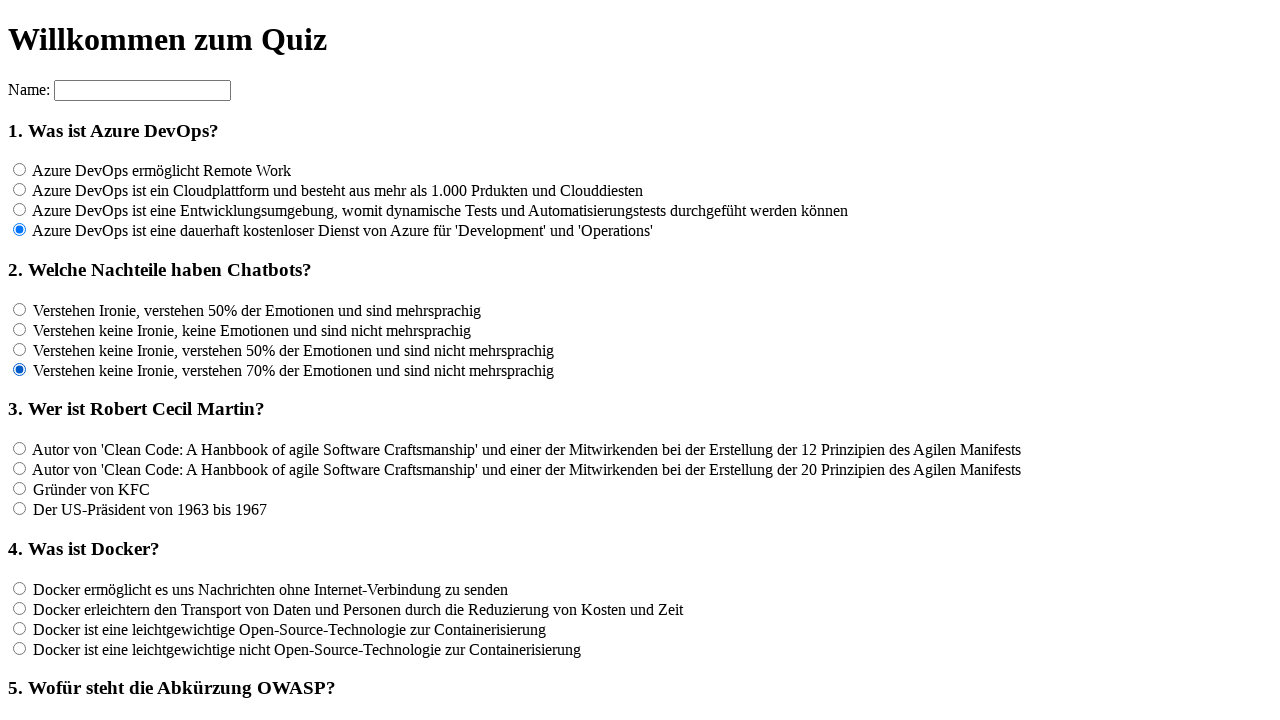

Waited 100ms after clicking answer option 4 for question 2
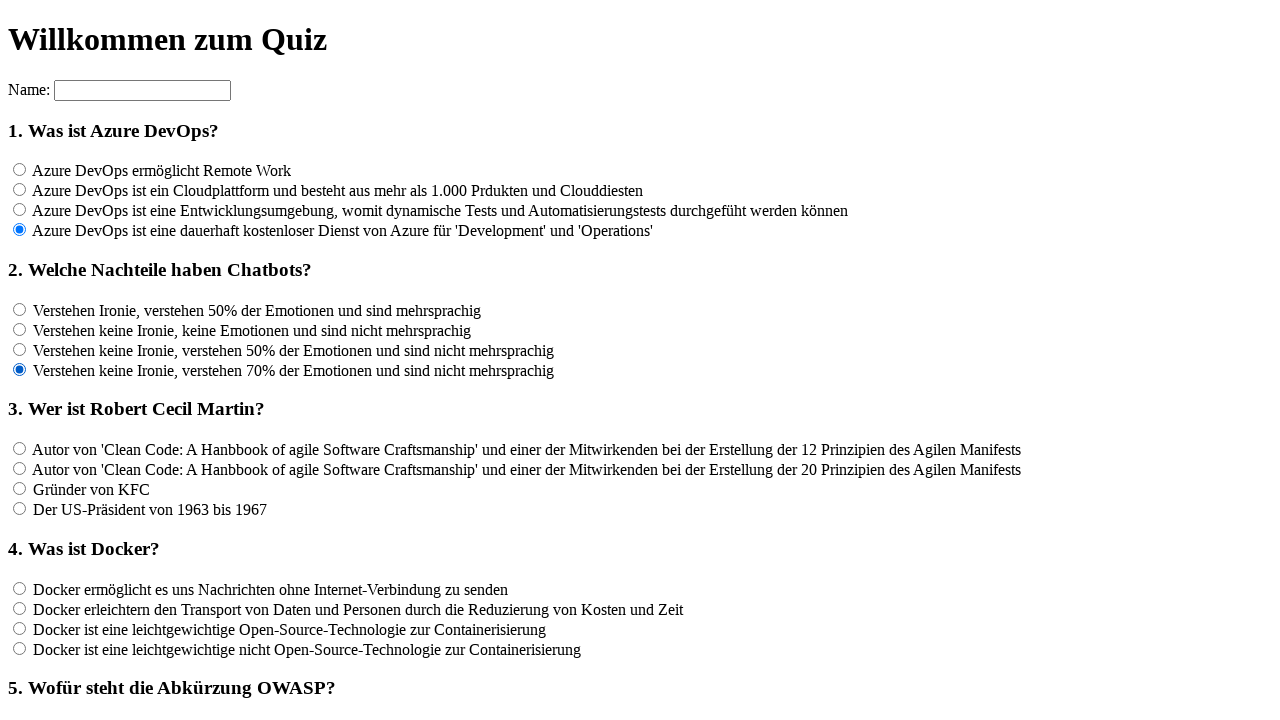

Located all answer options for question 3 - found 4 answers
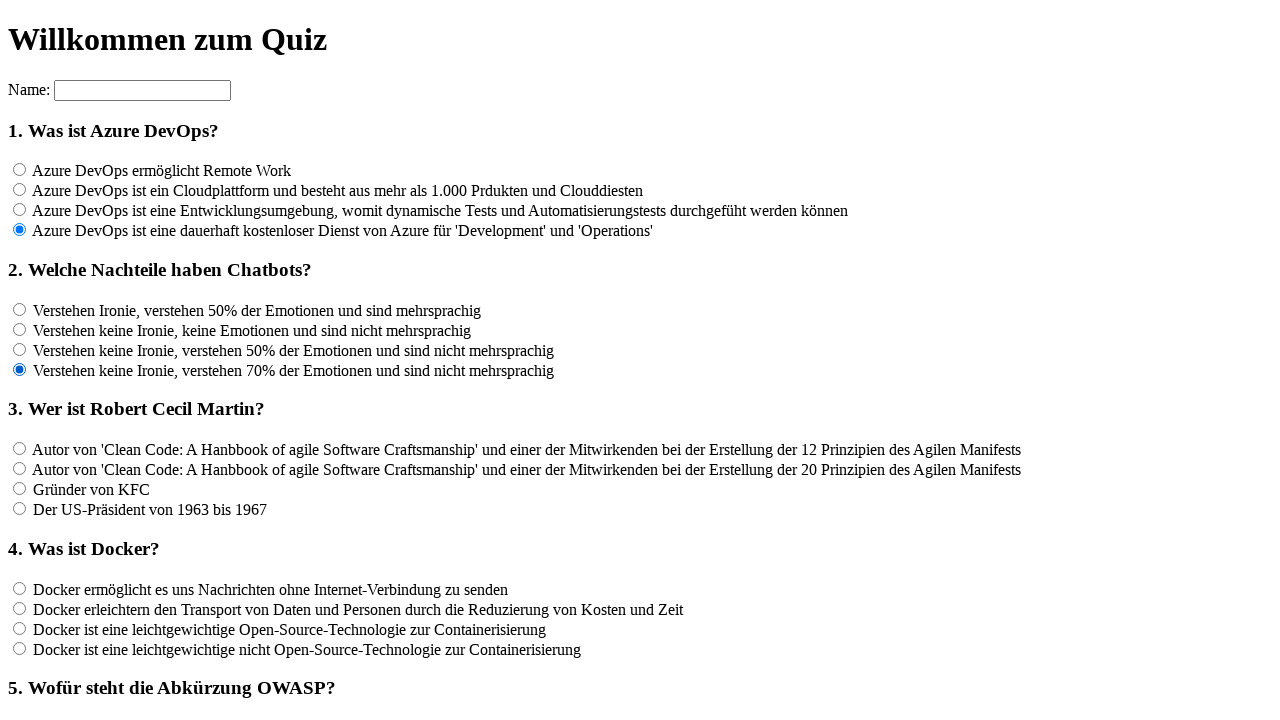

Clicked answer option 1 for question 3 at (20, 449) on input[name='rf3'] >> nth=0
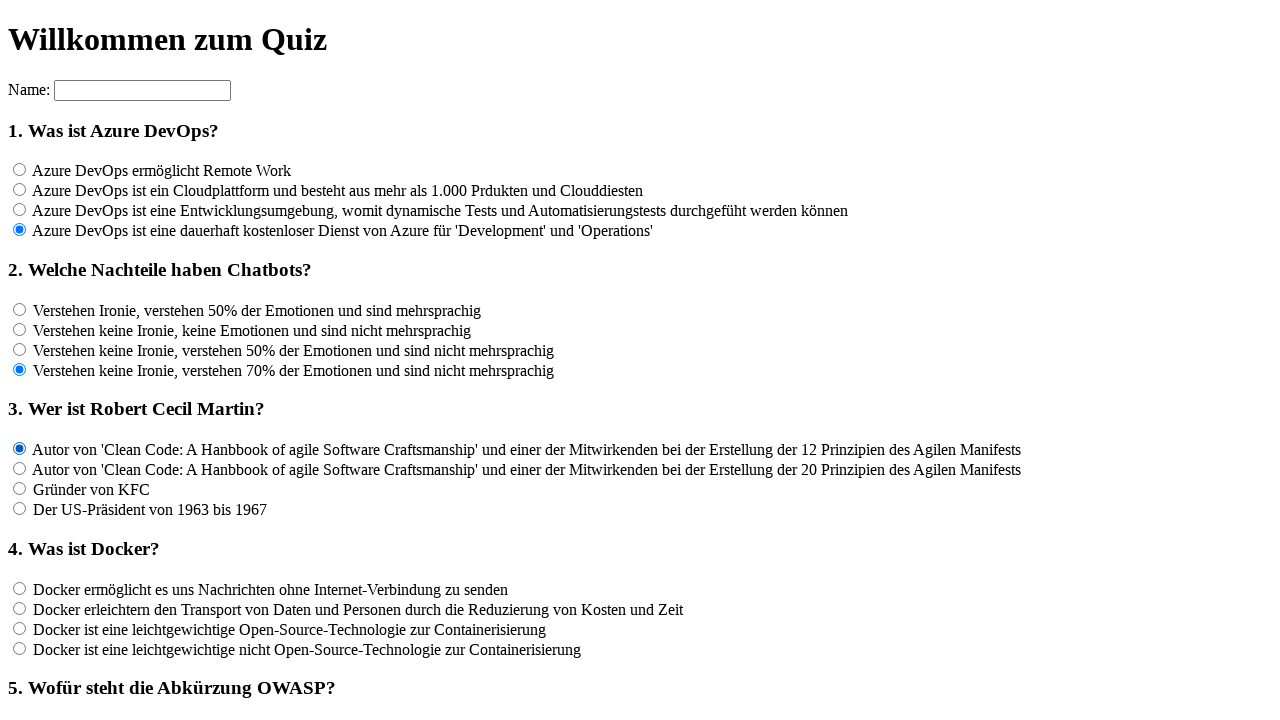

Waited 100ms after clicking answer option 1 for question 3
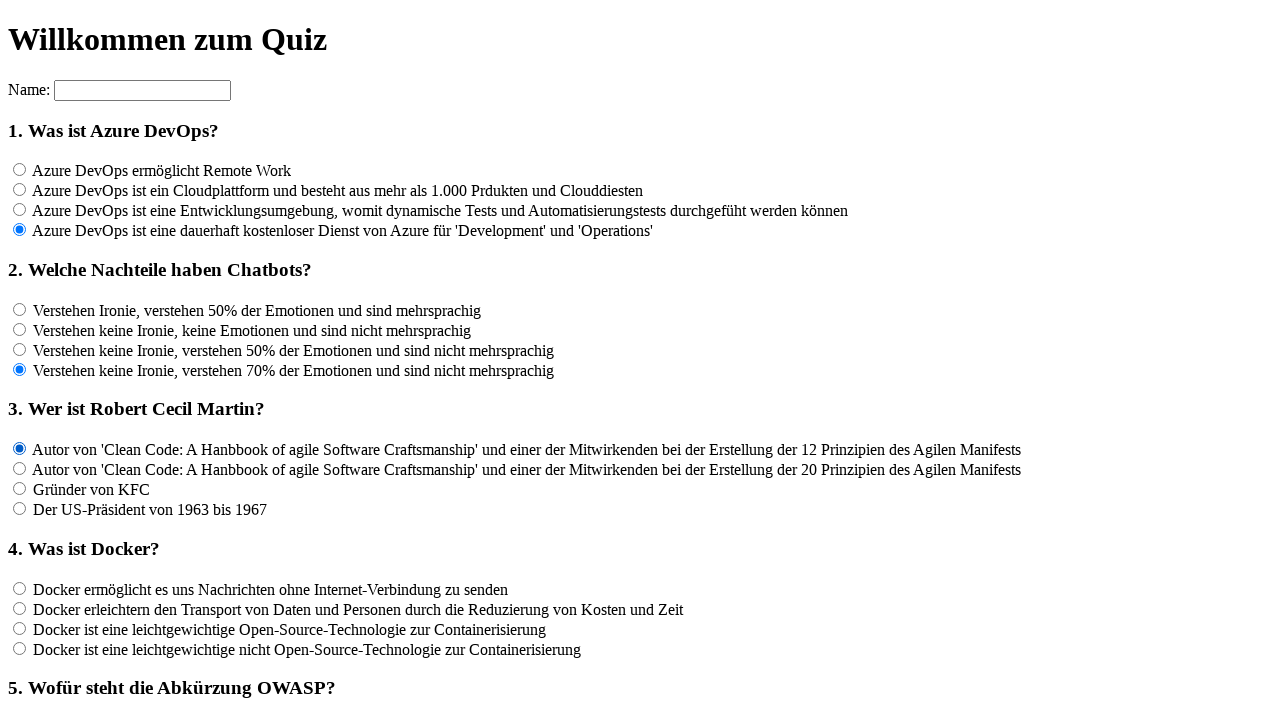

Clicked answer option 2 for question 3 at (20, 469) on input[name='rf3'] >> nth=1
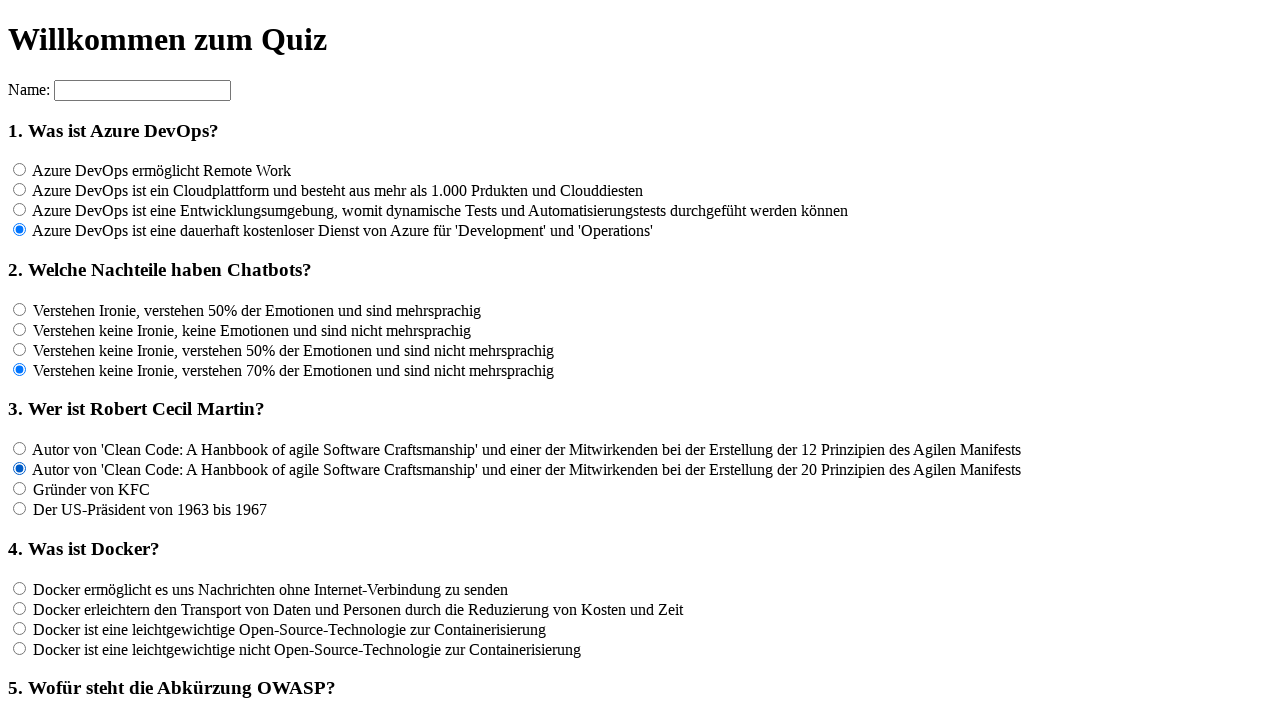

Waited 100ms after clicking answer option 2 for question 3
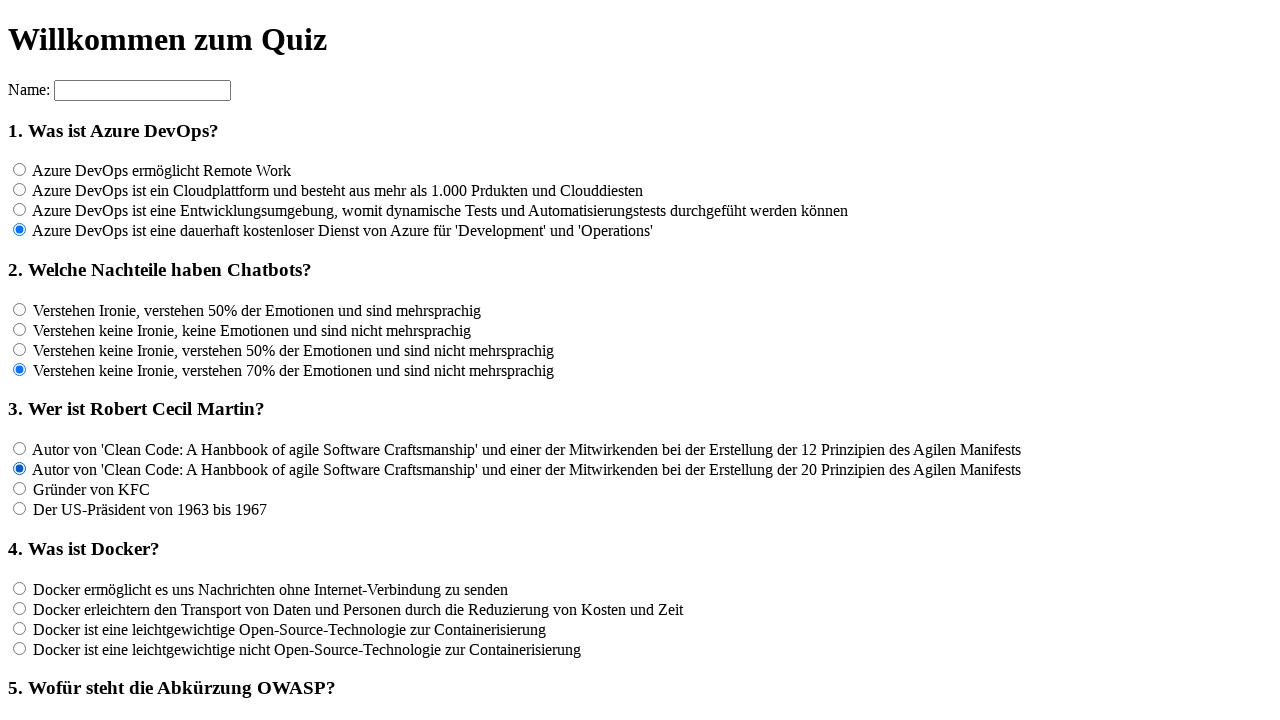

Clicked answer option 3 for question 3 at (20, 489) on input[name='rf3'] >> nth=2
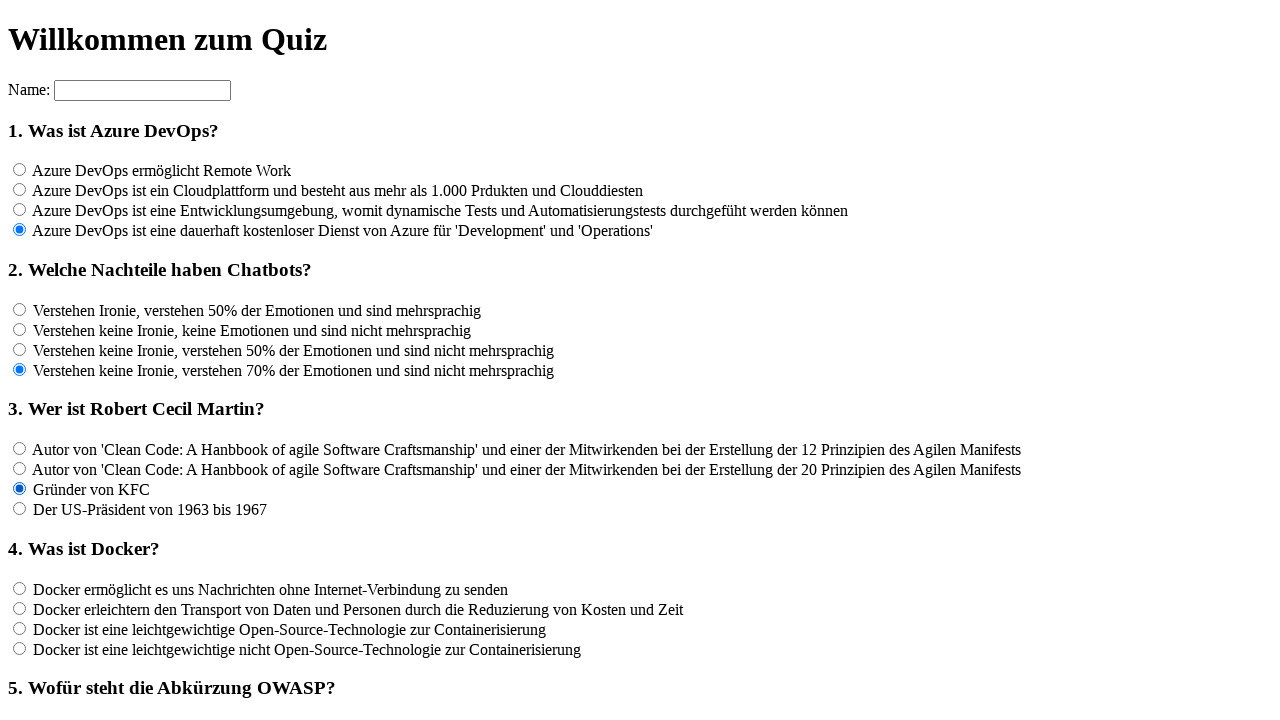

Waited 100ms after clicking answer option 3 for question 3
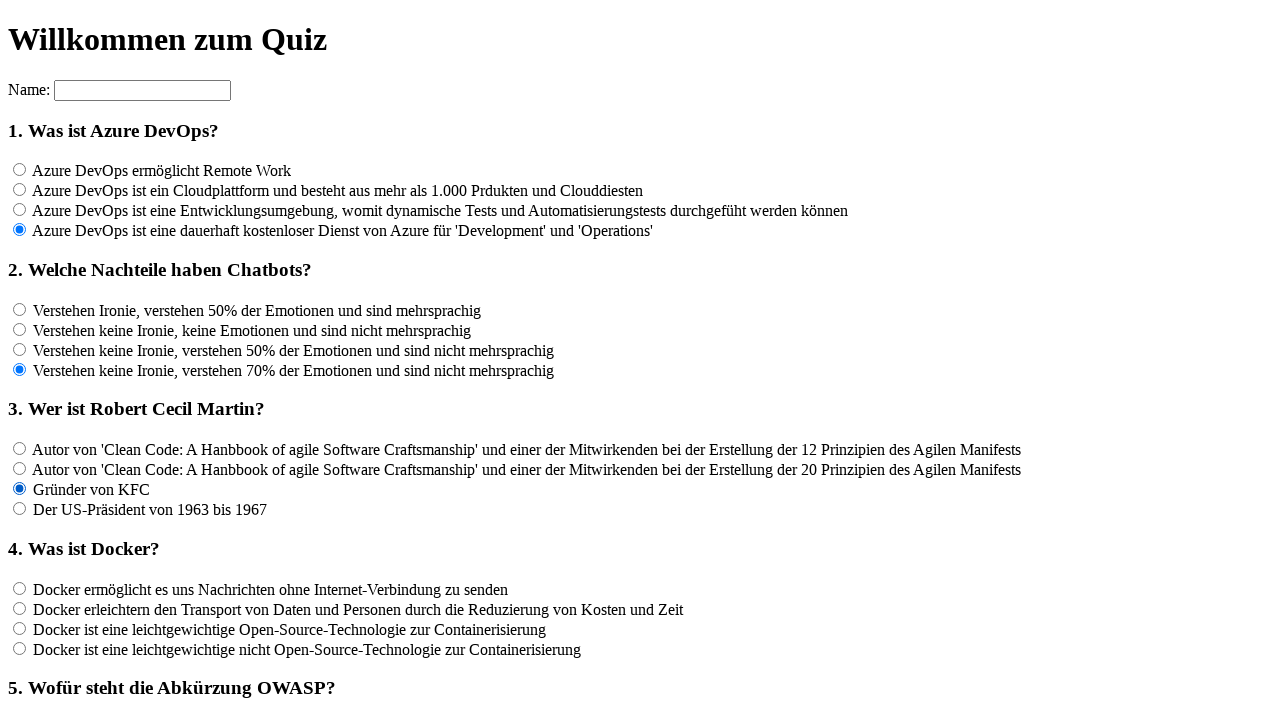

Clicked answer option 4 for question 3 at (20, 509) on input[name='rf3'] >> nth=3
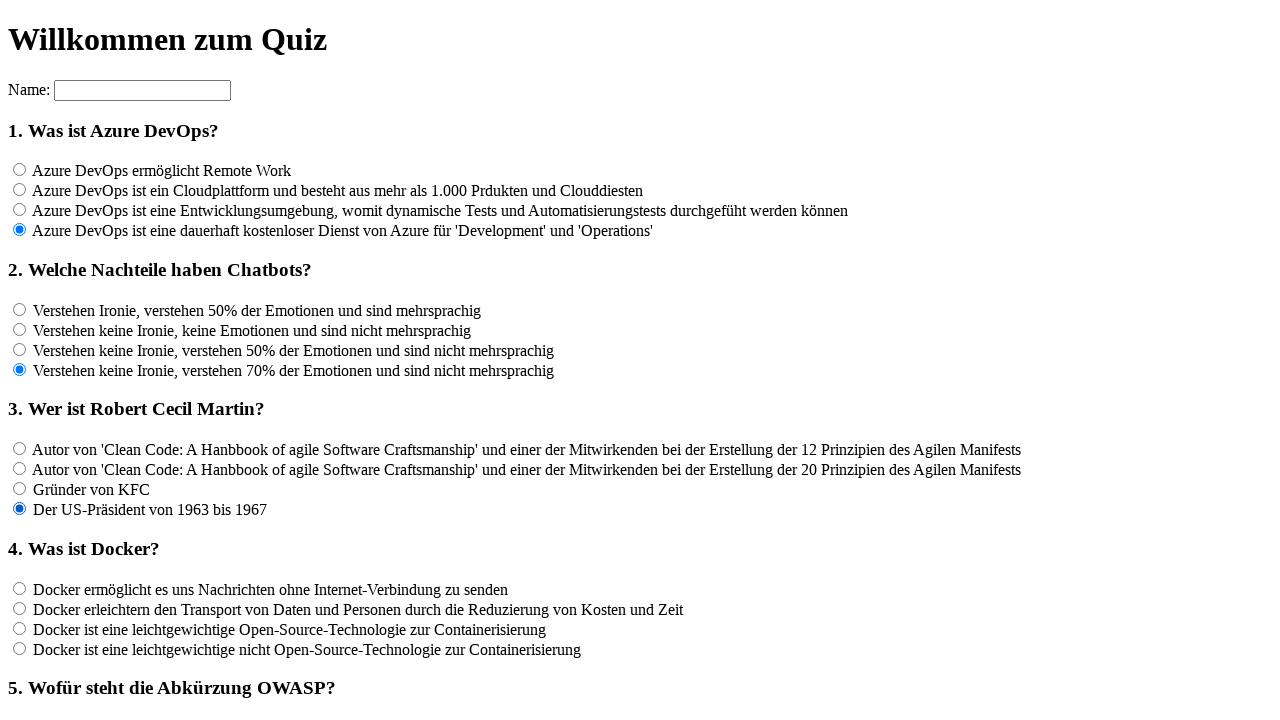

Waited 100ms after clicking answer option 4 for question 3
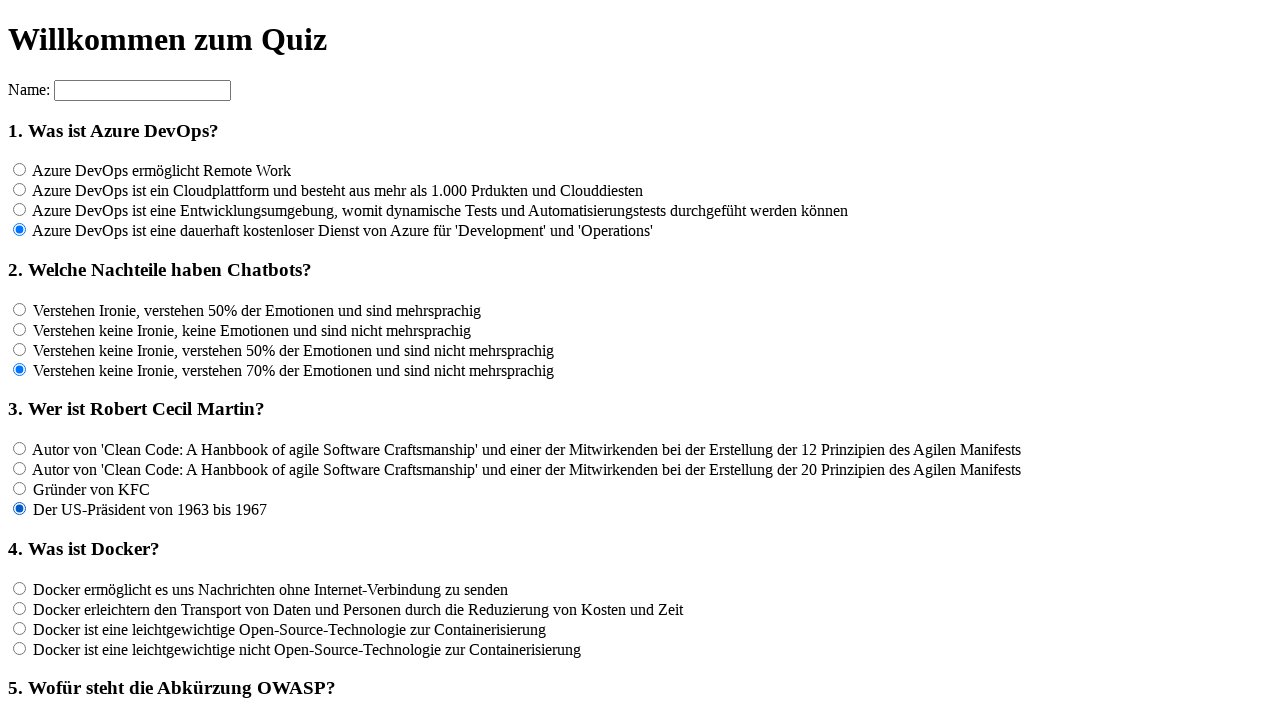

Located all answer options for question 4 - found 4 answers
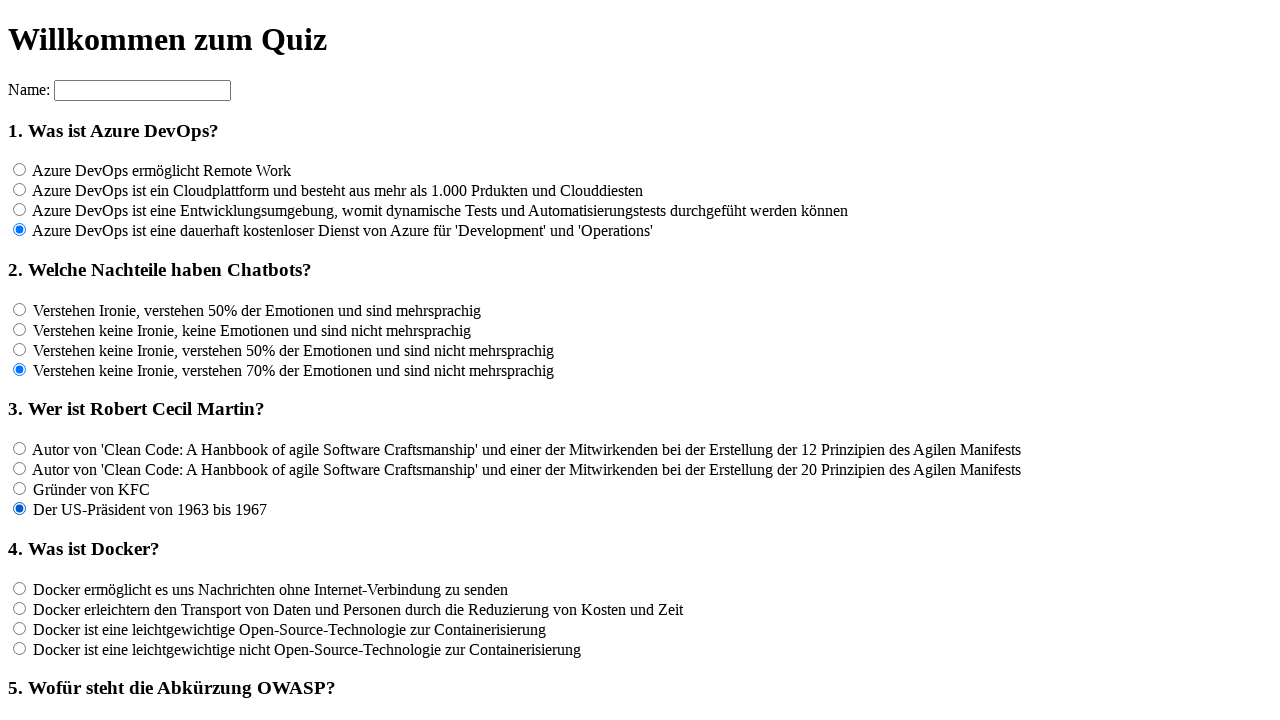

Clicked answer option 1 for question 4 at (20, 588) on input[name='rf4'] >> nth=0
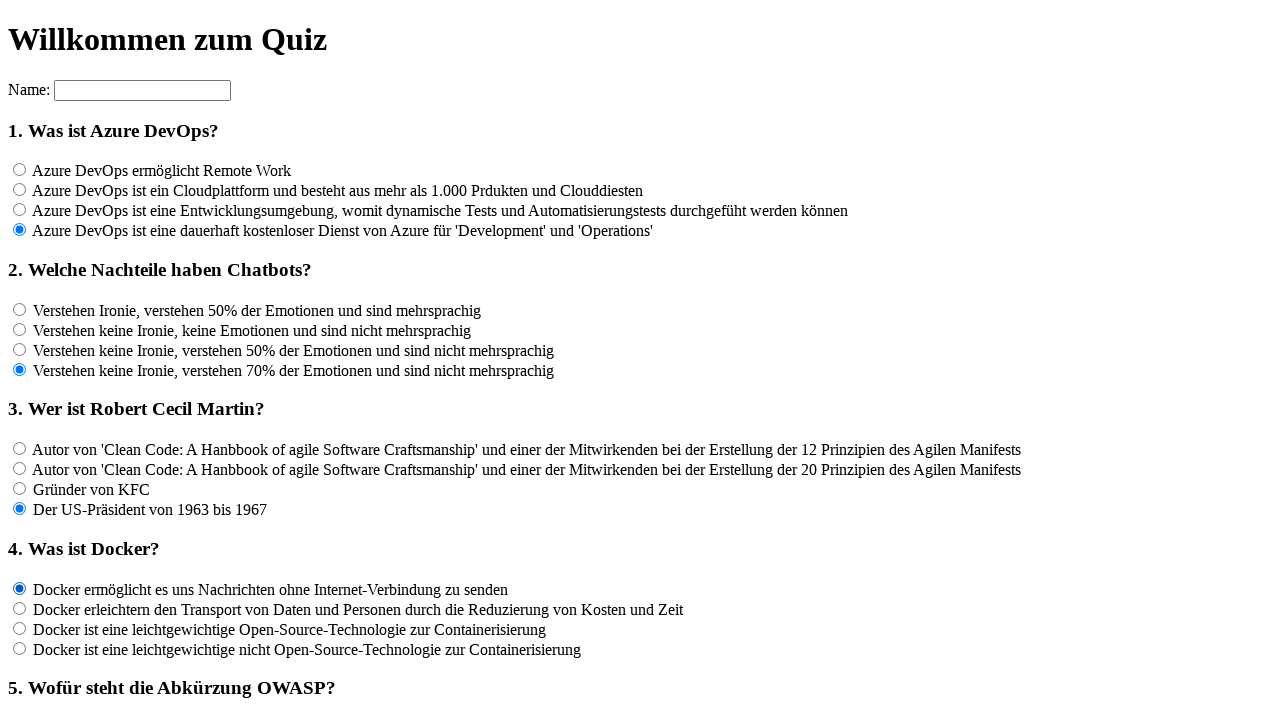

Waited 100ms after clicking answer option 1 for question 4
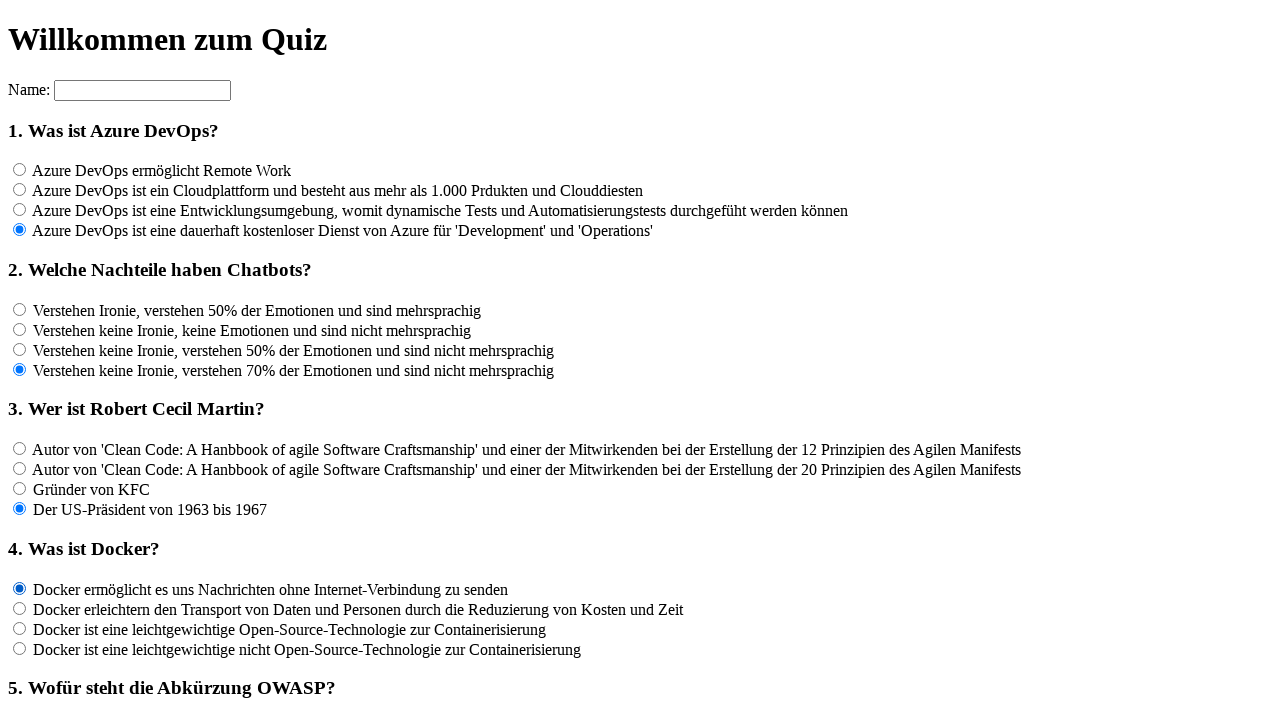

Clicked answer option 2 for question 4 at (20, 608) on input[name='rf4'] >> nth=1
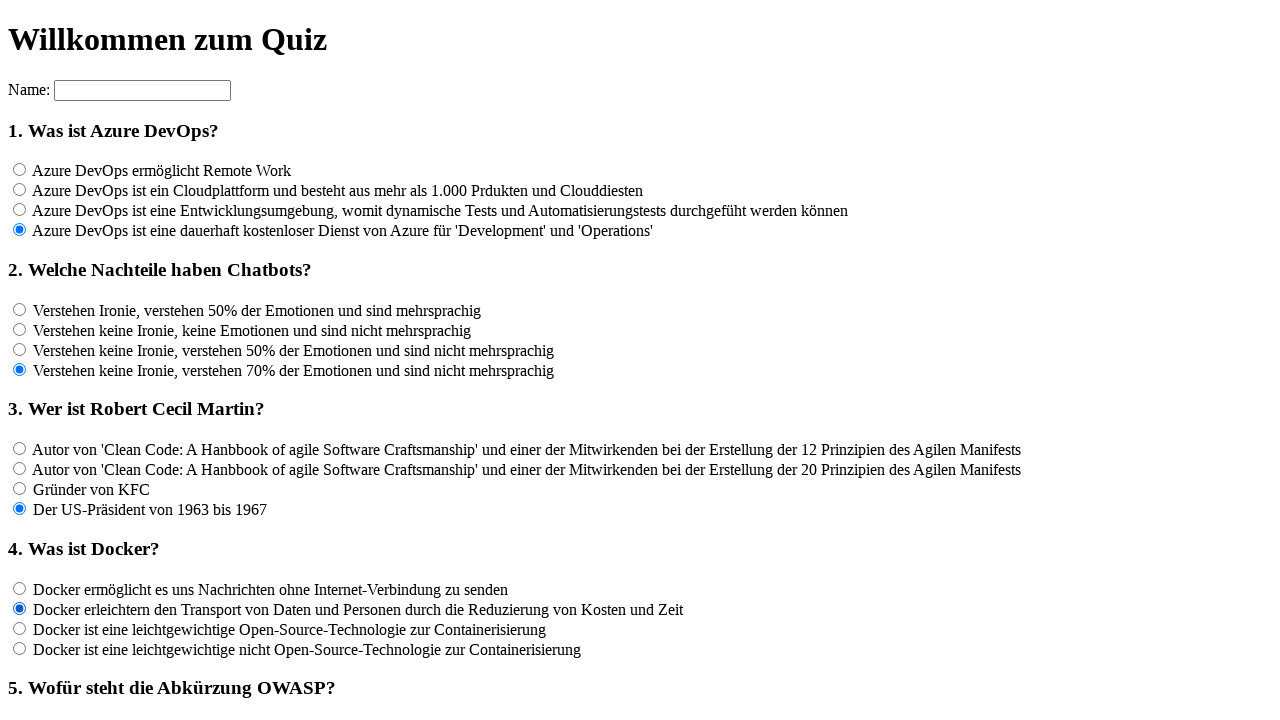

Waited 100ms after clicking answer option 2 for question 4
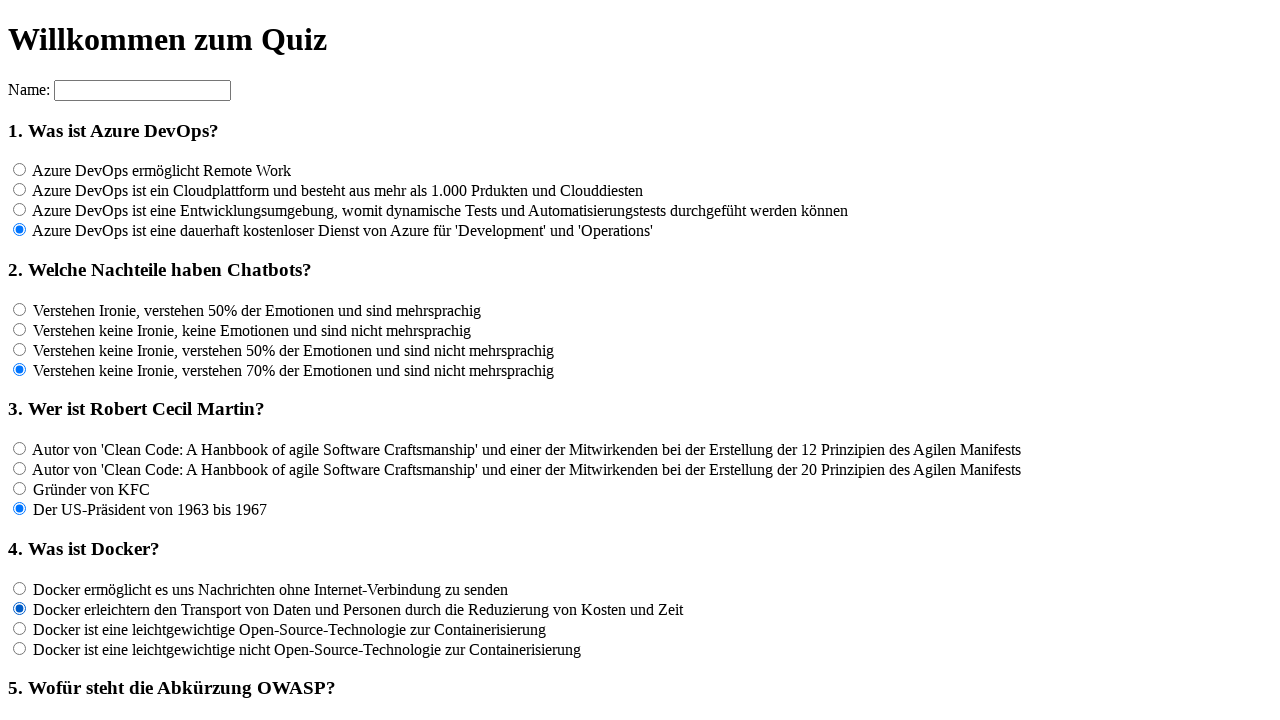

Clicked answer option 3 for question 4 at (20, 628) on input[name='rf4'] >> nth=2
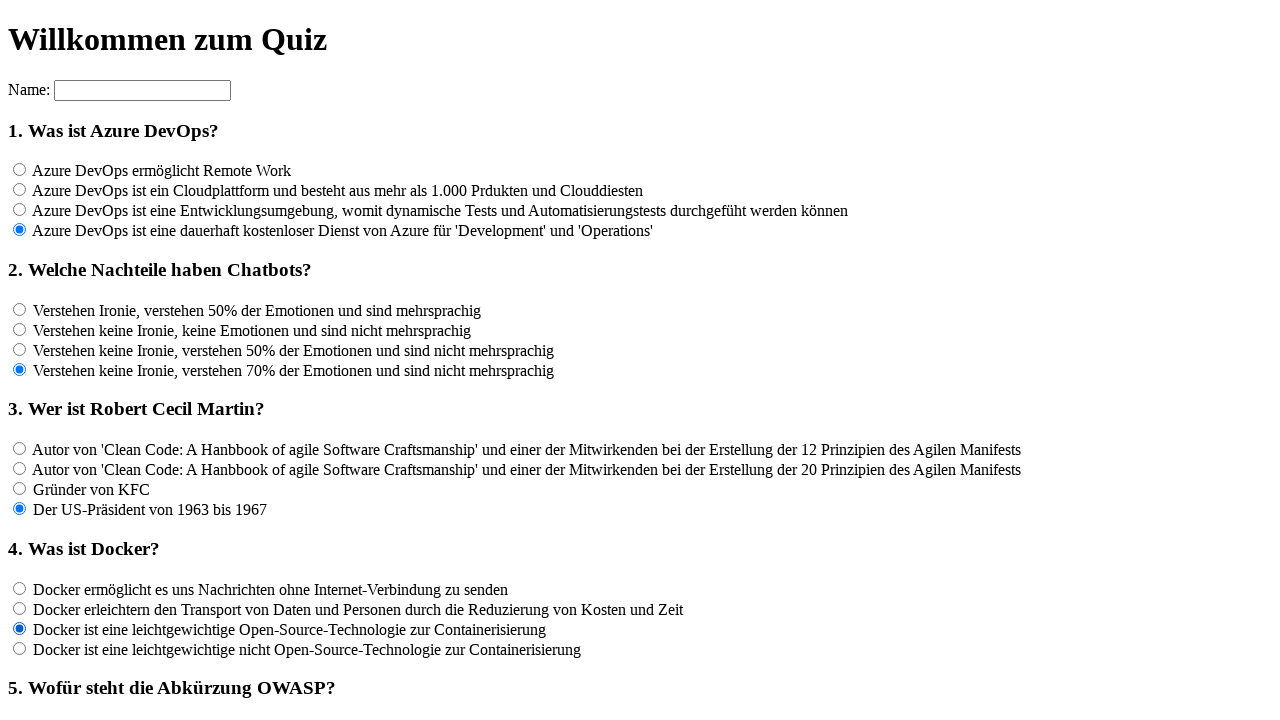

Waited 100ms after clicking answer option 3 for question 4
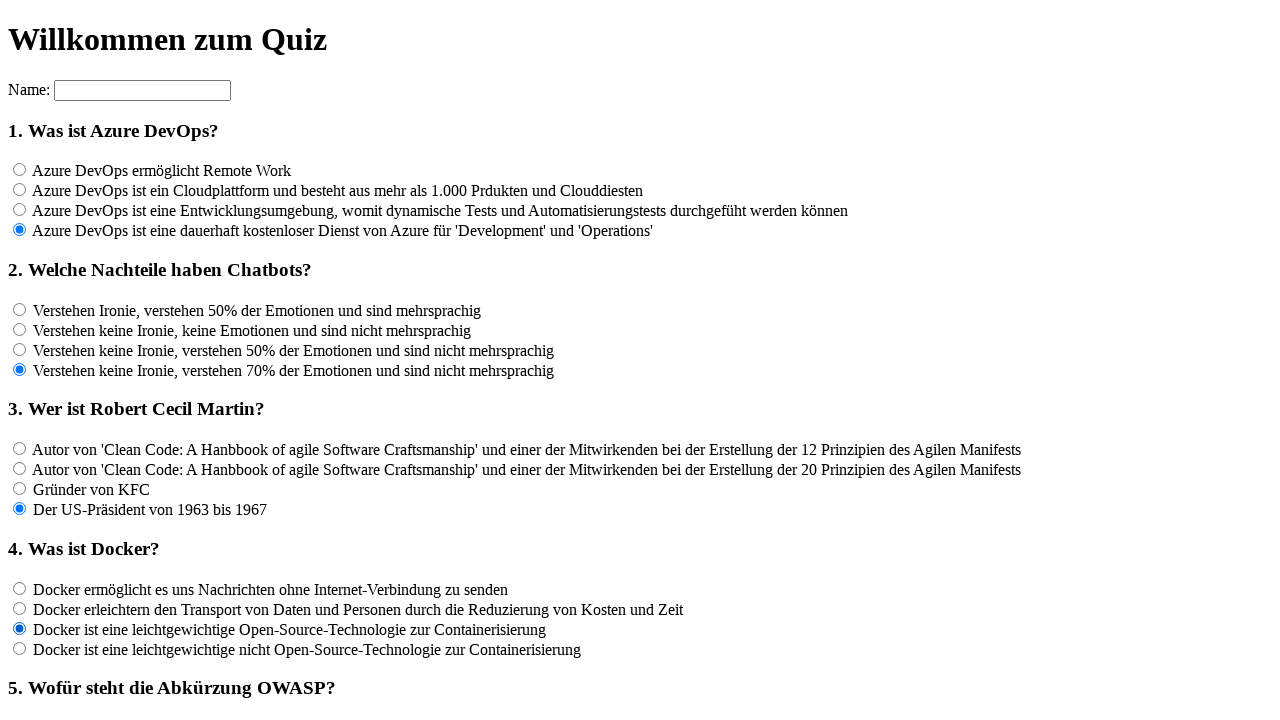

Clicked answer option 4 for question 4 at (20, 648) on input[name='rf4'] >> nth=3
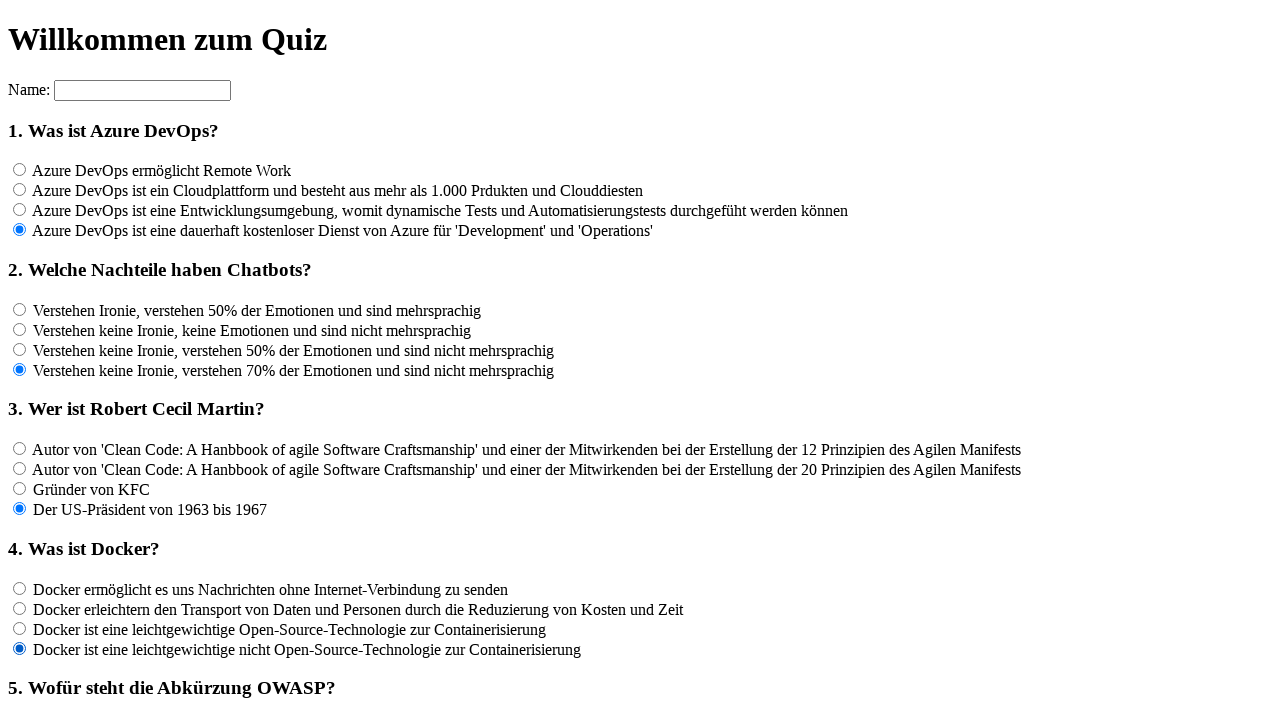

Waited 100ms after clicking answer option 4 for question 4
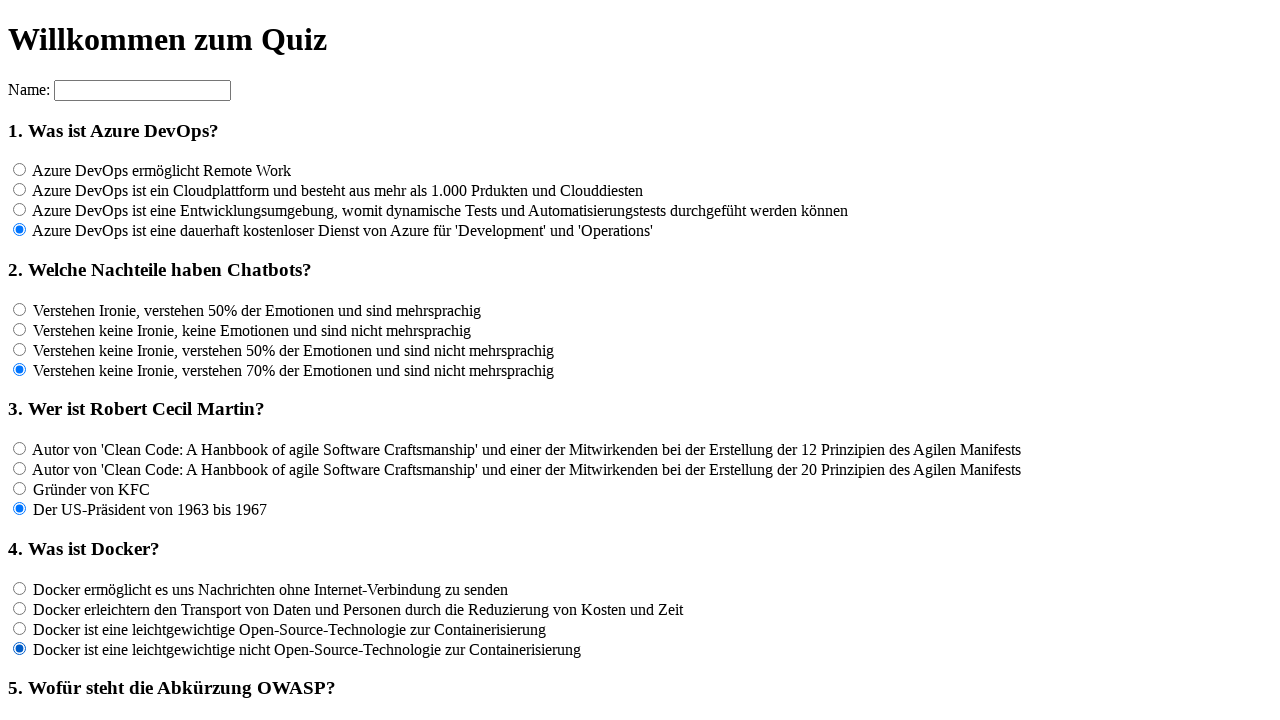

Located all answer options for question 5 - found 4 answers
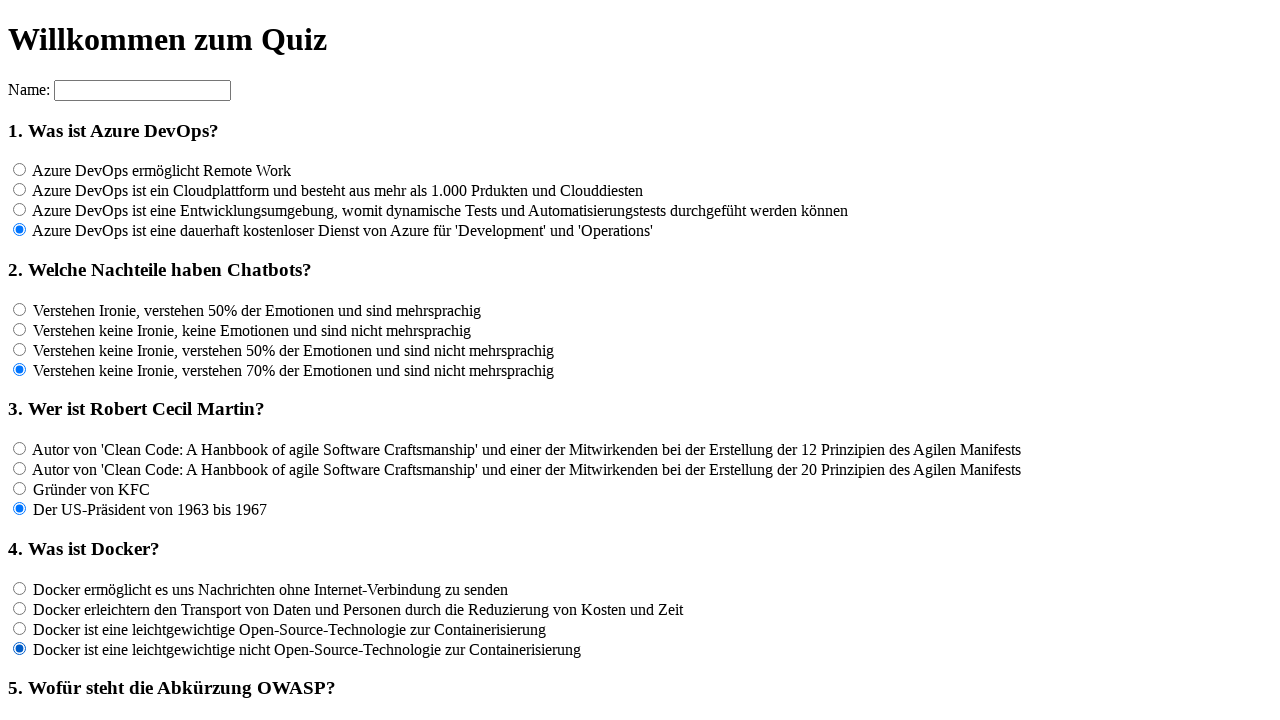

Clicked answer option 1 for question 5 at (20, 361) on input[name='rf5'] >> nth=0
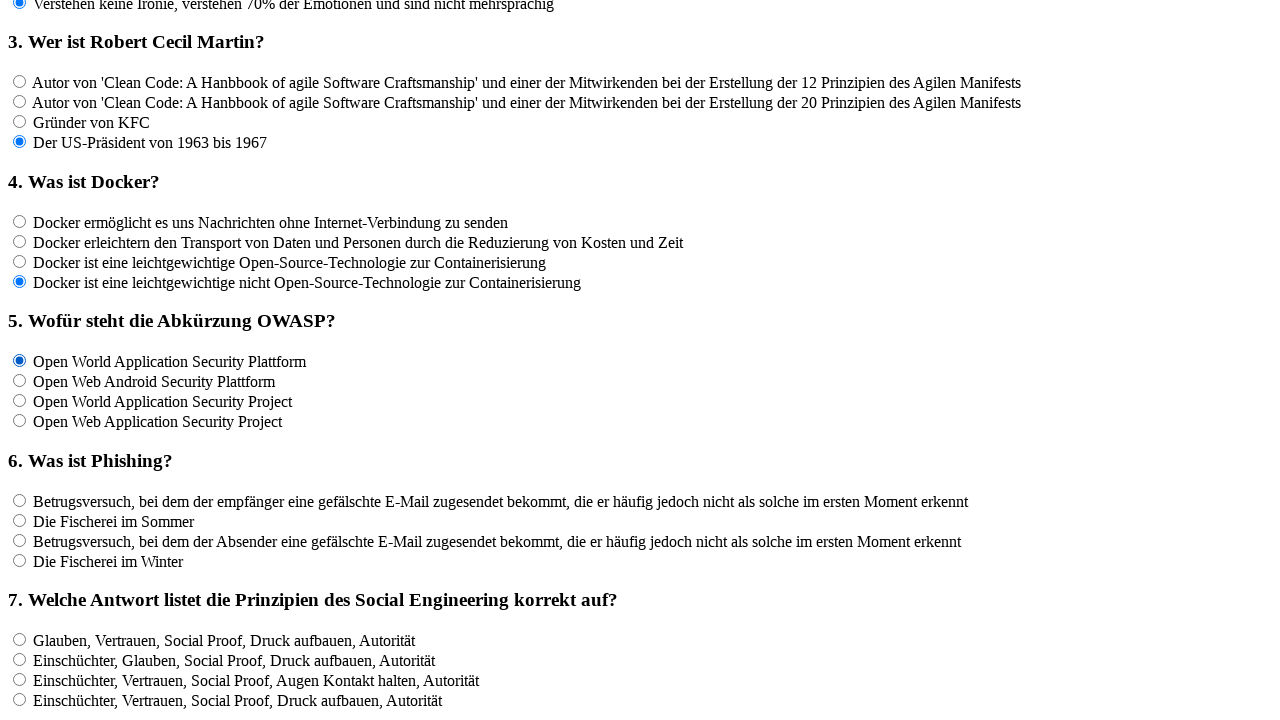

Waited 100ms after clicking answer option 1 for question 5
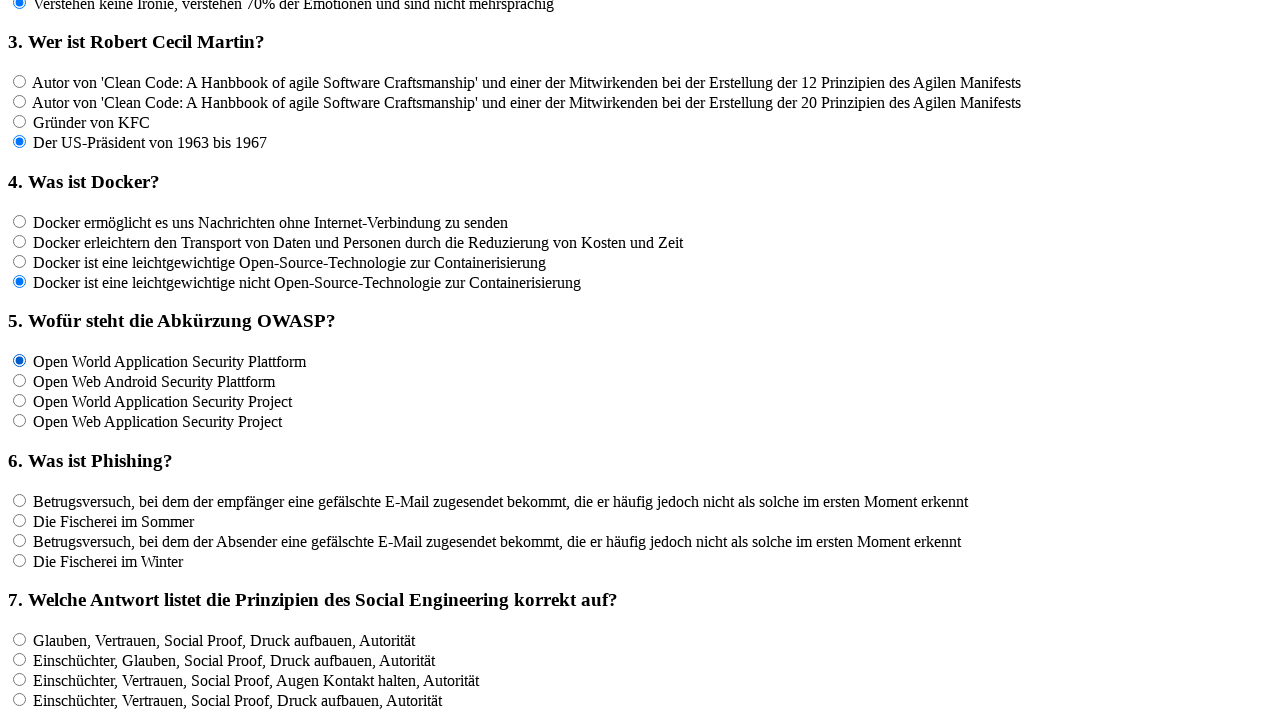

Clicked answer option 2 for question 5 at (20, 381) on input[name='rf5'] >> nth=1
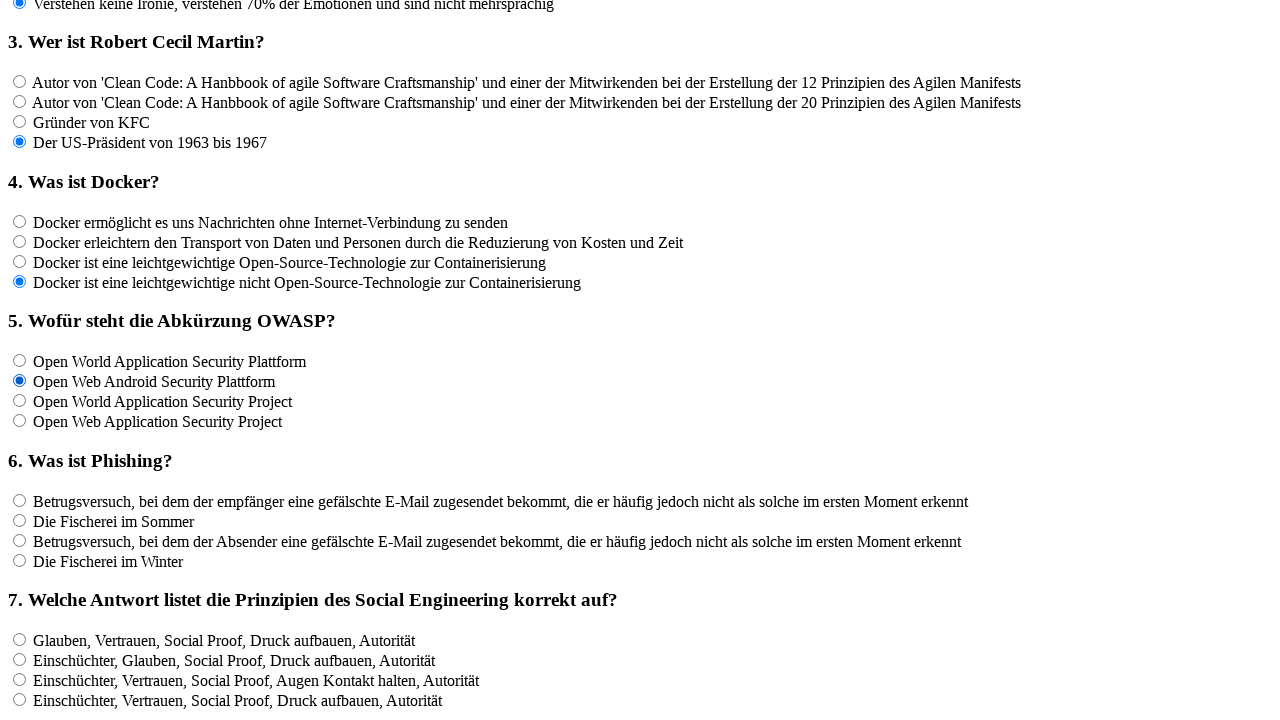

Waited 100ms after clicking answer option 2 for question 5
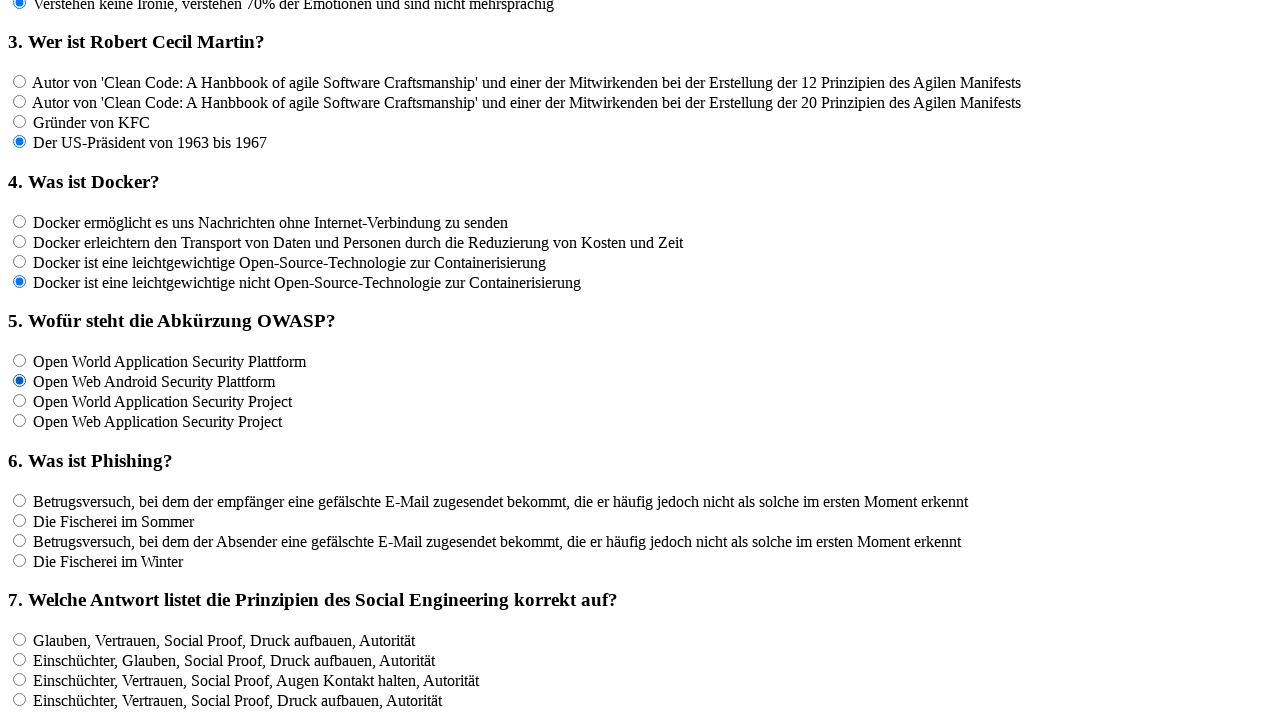

Clicked answer option 3 for question 5 at (20, 401) on input[name='rf5'] >> nth=2
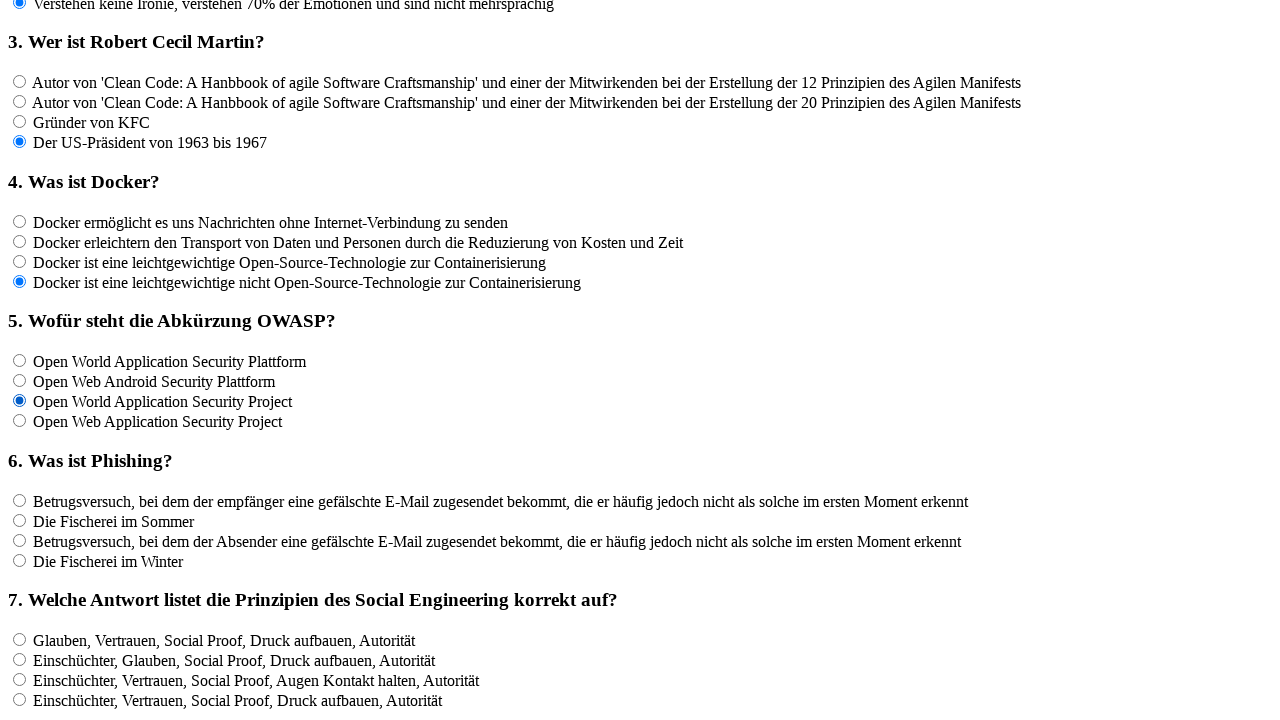

Waited 100ms after clicking answer option 3 for question 5
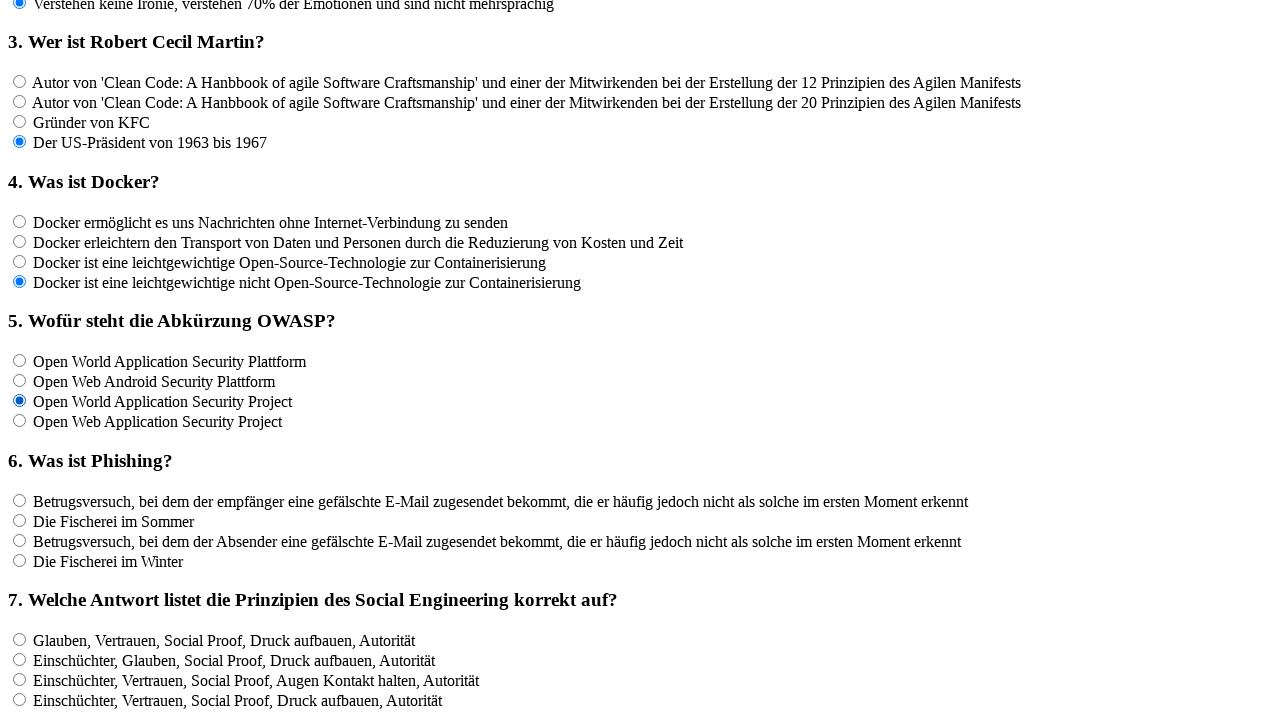

Clicked answer option 4 for question 5 at (20, 421) on input[name='rf5'] >> nth=3
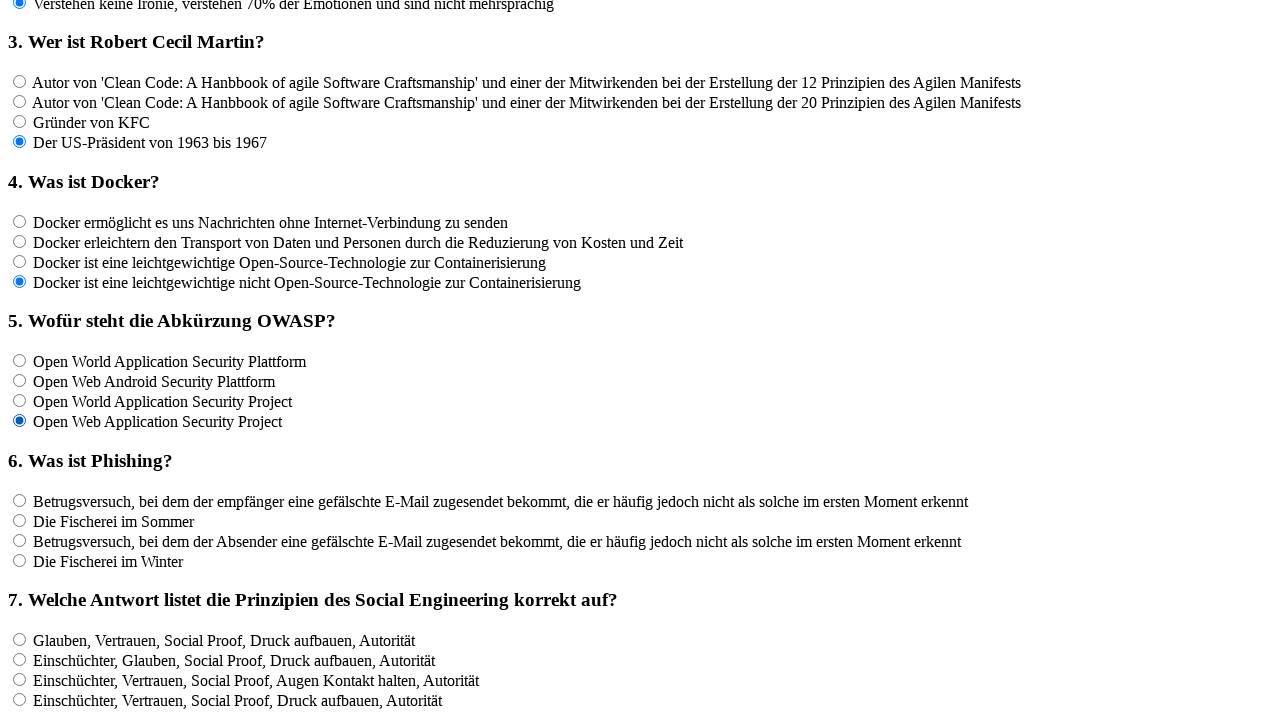

Waited 100ms after clicking answer option 4 for question 5
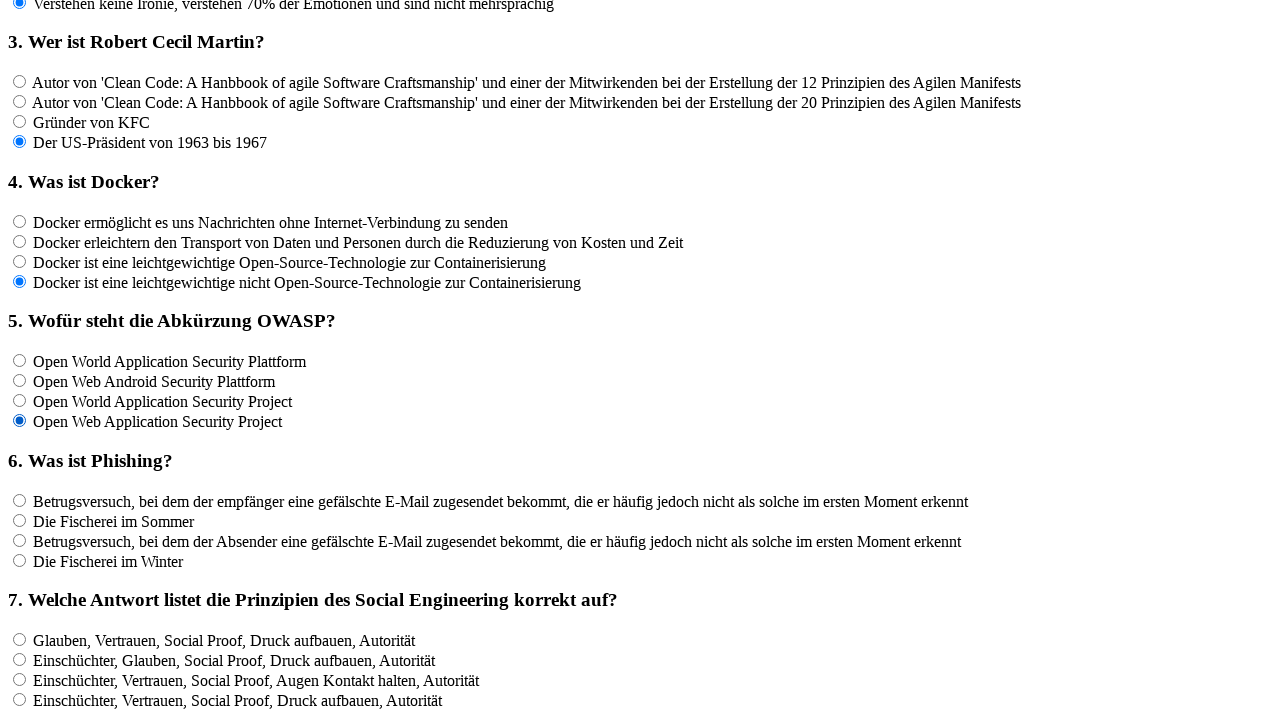

Located all answer options for question 6 - found 4 answers
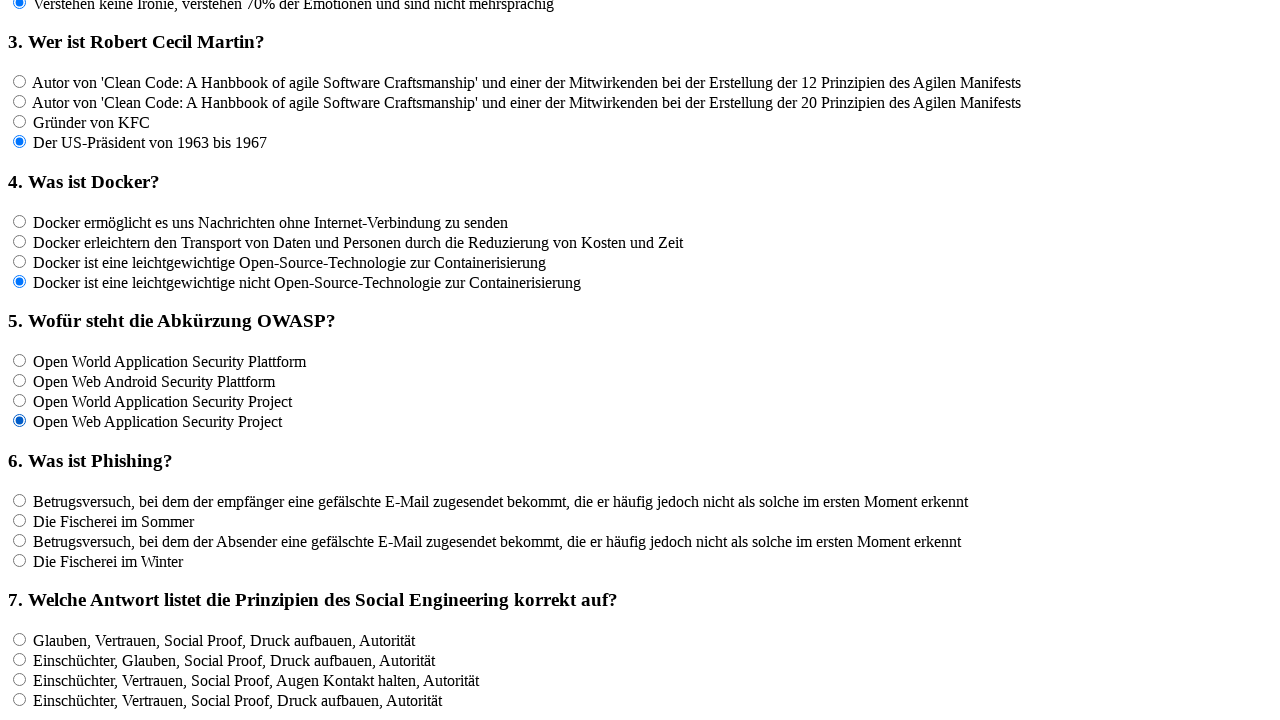

Clicked answer option 1 for question 6 at (20, 500) on input[name='rf6'] >> nth=0
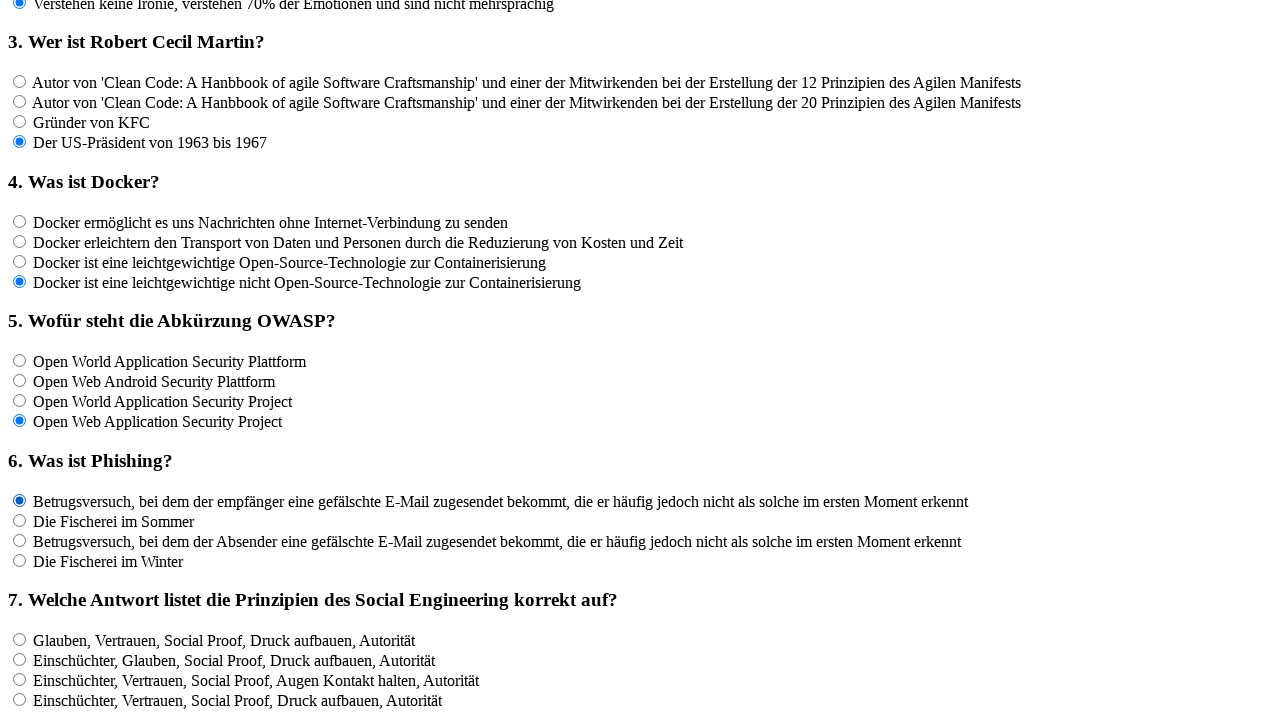

Waited 100ms after clicking answer option 1 for question 6
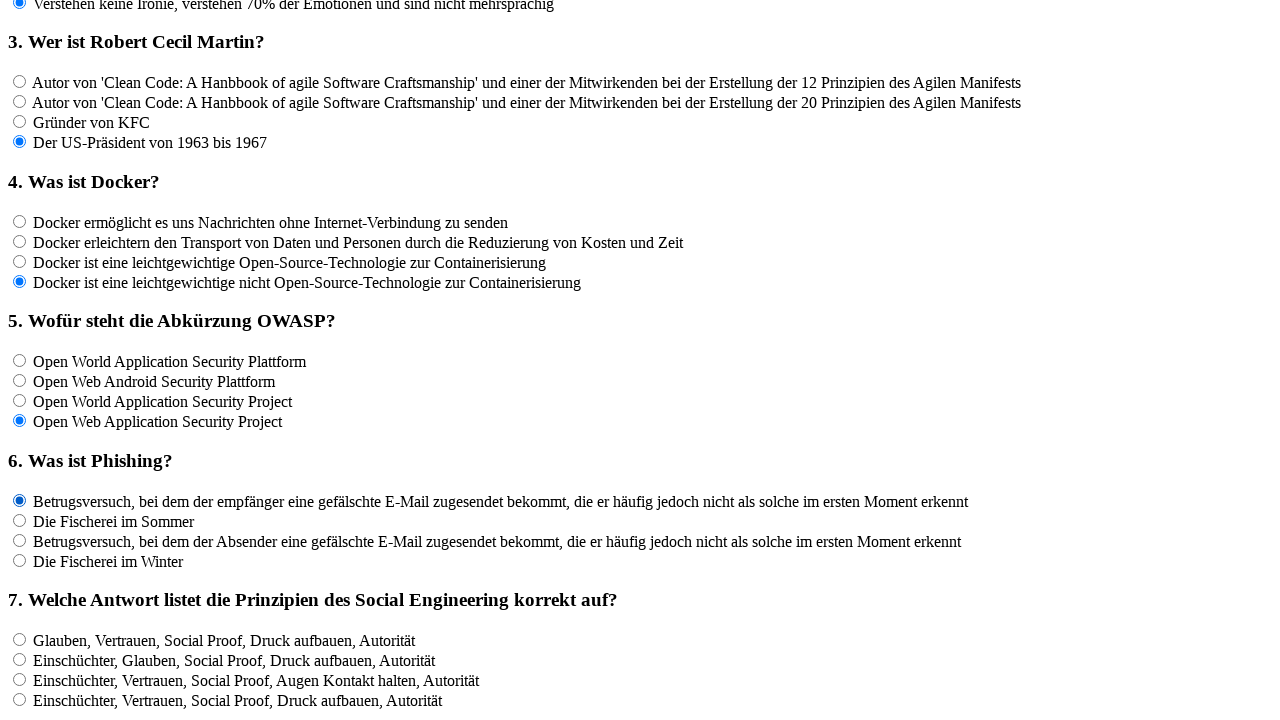

Clicked answer option 2 for question 6 at (20, 520) on input[name='rf6'] >> nth=1
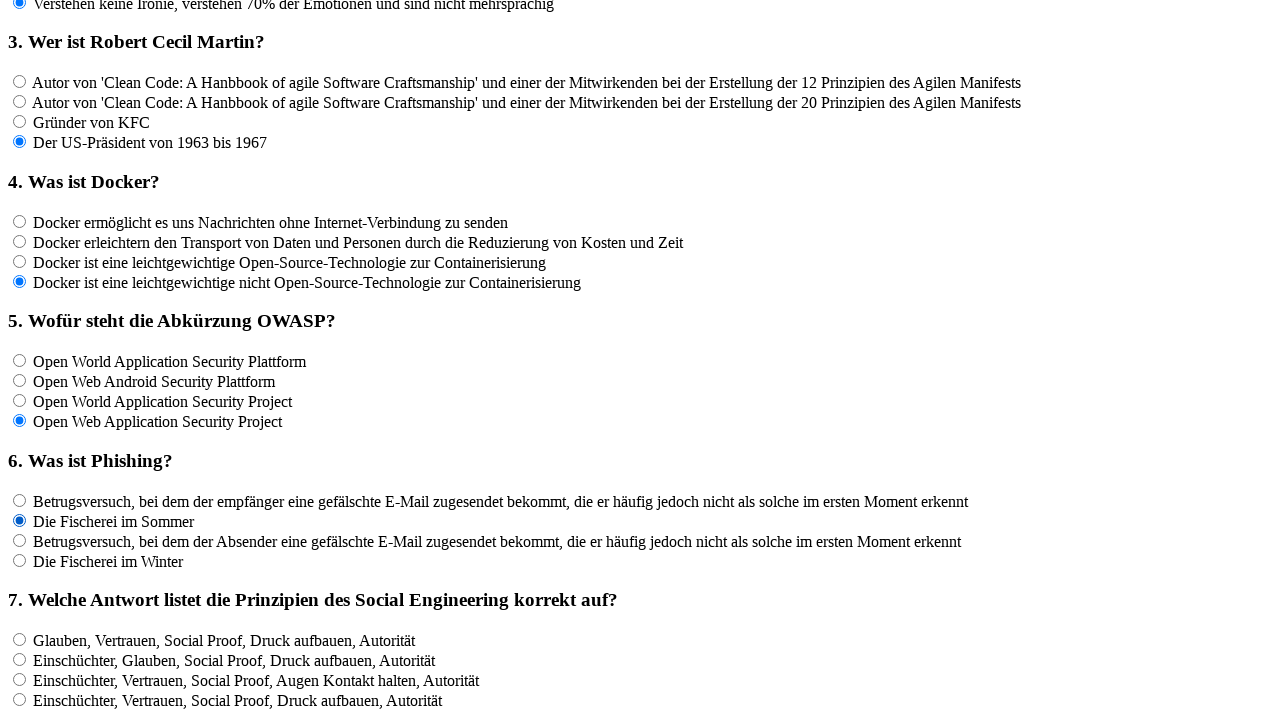

Waited 100ms after clicking answer option 2 for question 6
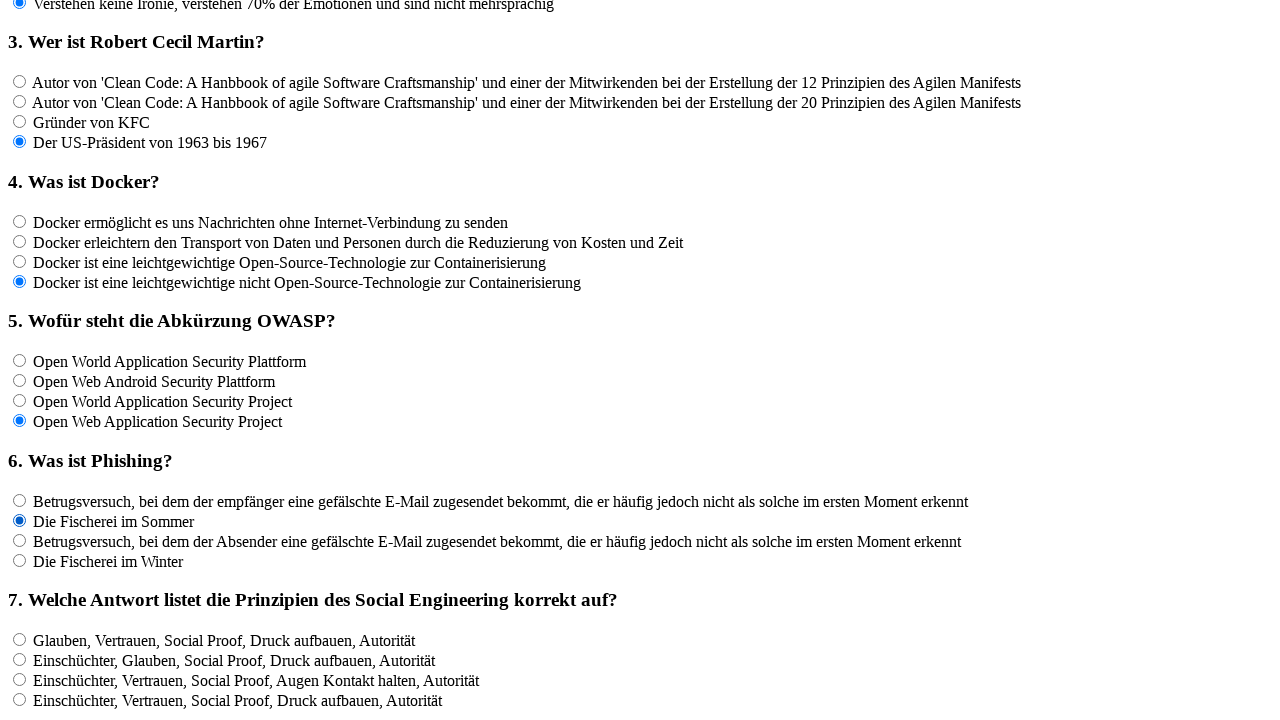

Clicked answer option 3 for question 6 at (20, 540) on input[name='rf6'] >> nth=2
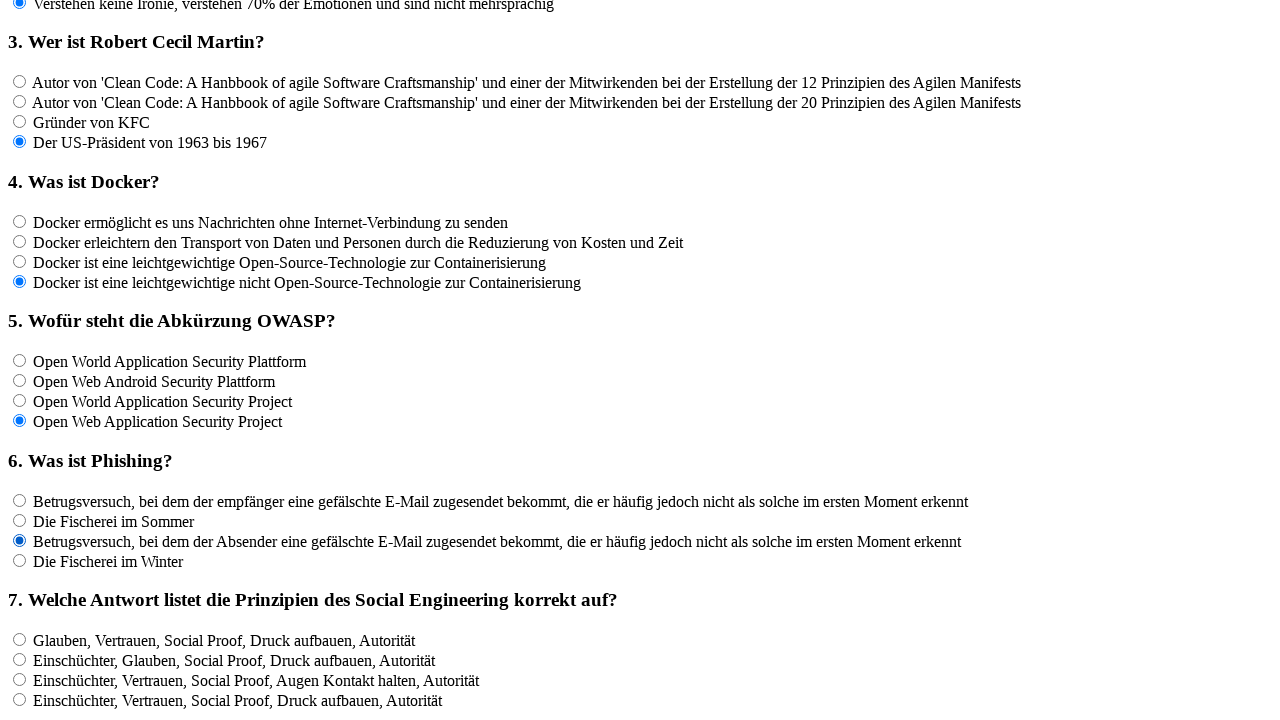

Waited 100ms after clicking answer option 3 for question 6
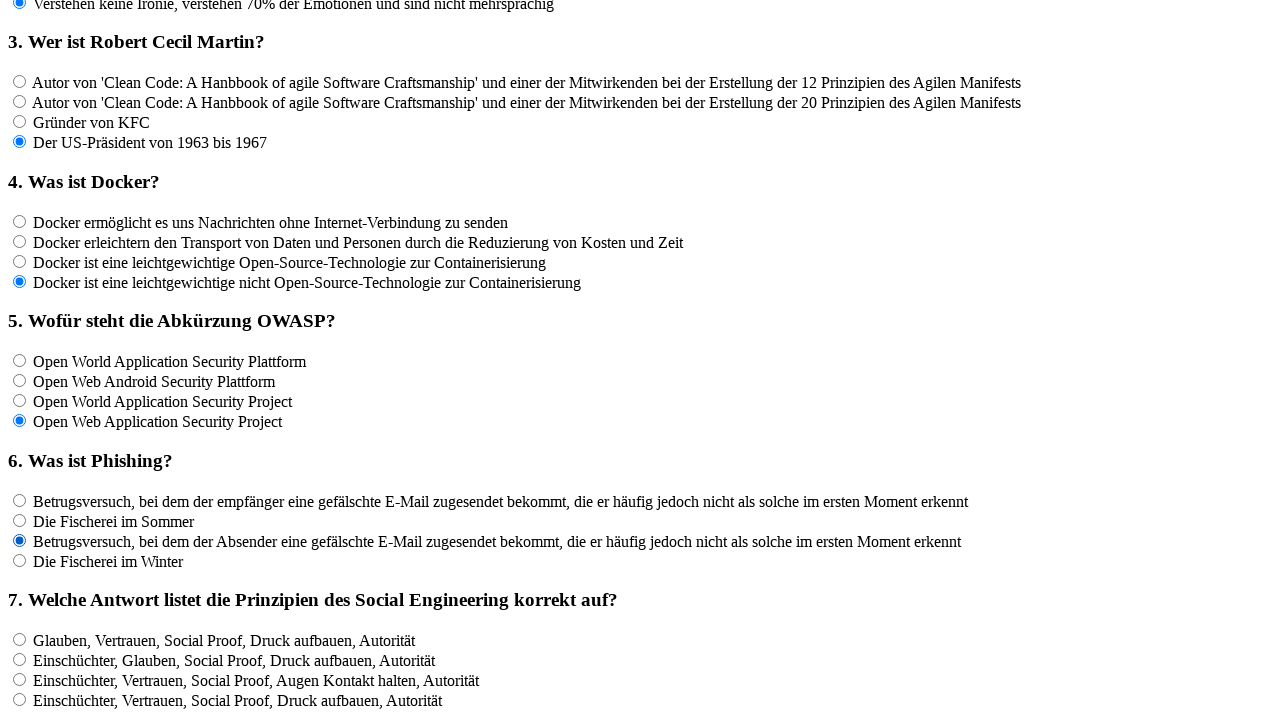

Clicked answer option 4 for question 6 at (20, 560) on input[name='rf6'] >> nth=3
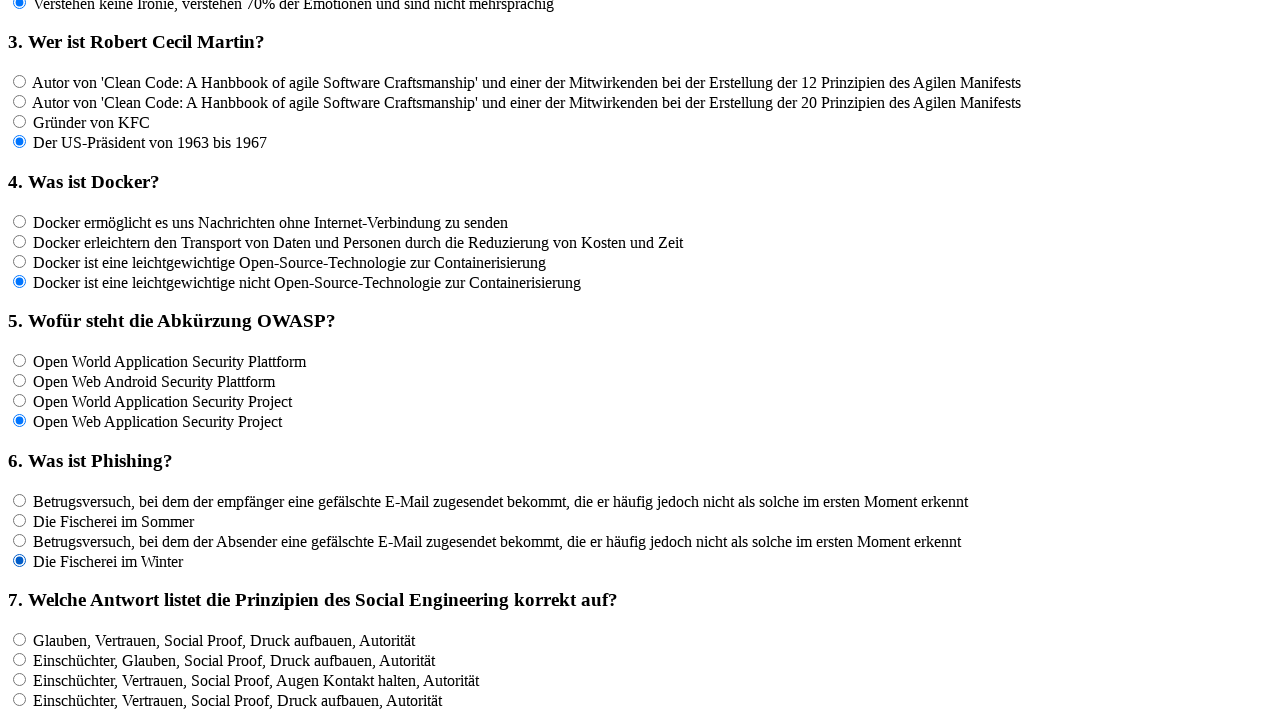

Waited 100ms after clicking answer option 4 for question 6
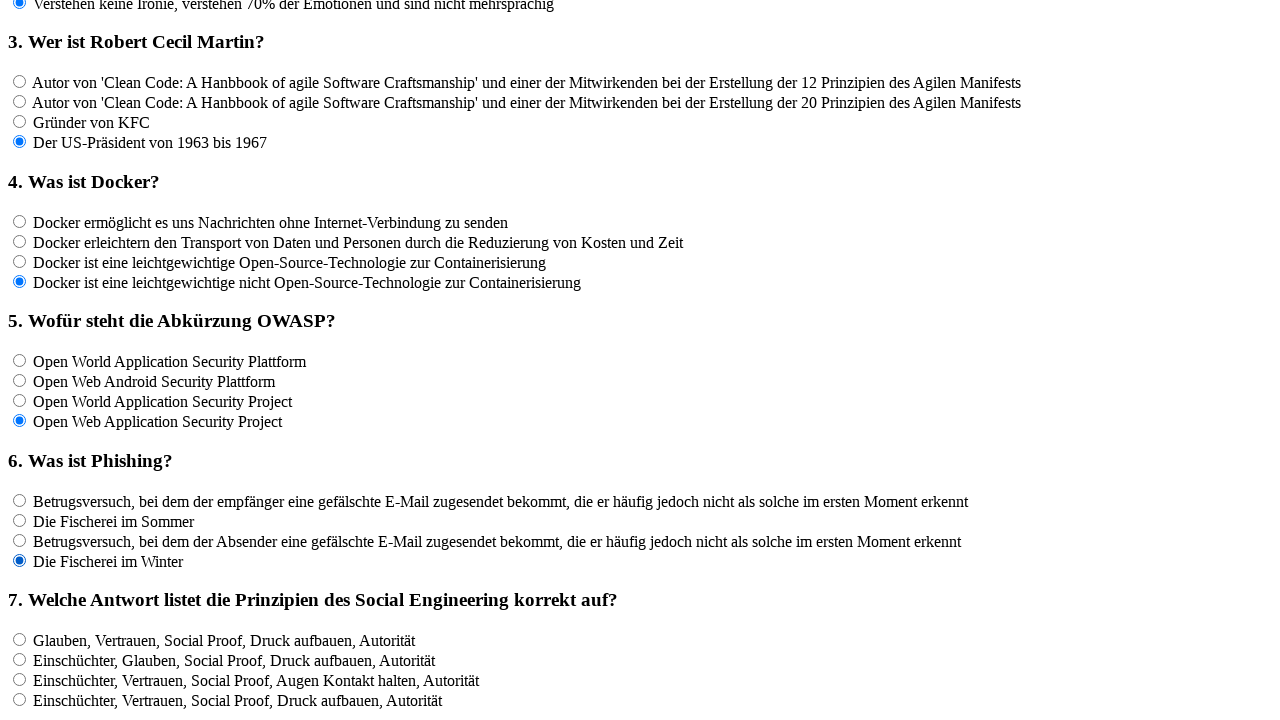

Located all answer options for question 7 - found 4 answers
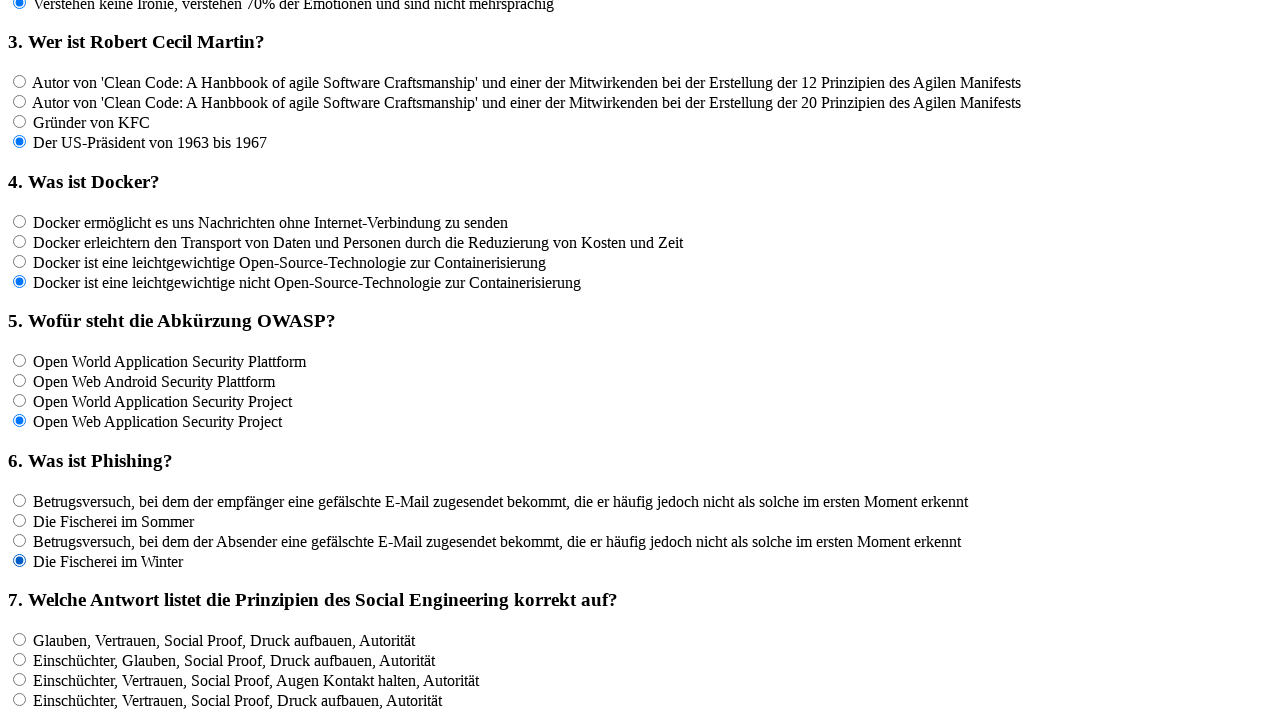

Clicked answer option 1 for question 7 at (20, 639) on input[name='rf7'] >> nth=0
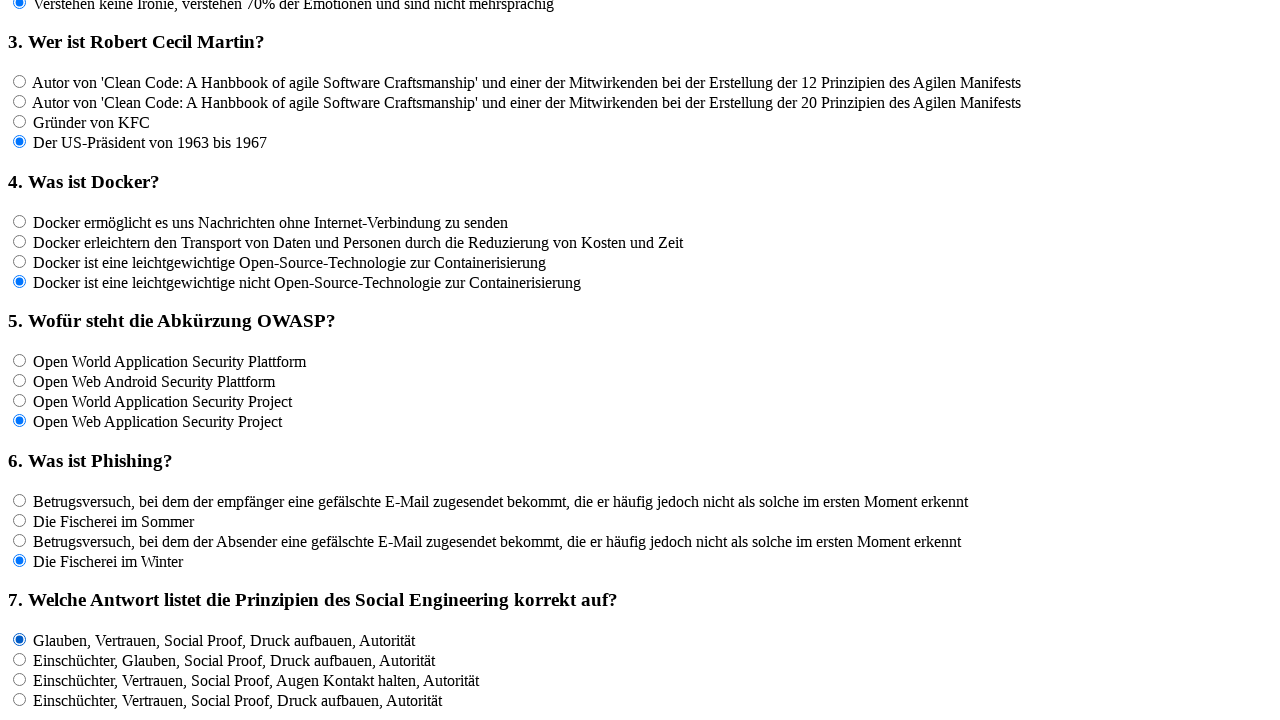

Waited 100ms after clicking answer option 1 for question 7
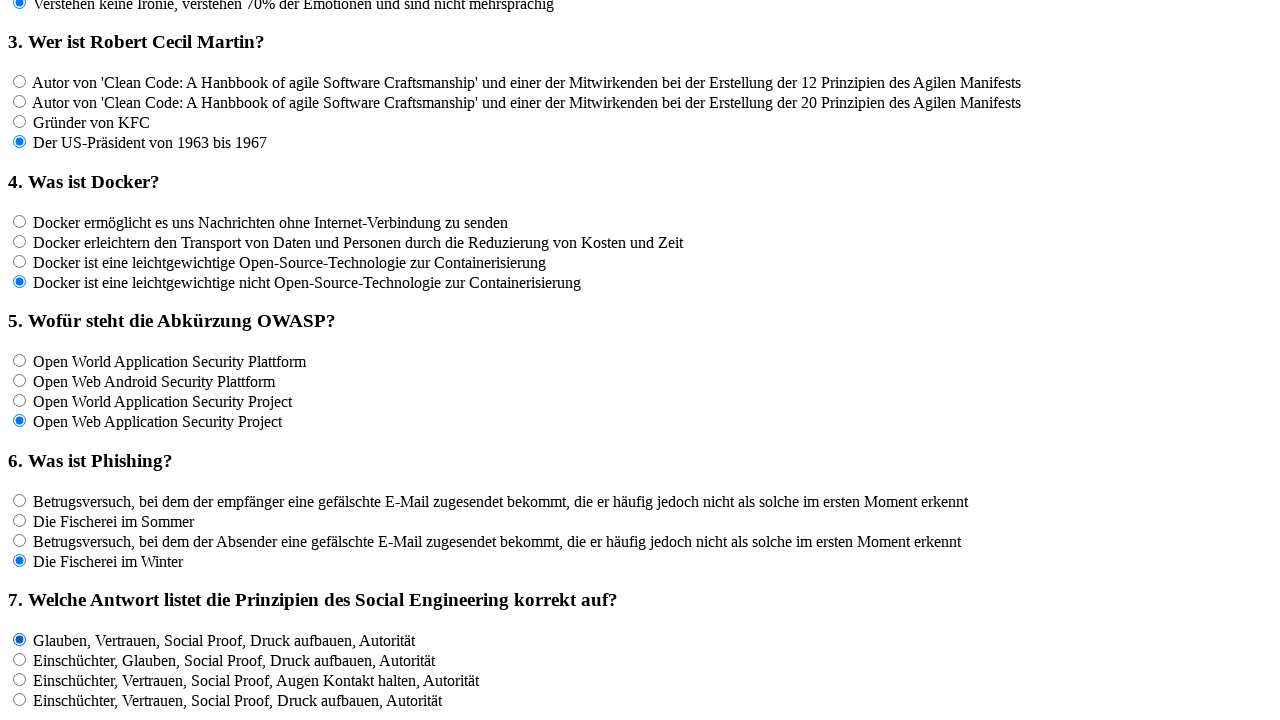

Clicked answer option 2 for question 7 at (20, 659) on input[name='rf7'] >> nth=1
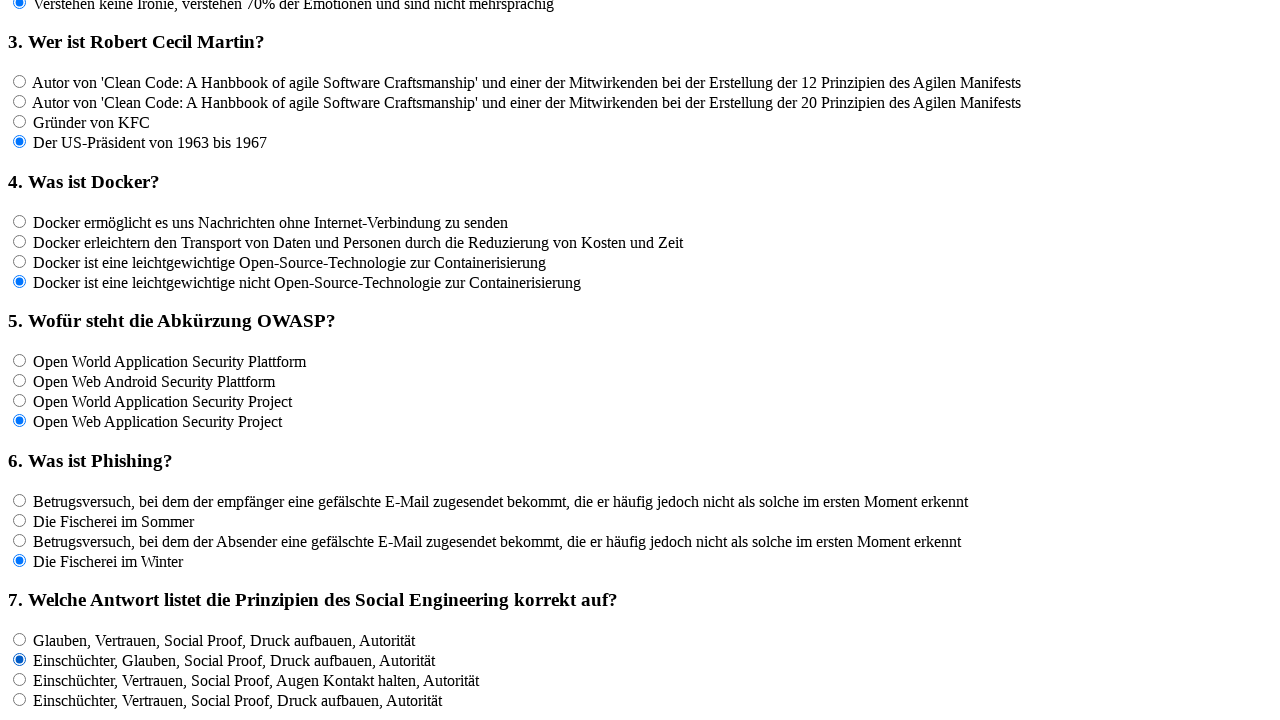

Waited 100ms after clicking answer option 2 for question 7
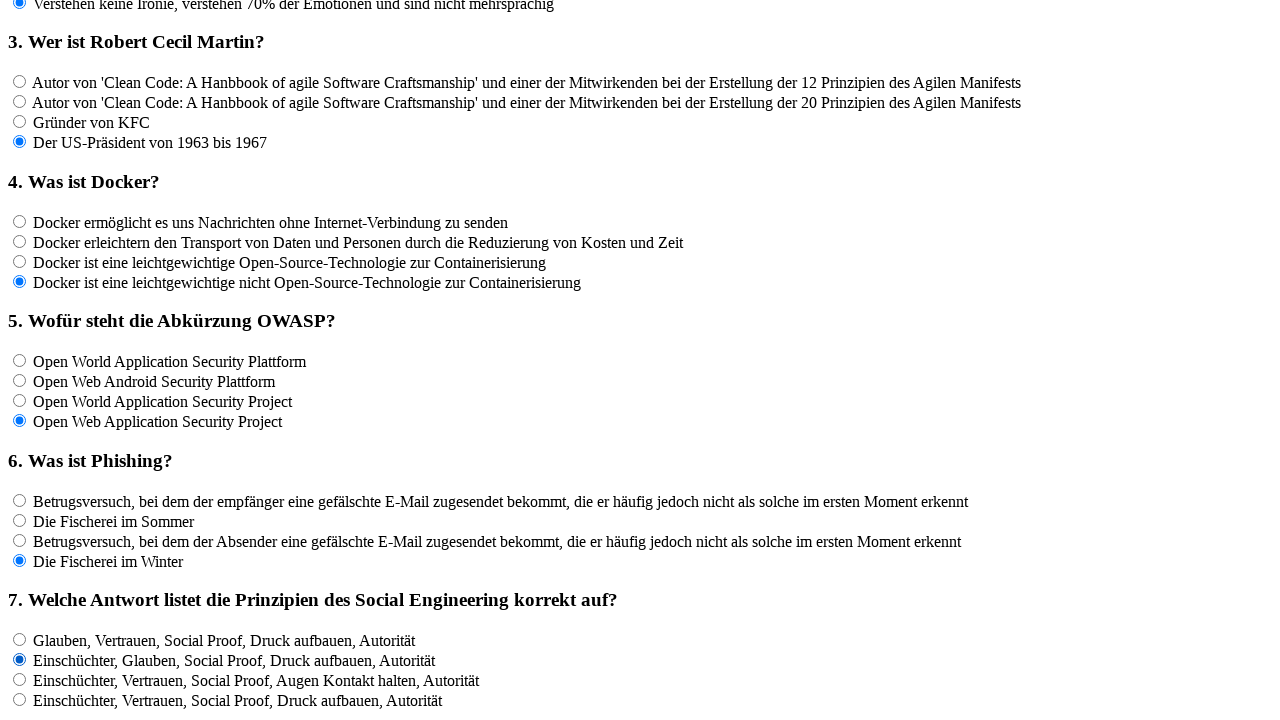

Clicked answer option 3 for question 7 at (20, 679) on input[name='rf7'] >> nth=2
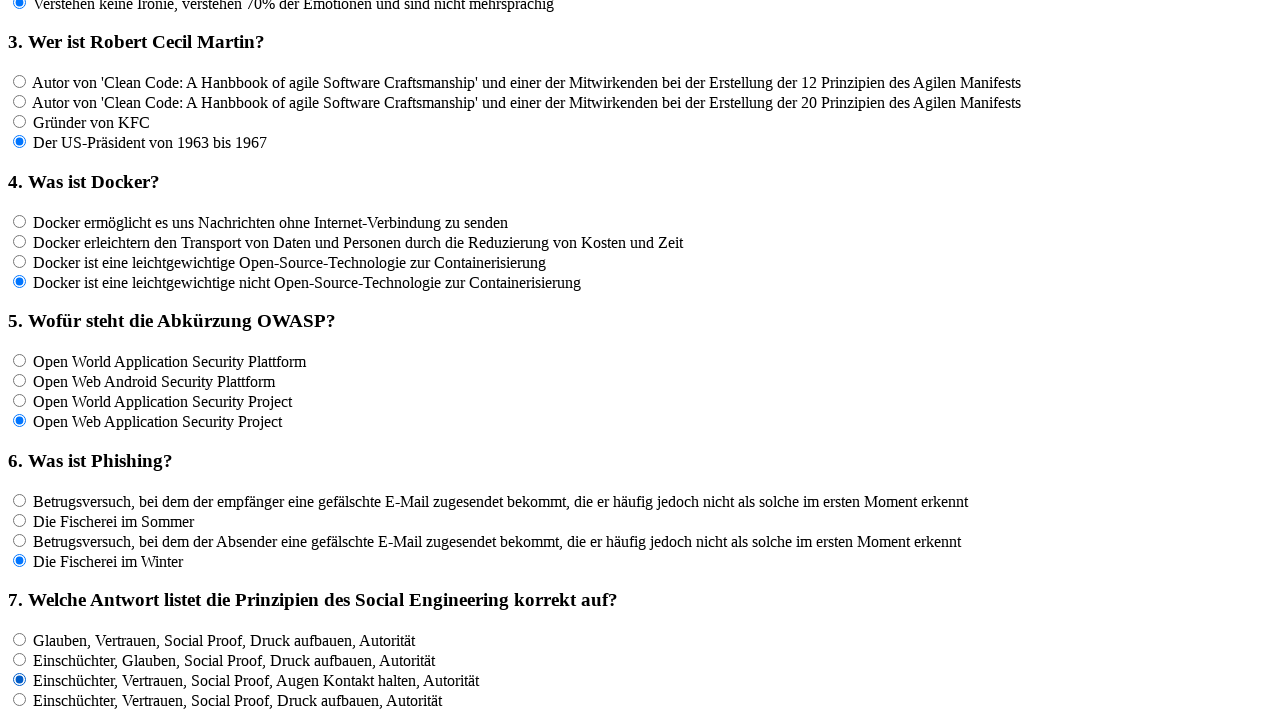

Waited 100ms after clicking answer option 3 for question 7
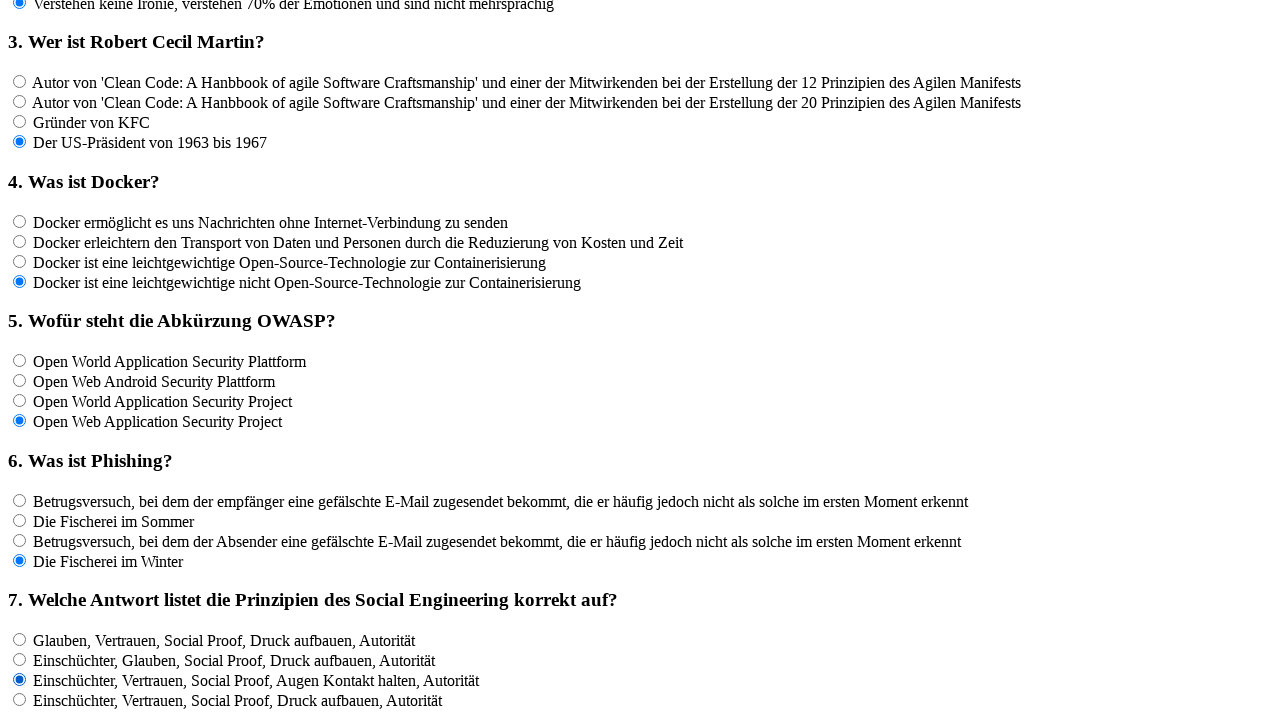

Clicked answer option 4 for question 7 at (20, 699) on input[name='rf7'] >> nth=3
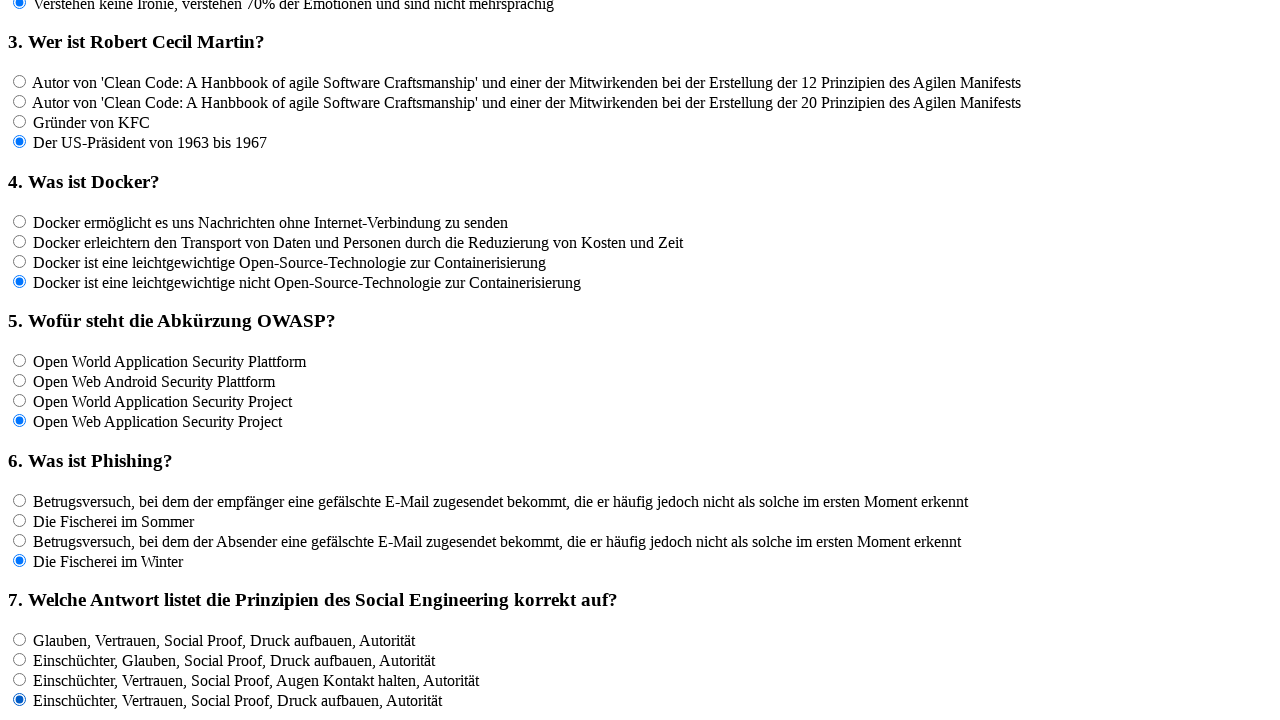

Waited 100ms after clicking answer option 4 for question 7
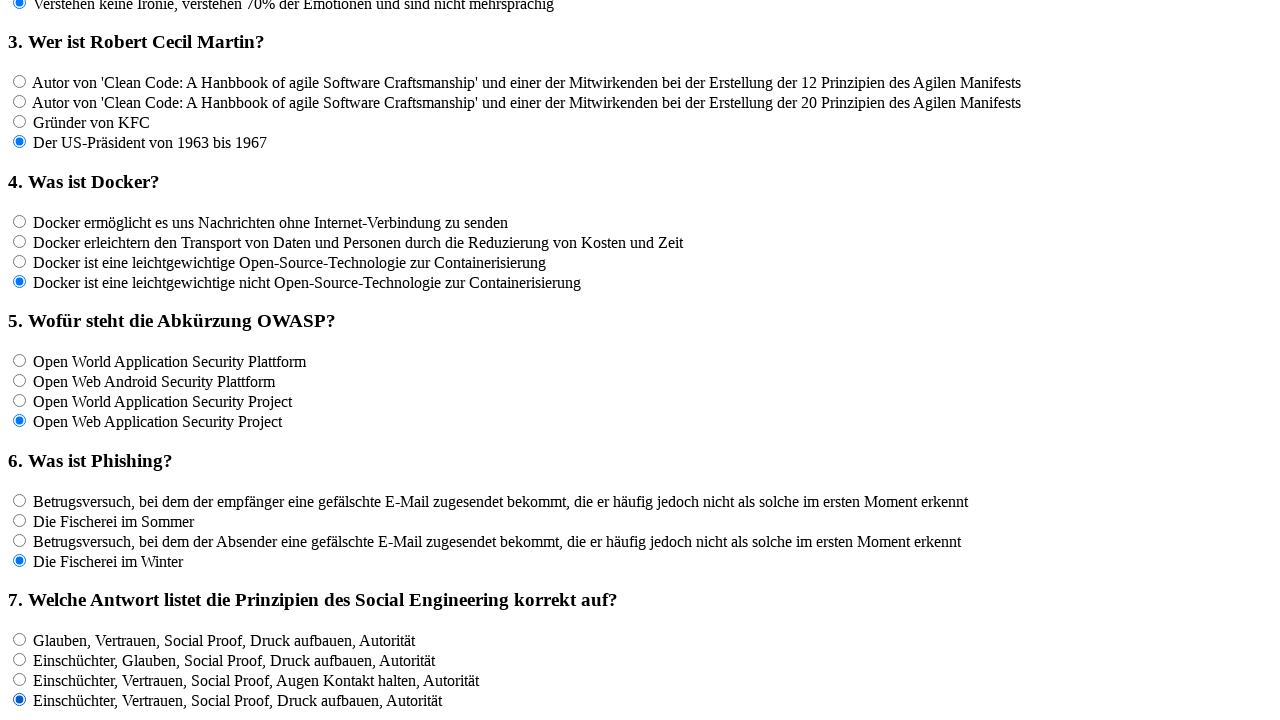

Located all answer options for question 8 - found 4 answers
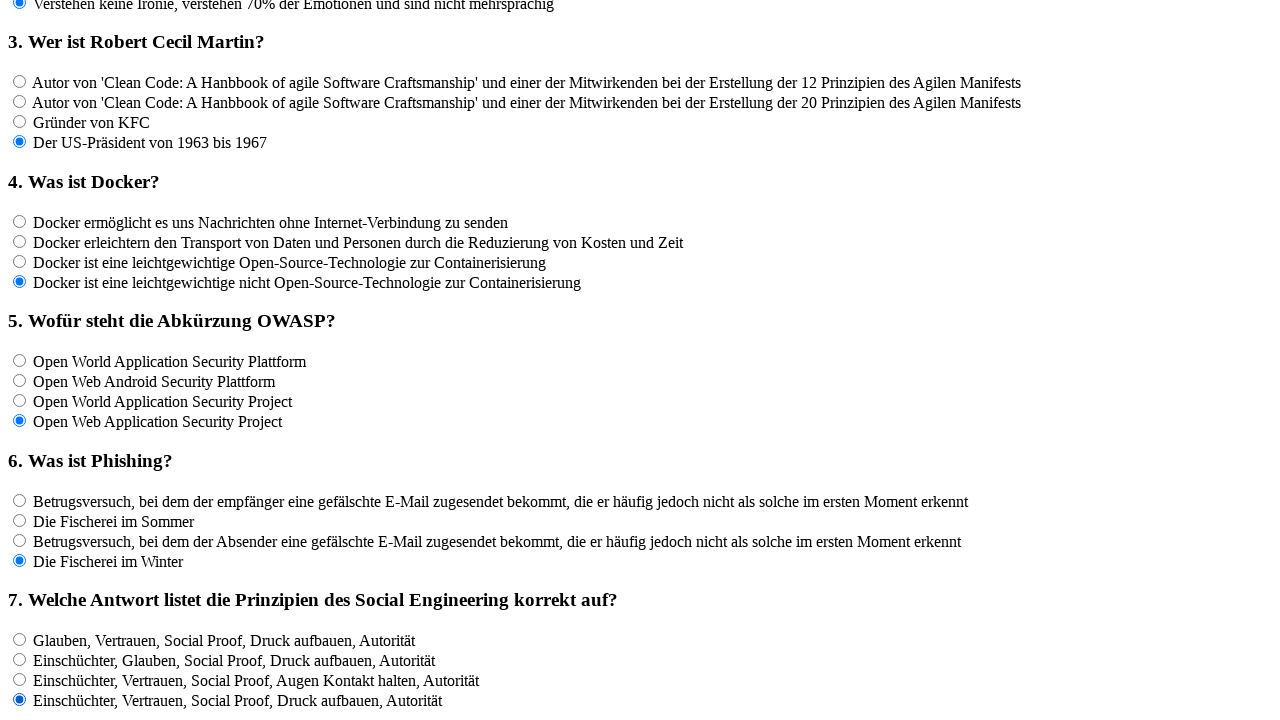

Clicked answer option 1 for question 8 at (20, 361) on input[name='rf8'] >> nth=0
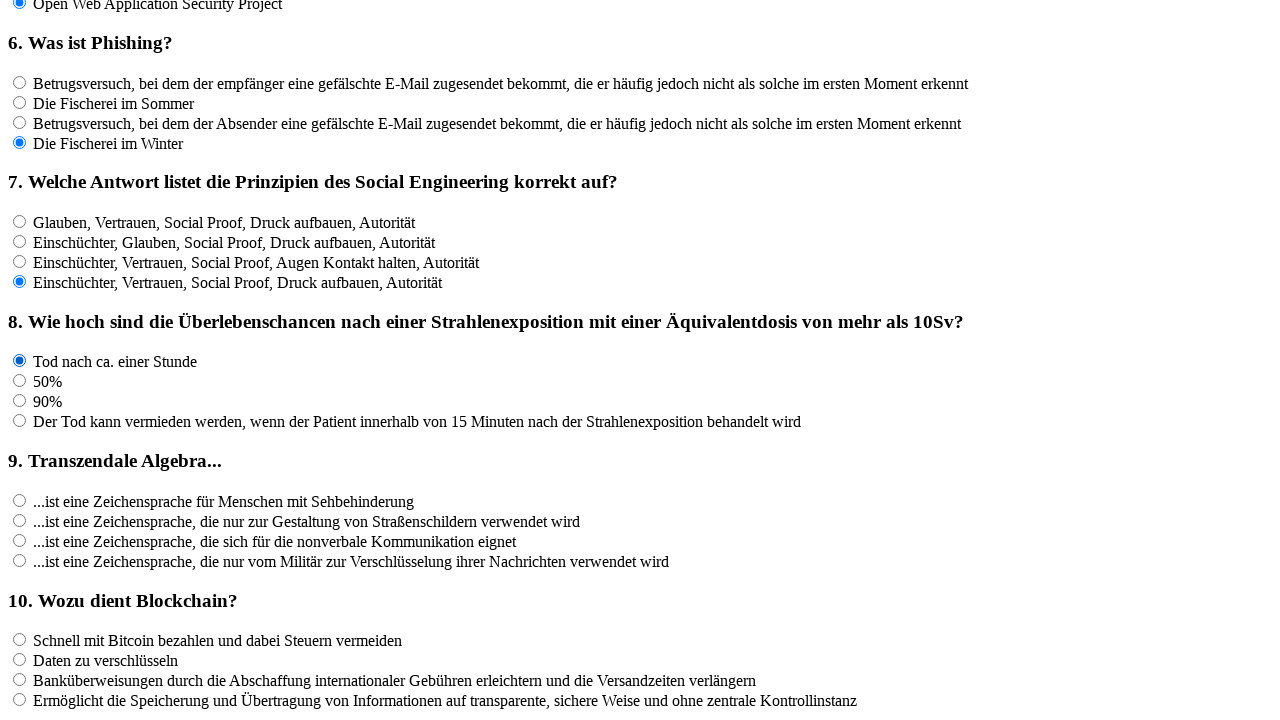

Waited 100ms after clicking answer option 1 for question 8
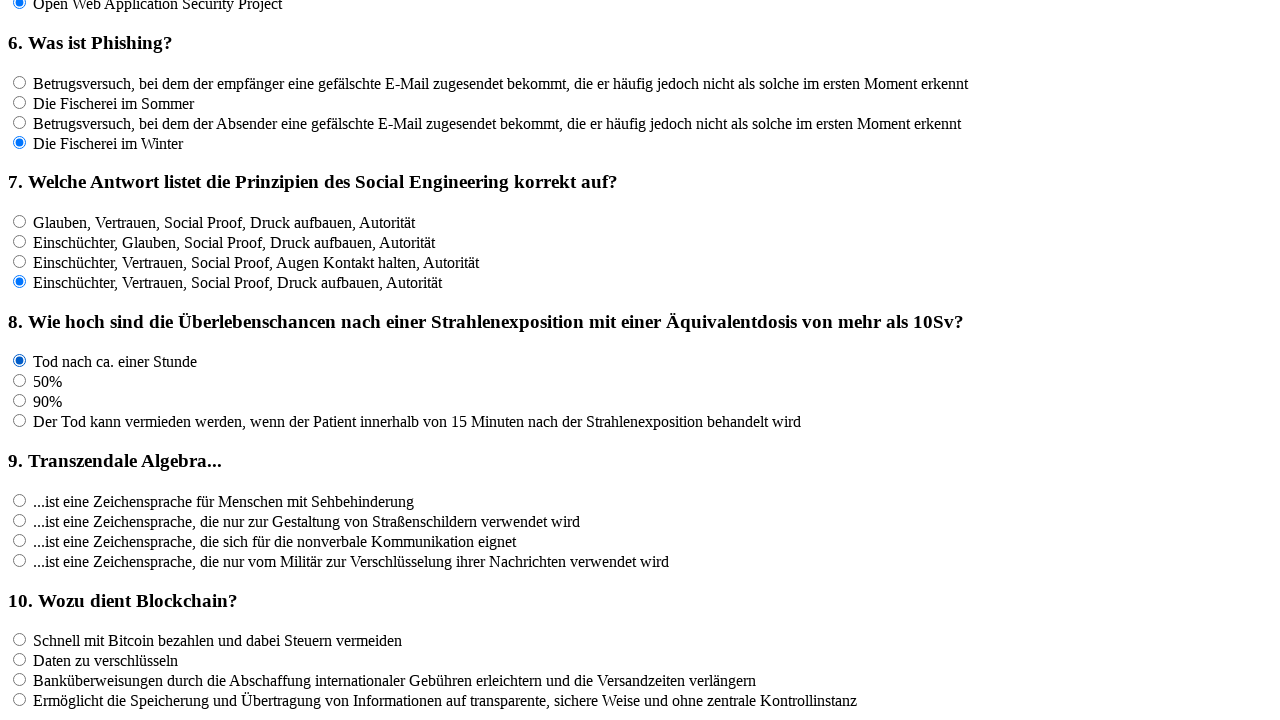

Clicked answer option 2 for question 8 at (20, 381) on input[name='rf8'] >> nth=1
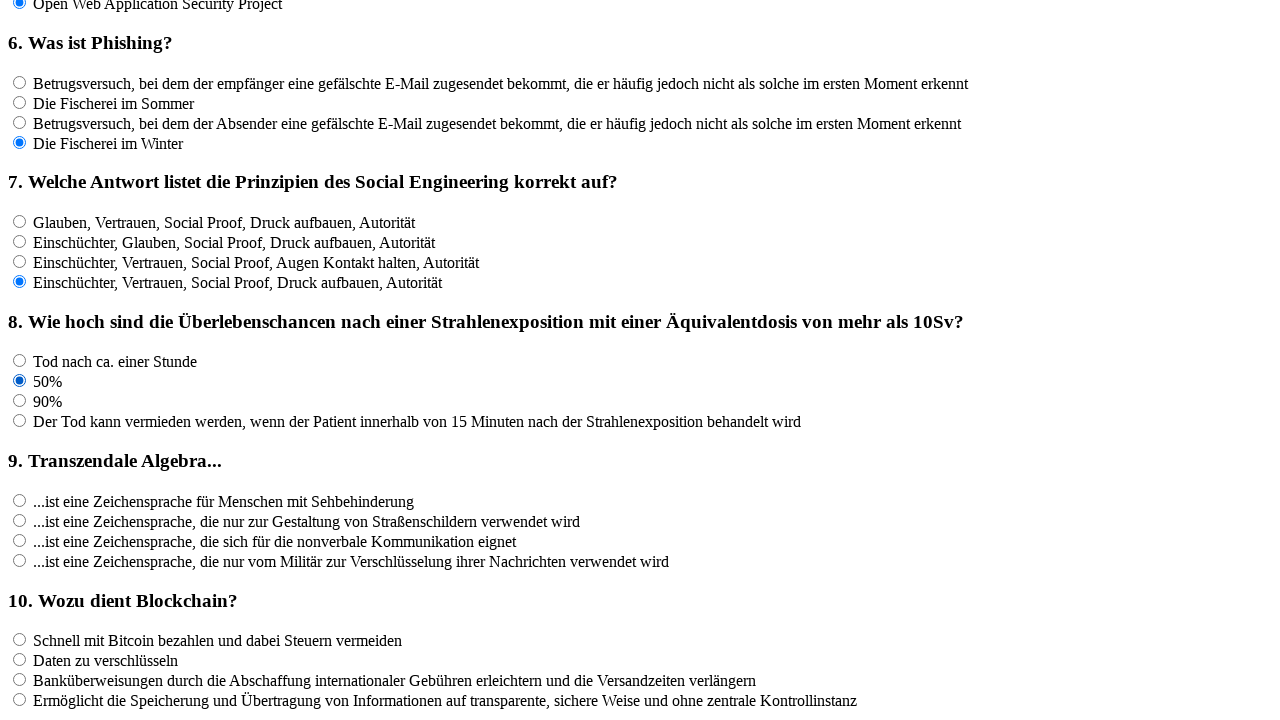

Waited 100ms after clicking answer option 2 for question 8
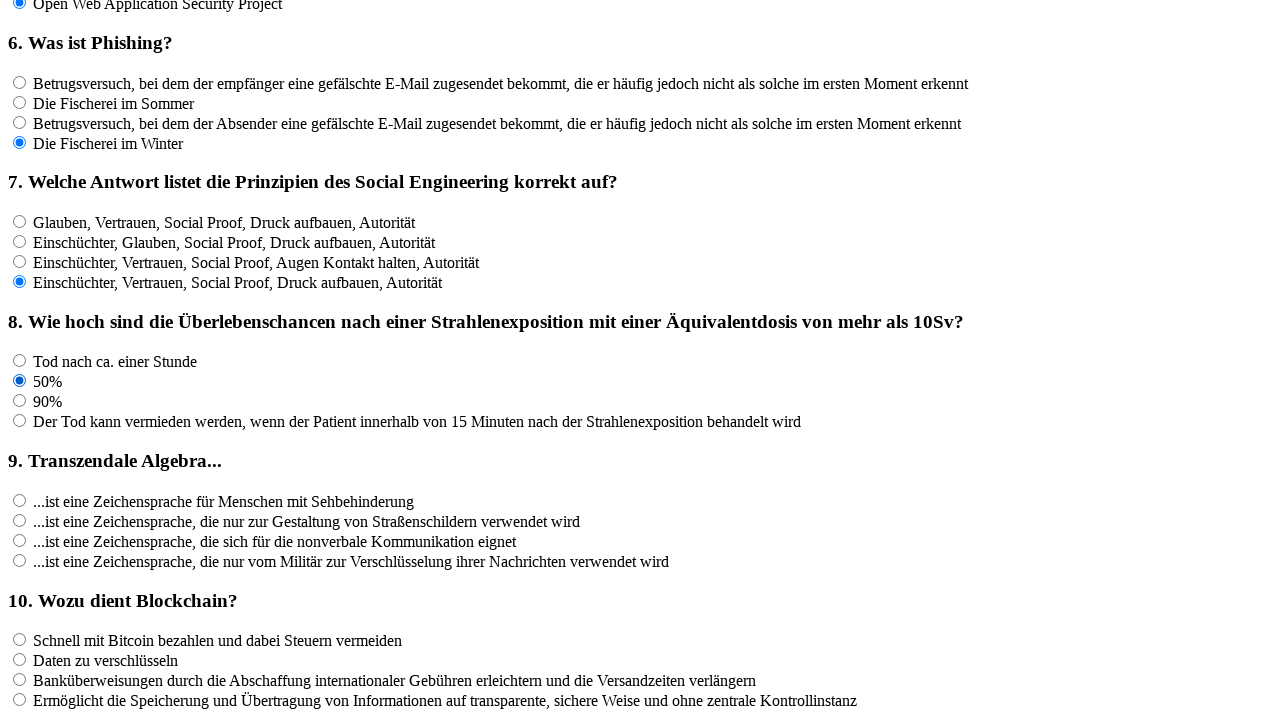

Clicked answer option 3 for question 8 at (20, 401) on input[name='rf8'] >> nth=2
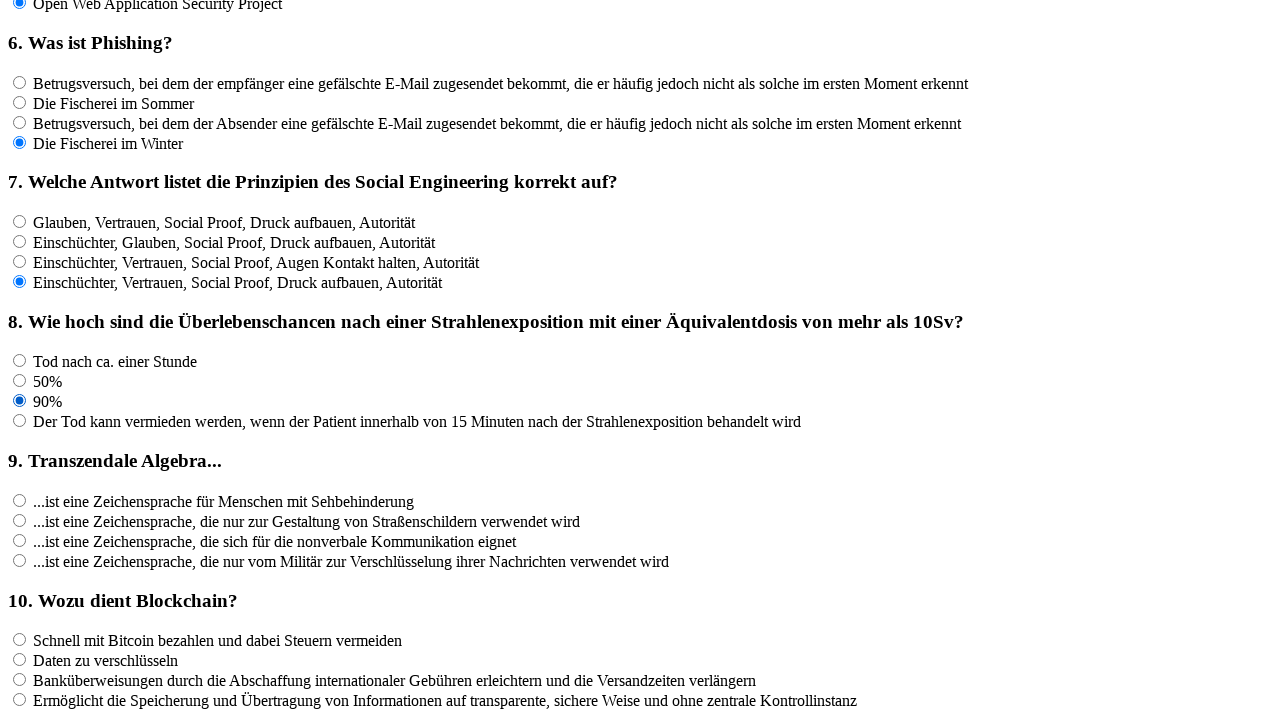

Waited 100ms after clicking answer option 3 for question 8
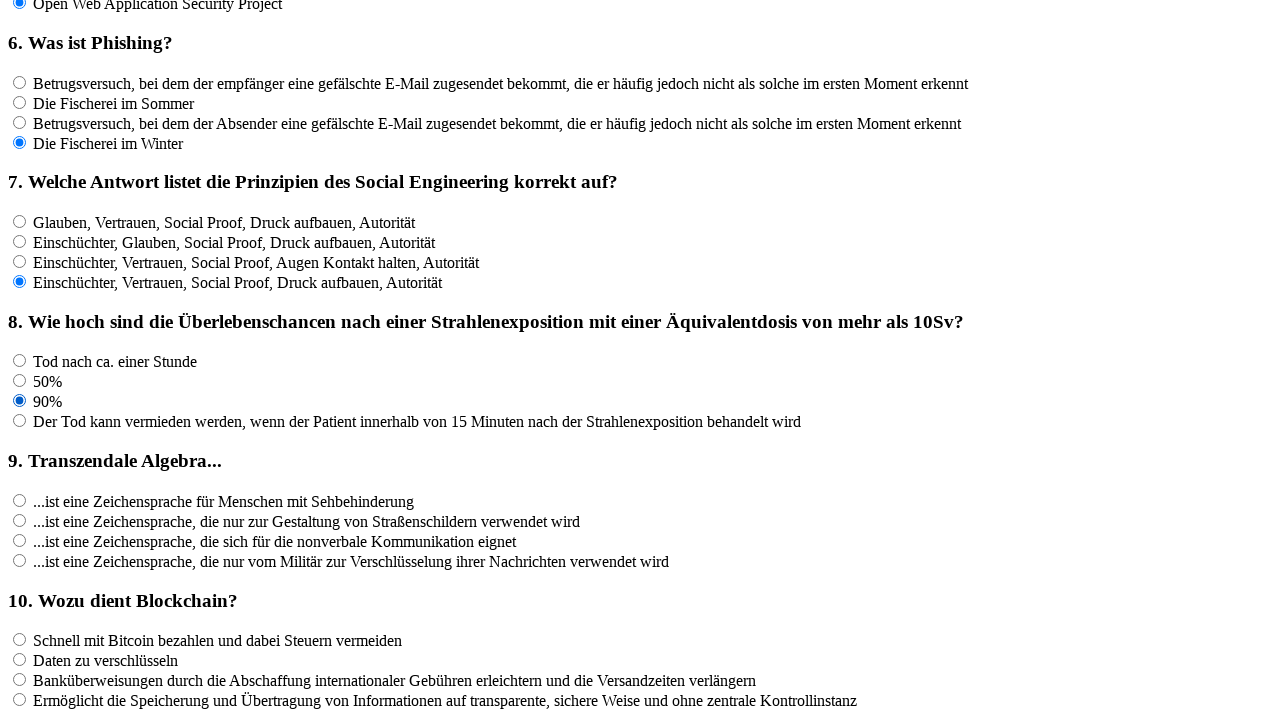

Clicked answer option 4 for question 8 at (20, 421) on input[name='rf8'] >> nth=3
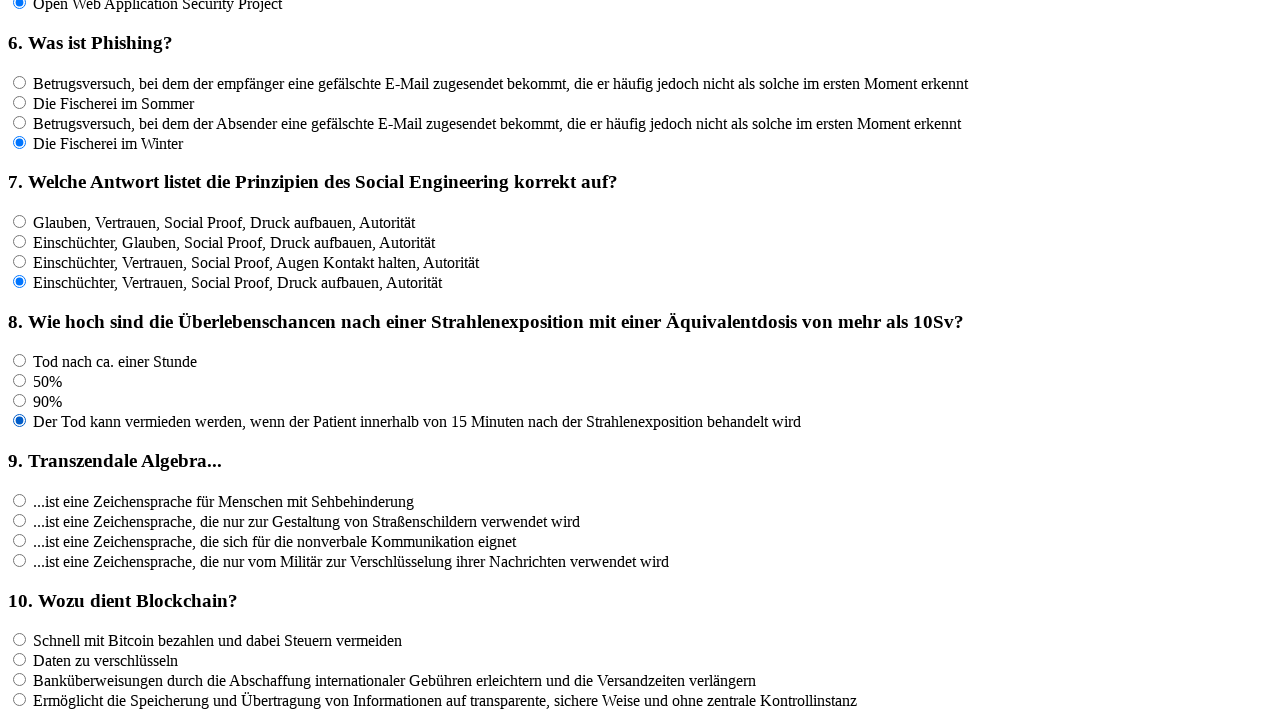

Waited 100ms after clicking answer option 4 for question 8
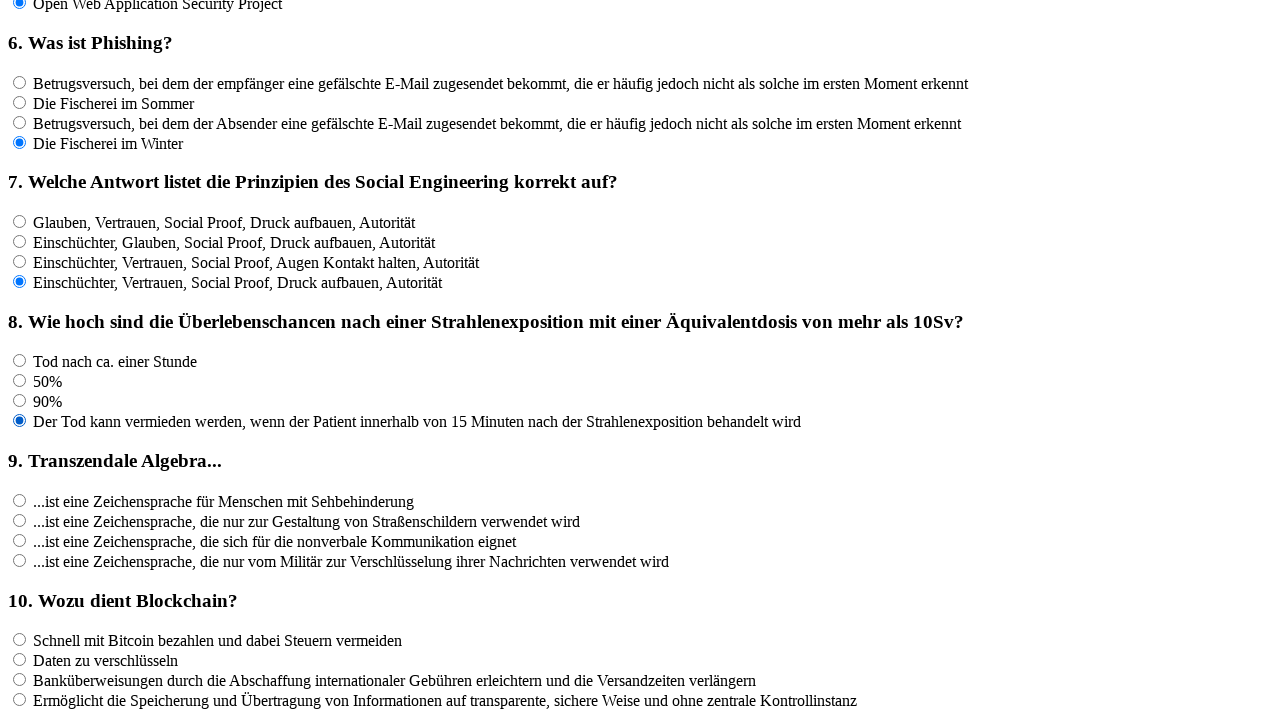

Located all answer options for question 9 - found 4 answers
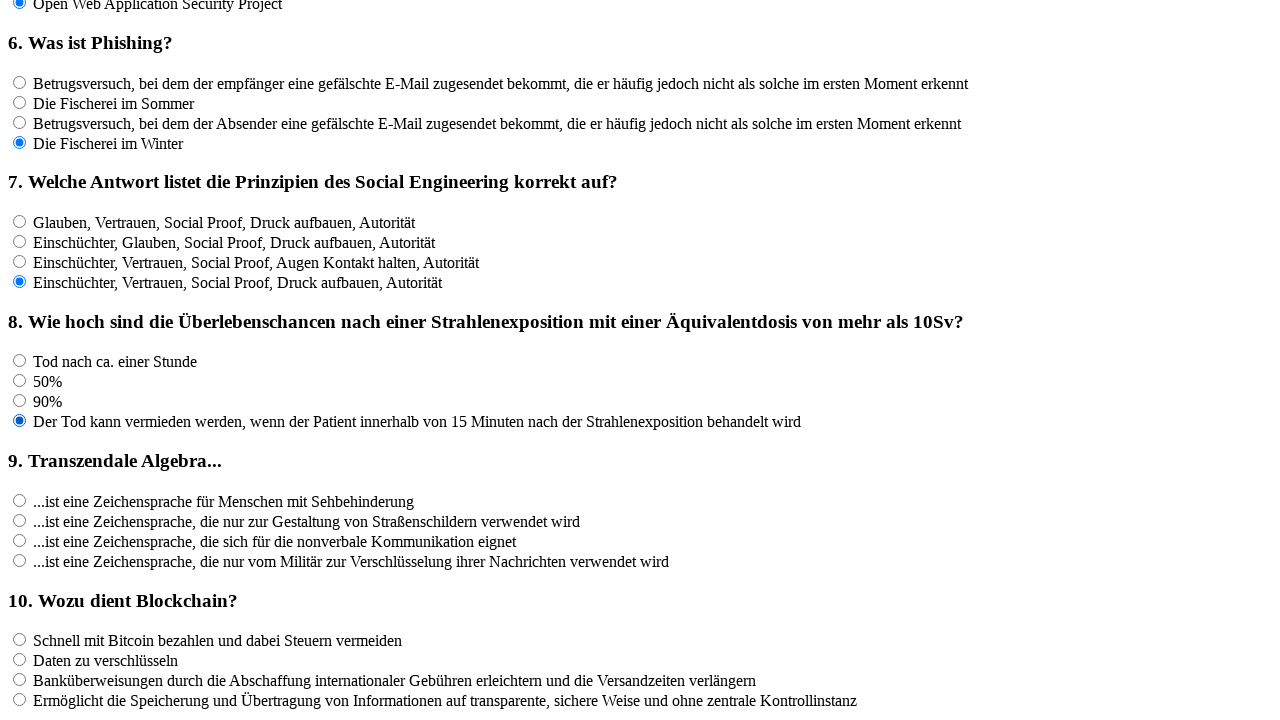

Clicked answer option 1 for question 9 at (20, 500) on input[name='rf9'] >> nth=0
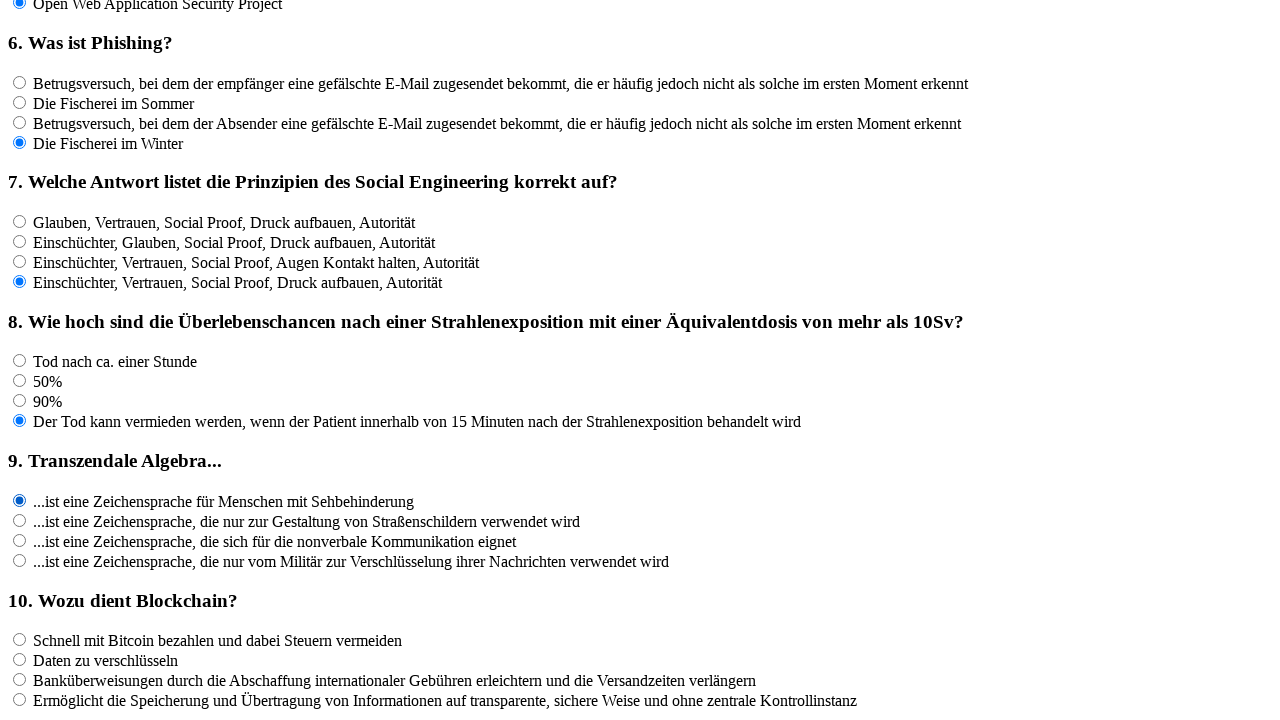

Waited 100ms after clicking answer option 1 for question 9
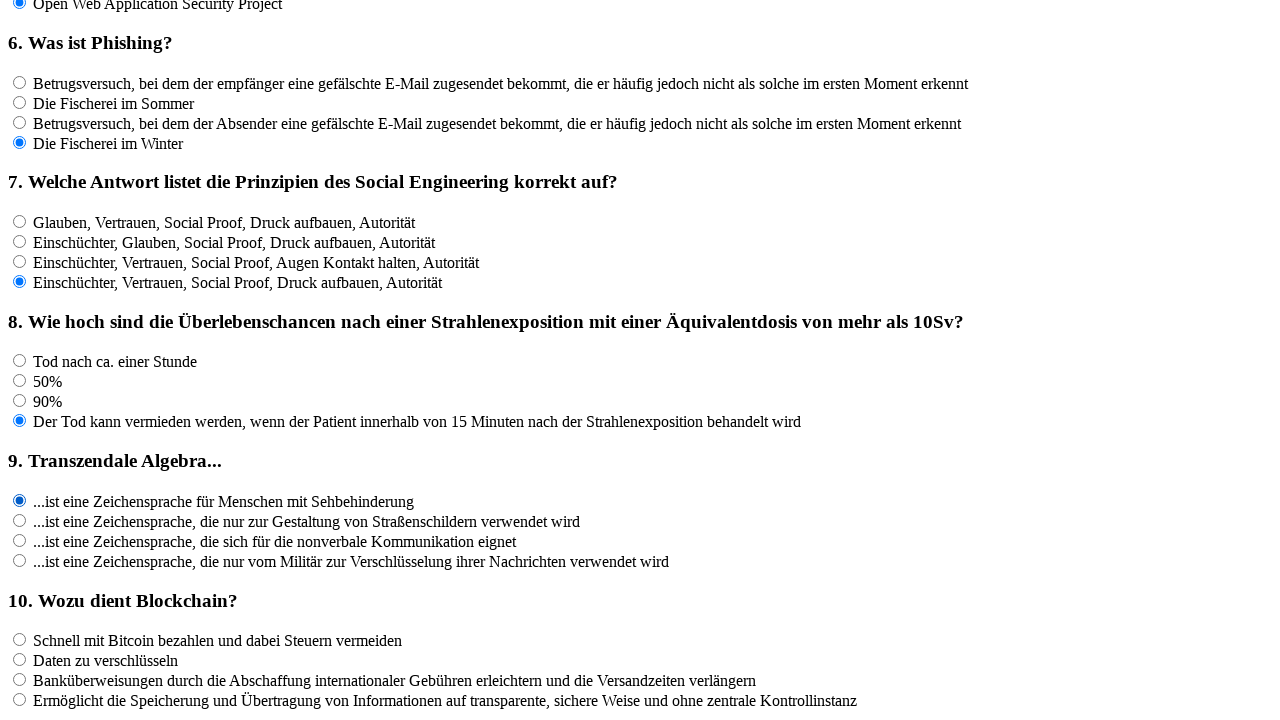

Clicked answer option 2 for question 9 at (20, 520) on input[name='rf9'] >> nth=1
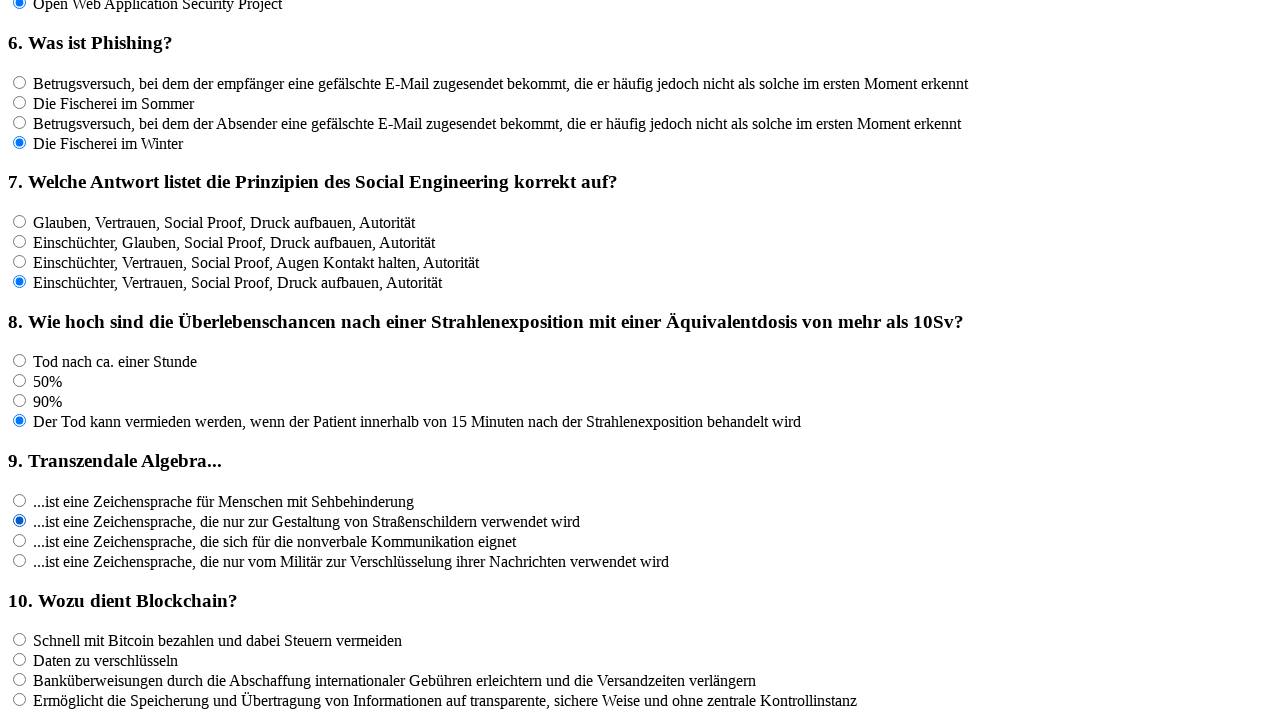

Waited 100ms after clicking answer option 2 for question 9
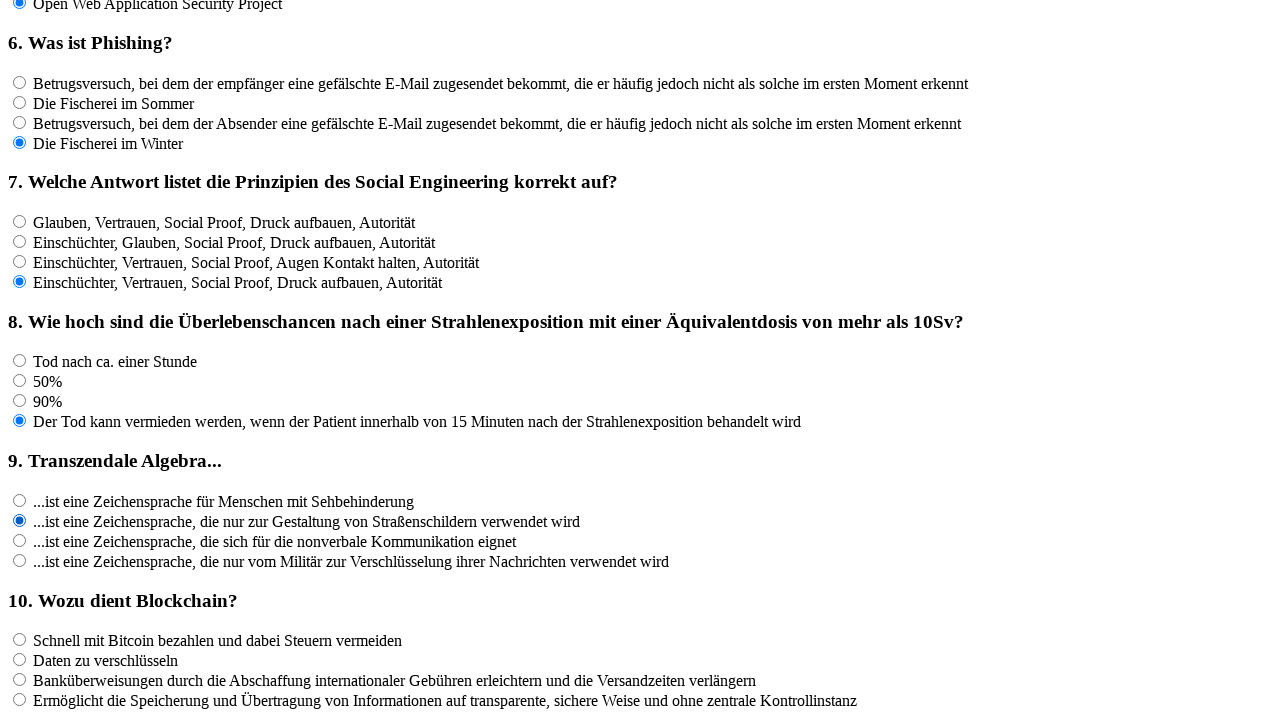

Clicked answer option 3 for question 9 at (20, 540) on input[name='rf9'] >> nth=2
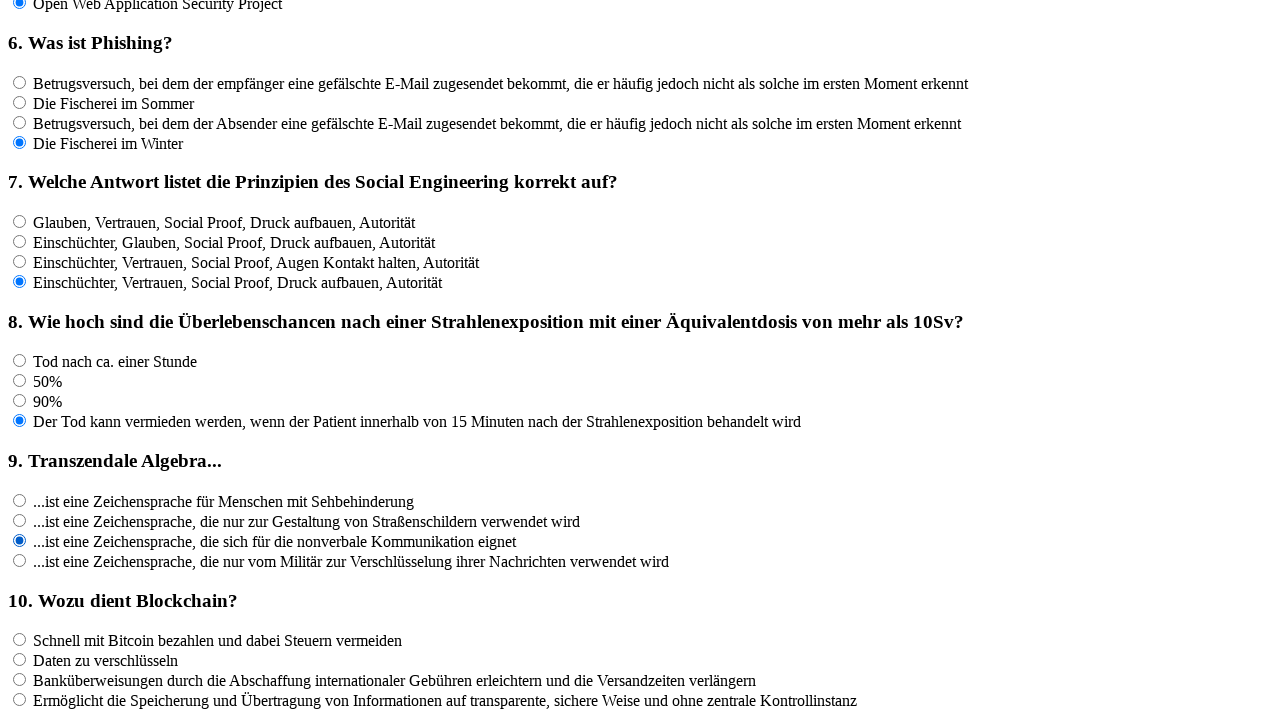

Waited 100ms after clicking answer option 3 for question 9
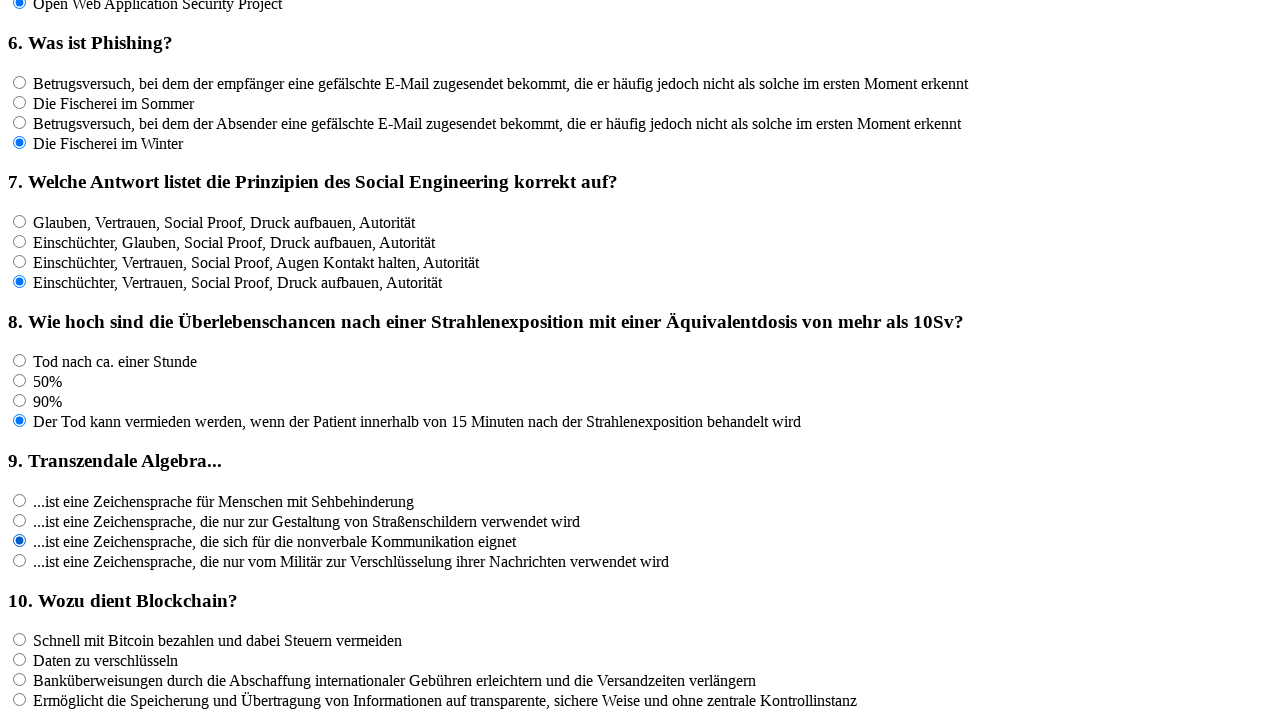

Clicked answer option 4 for question 9 at (20, 560) on input[name='rf9'] >> nth=3
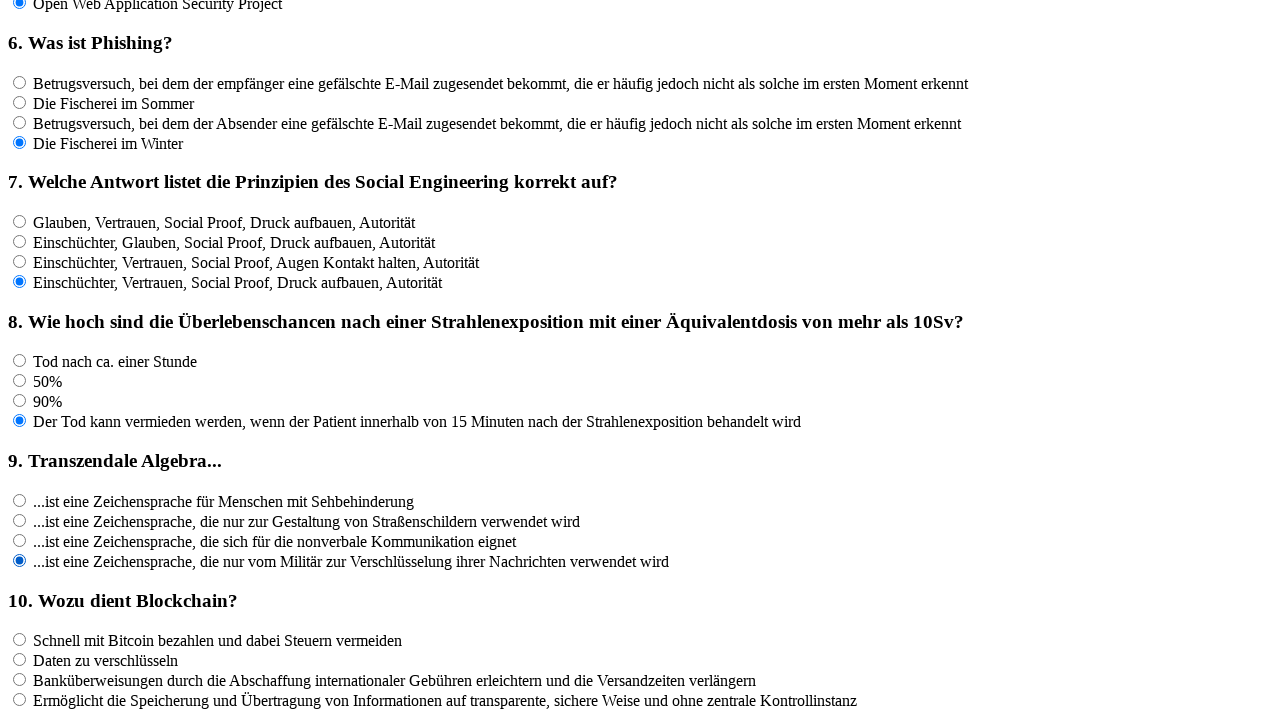

Waited 100ms after clicking answer option 4 for question 9
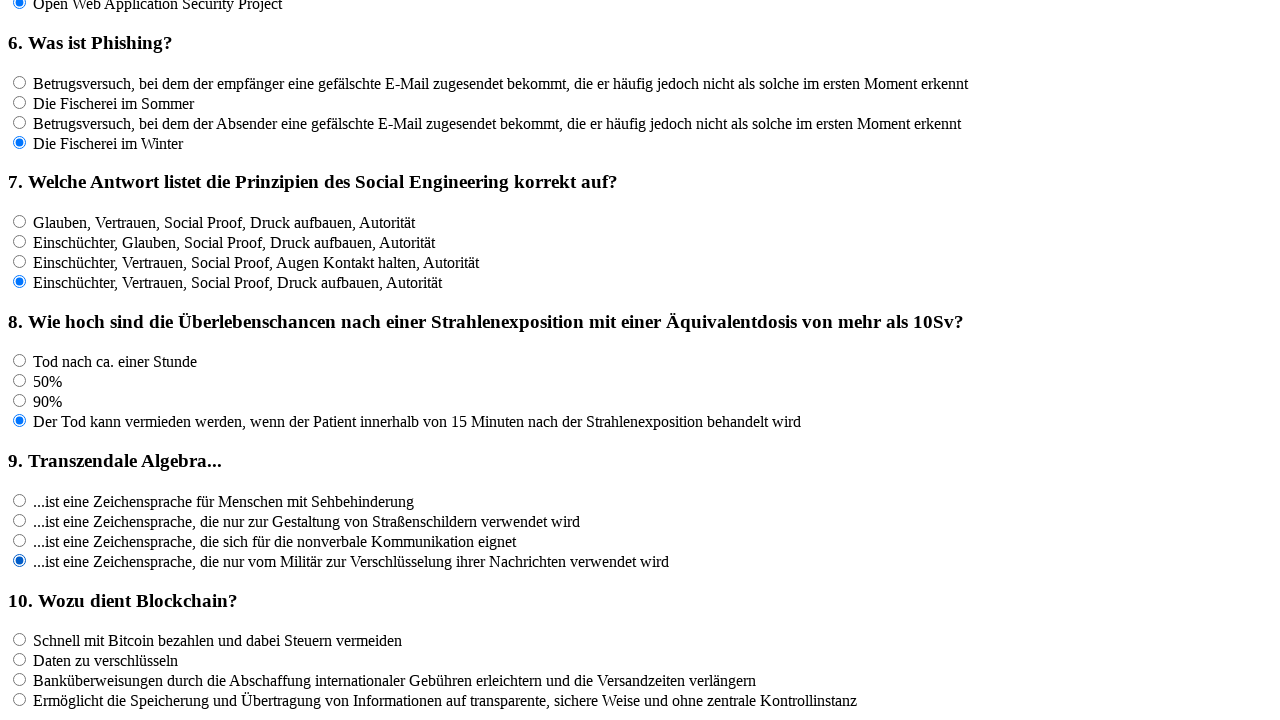

Located all answer options for question 10 - found 4 answers
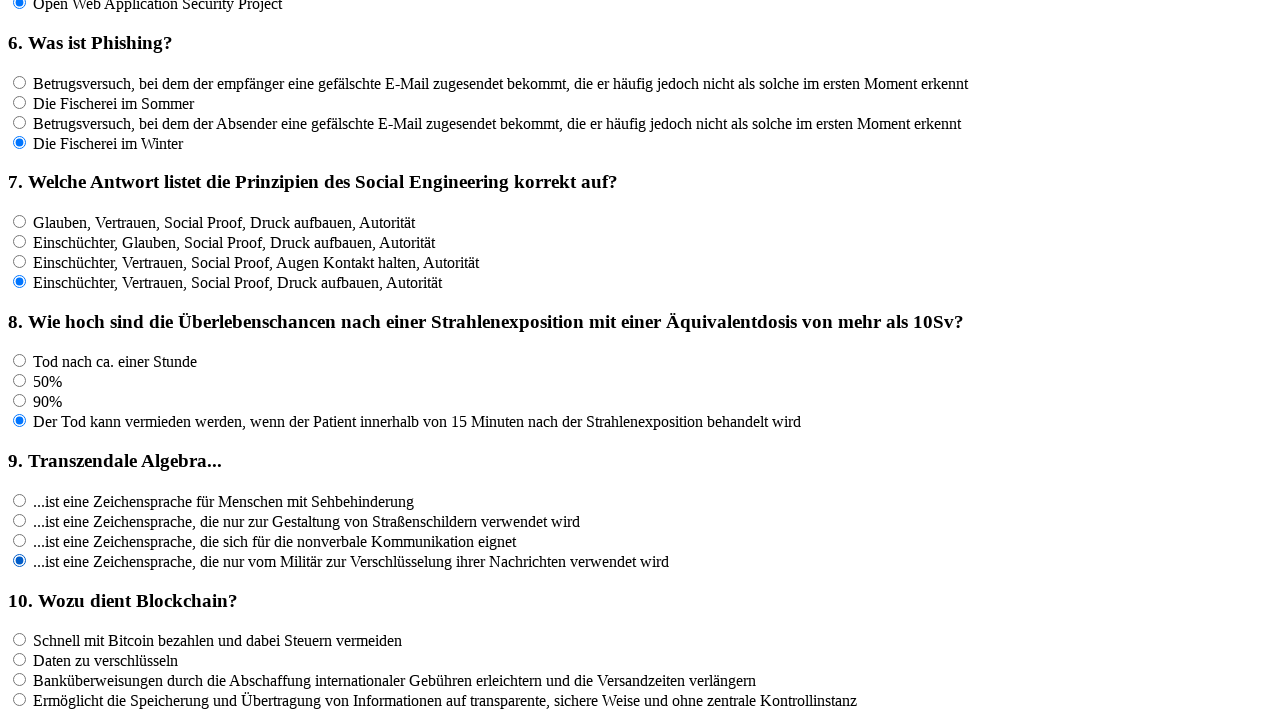

Clicked answer option 1 for question 10 at (20, 640) on input[name='rf10'] >> nth=0
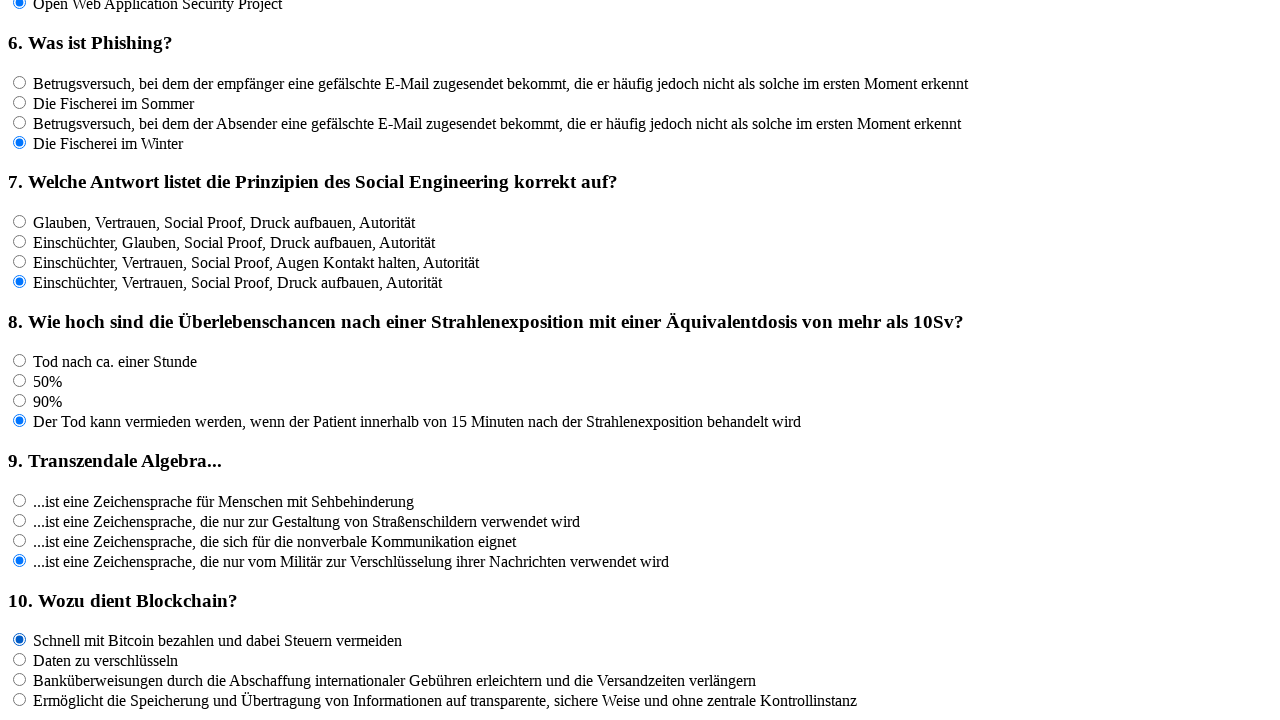

Waited 100ms after clicking answer option 1 for question 10
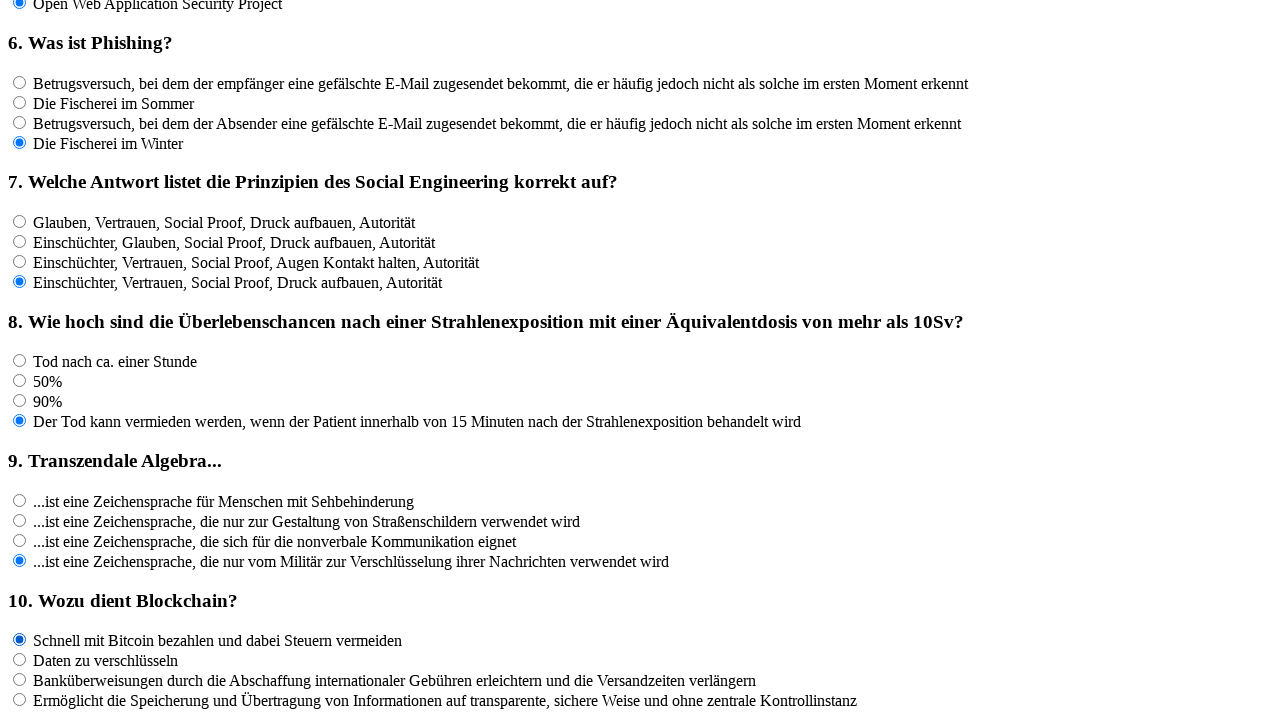

Clicked answer option 2 for question 10 at (20, 660) on input[name='rf10'] >> nth=1
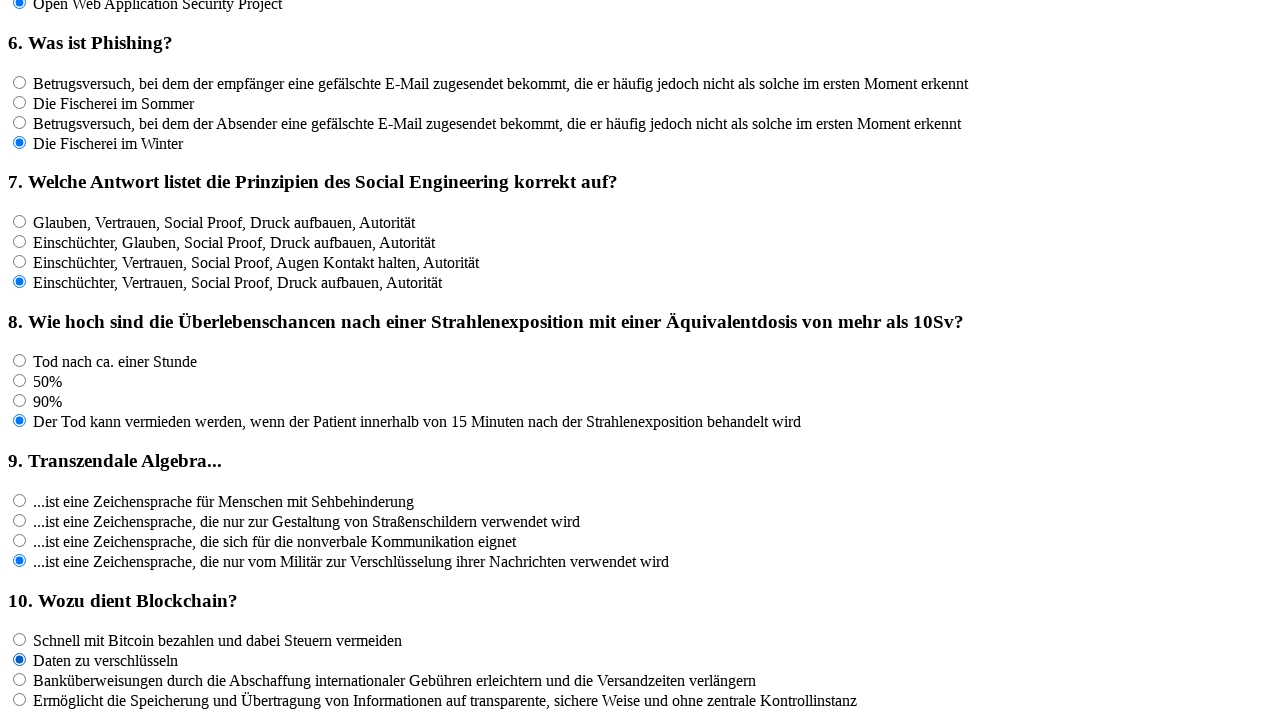

Waited 100ms after clicking answer option 2 for question 10
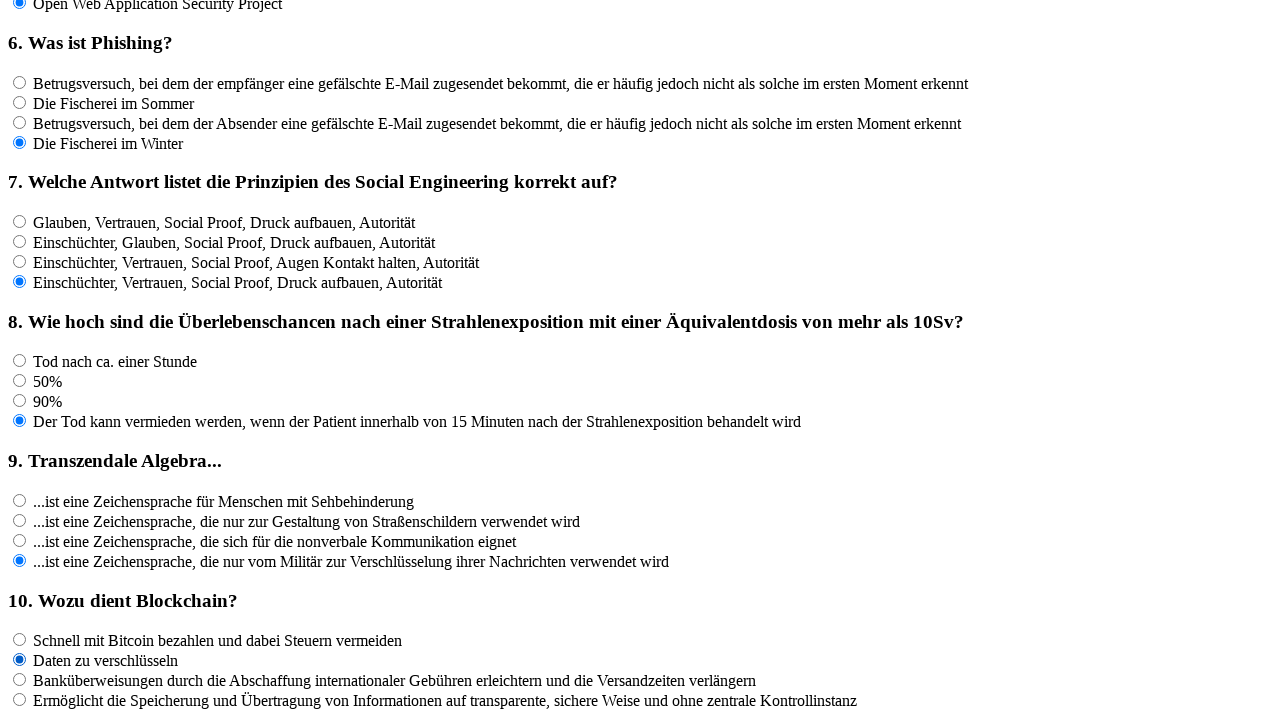

Clicked answer option 3 for question 10 at (20, 680) on input[name='rf10'] >> nth=2
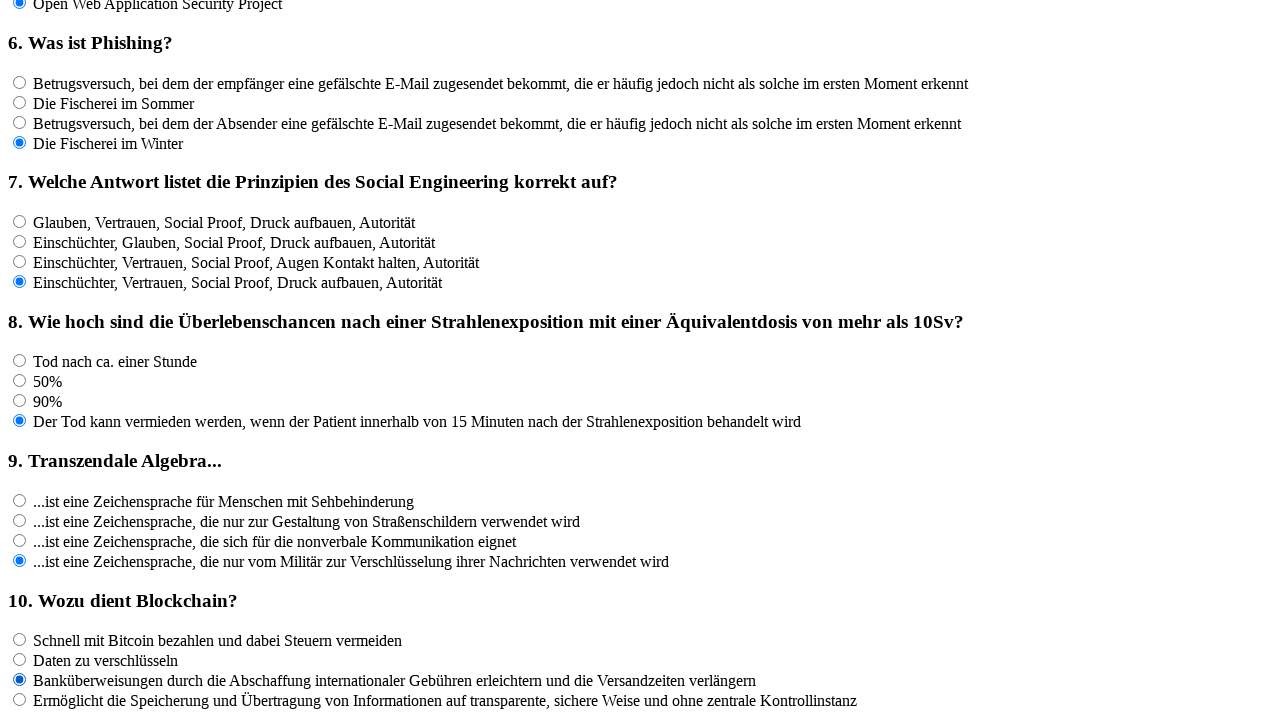

Waited 100ms after clicking answer option 3 for question 10
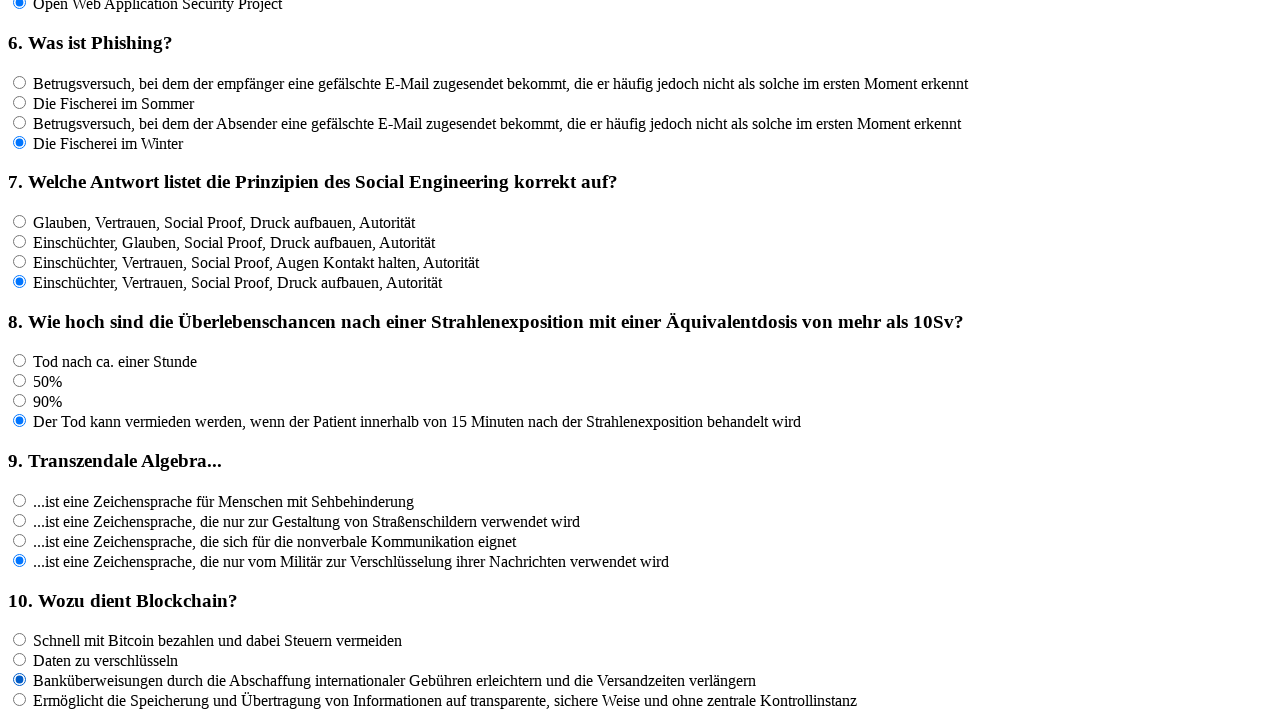

Clicked answer option 4 for question 10 at (20, 700) on input[name='rf10'] >> nth=3
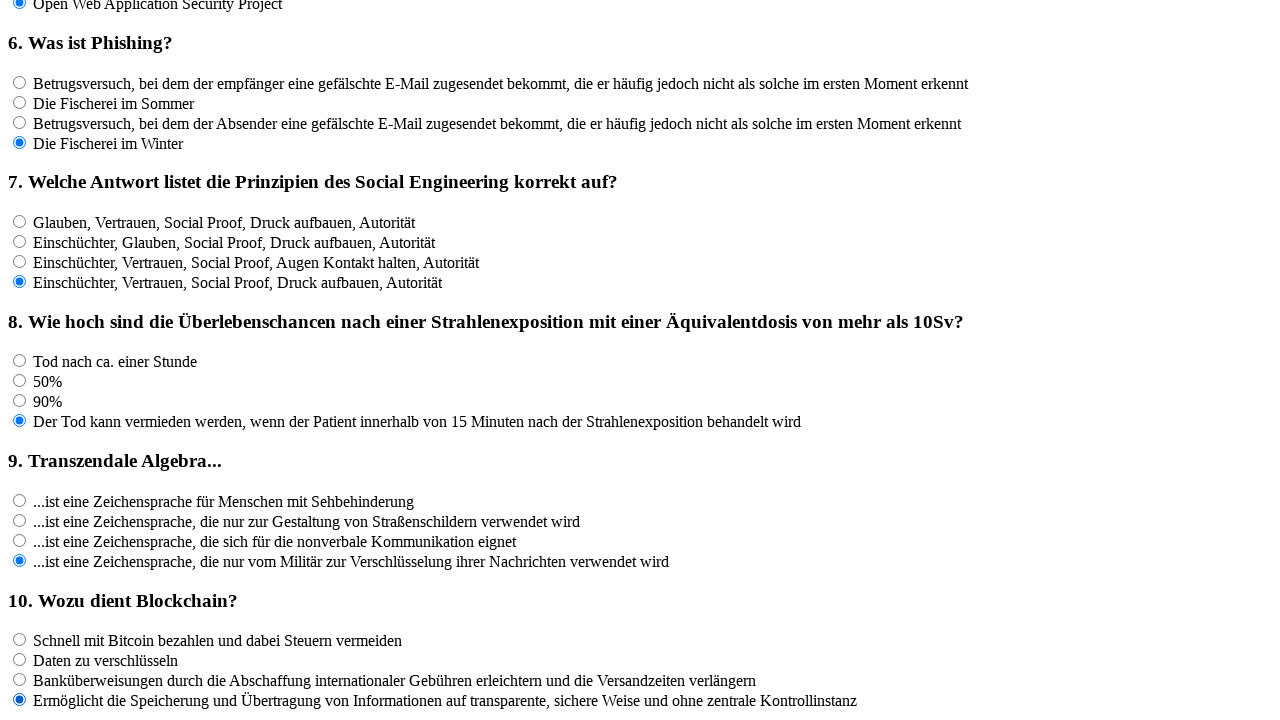

Waited 100ms after clicking answer option 4 for question 10
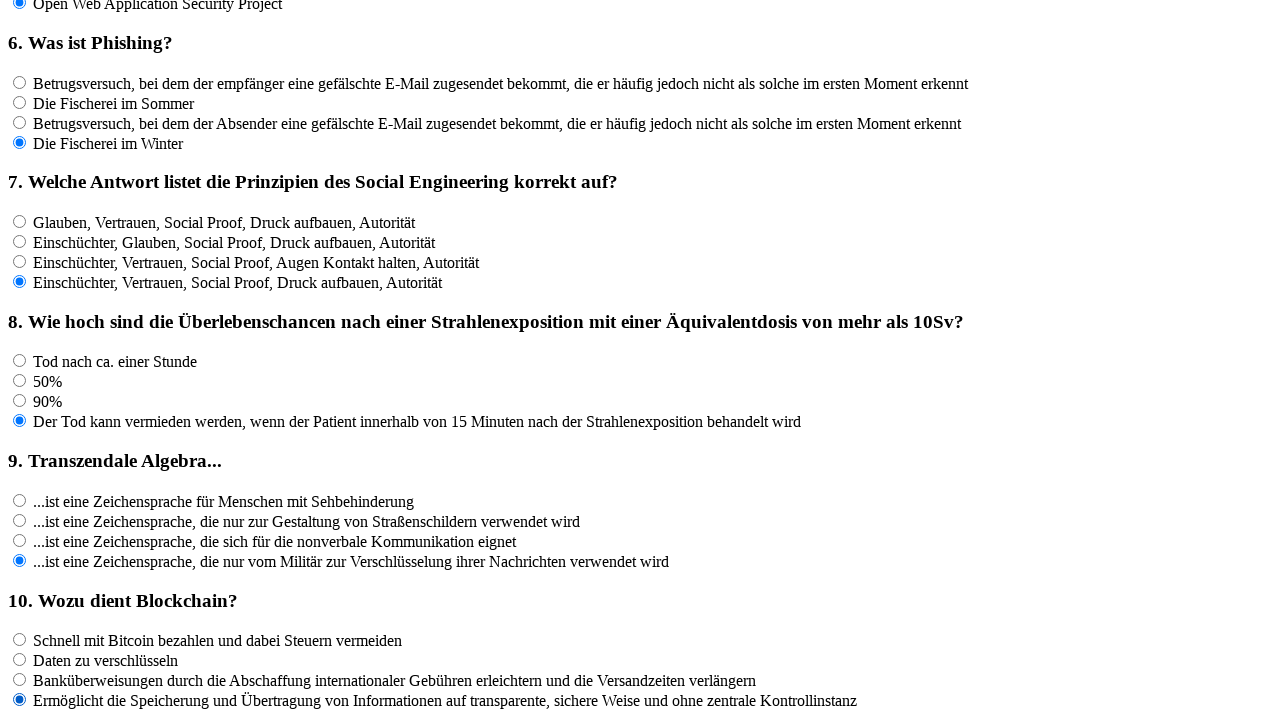

Located all answer options for question 11 - found 4 answers
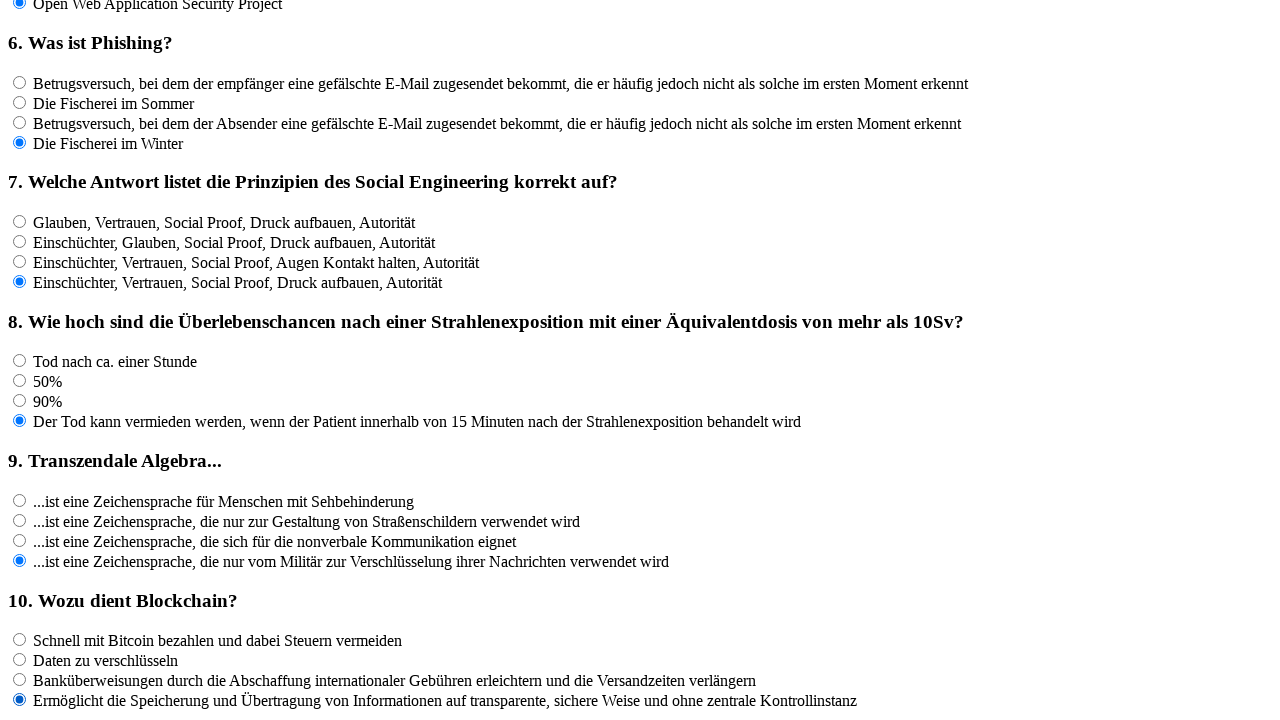

Clicked answer option 1 for question 11 at (20, 463) on input[name='rf11'] >> nth=0
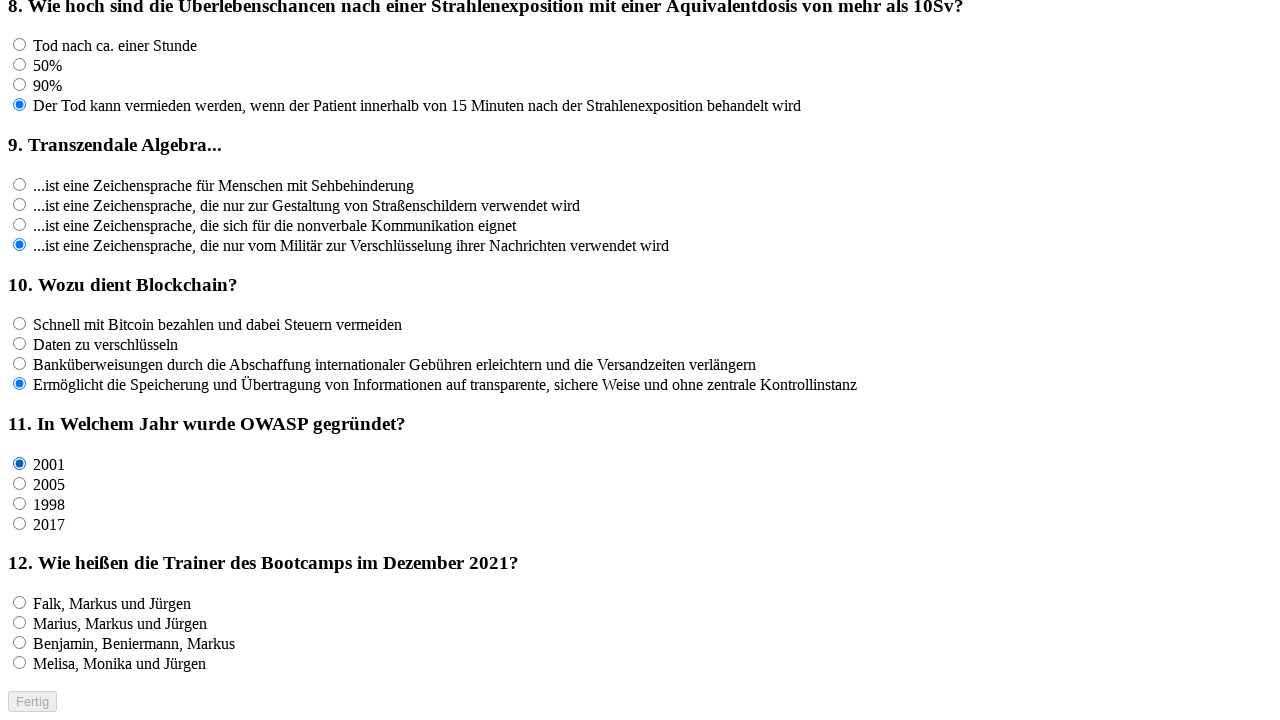

Waited 100ms after clicking answer option 1 for question 11
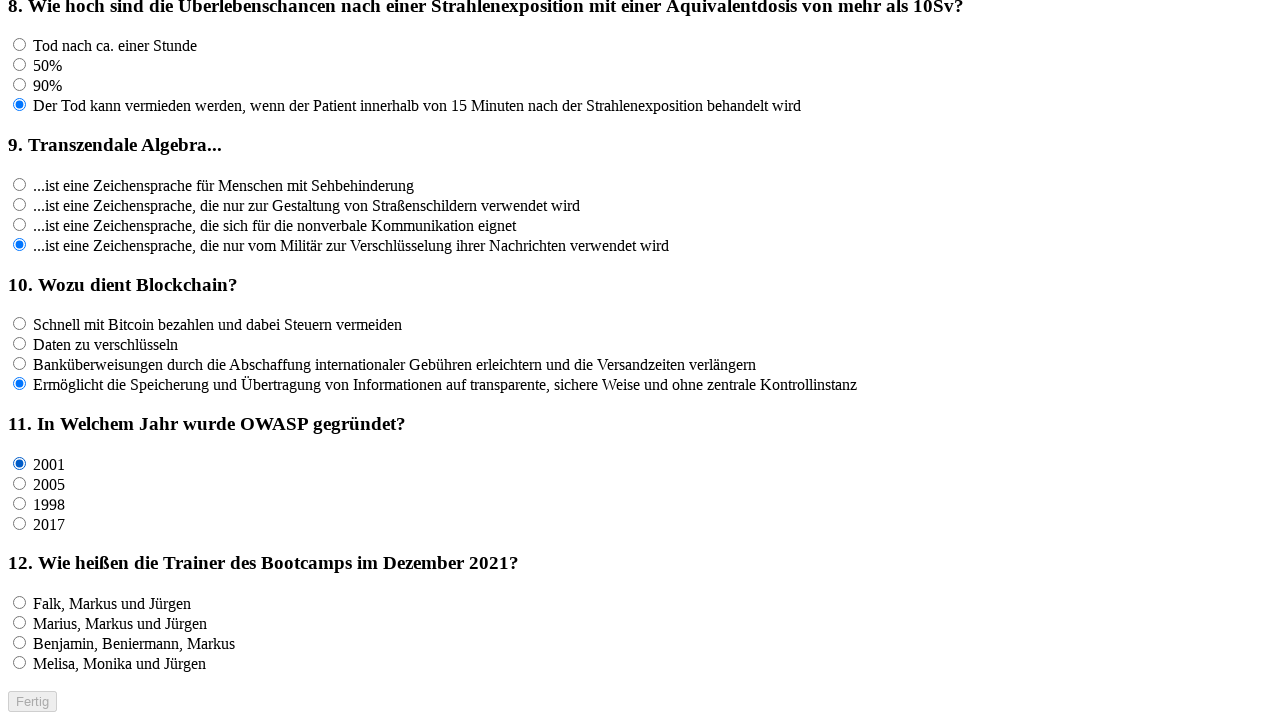

Clicked answer option 2 for question 11 at (20, 483) on input[name='rf11'] >> nth=1
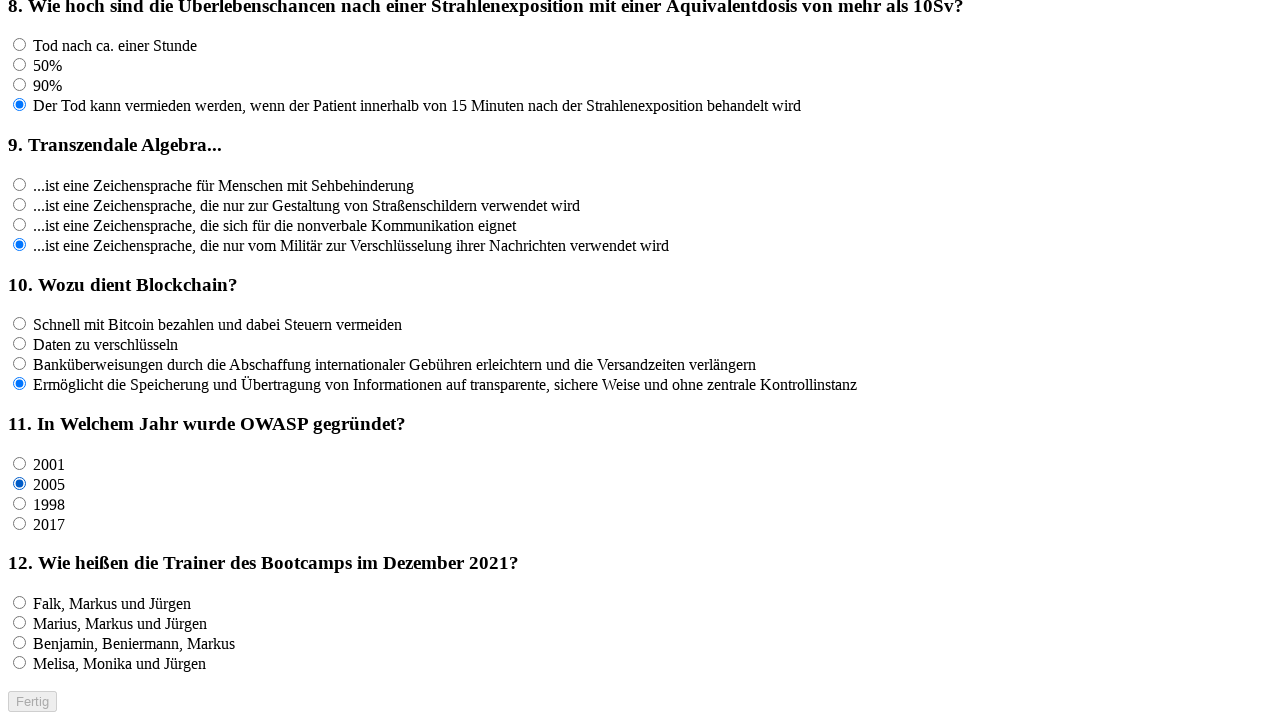

Waited 100ms after clicking answer option 2 for question 11
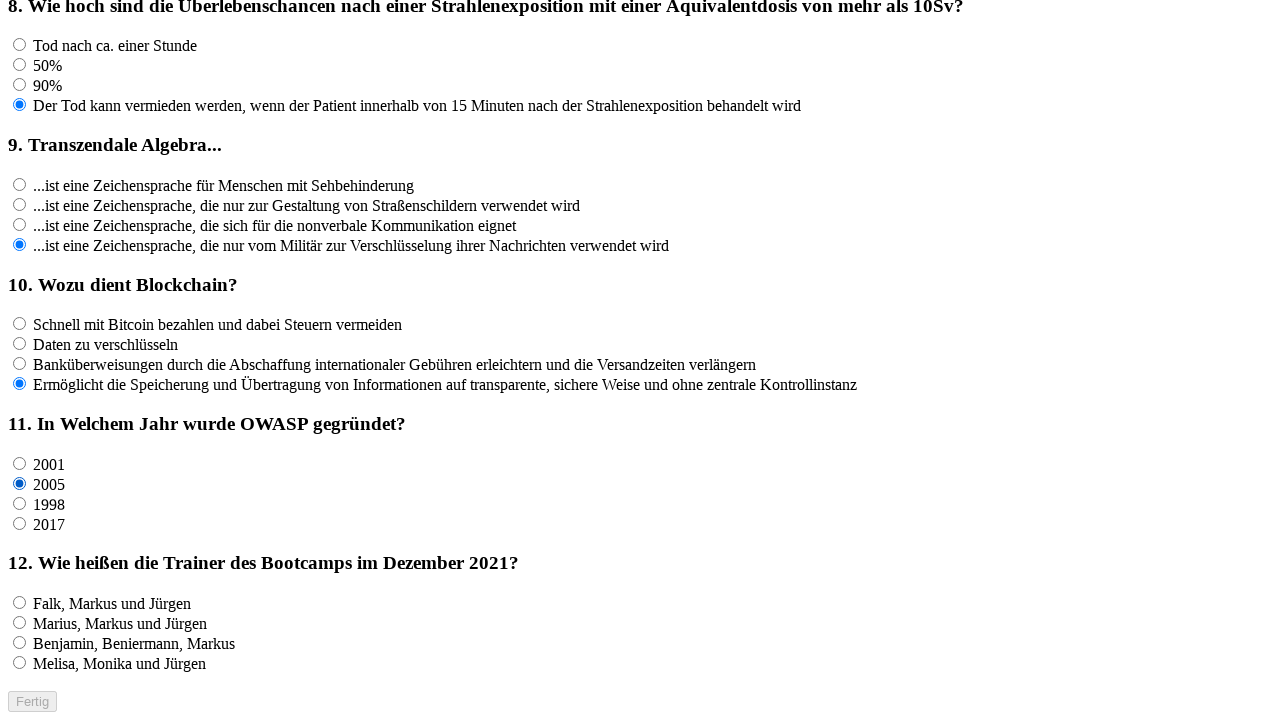

Clicked answer option 3 for question 11 at (20, 503) on input[name='rf11'] >> nth=2
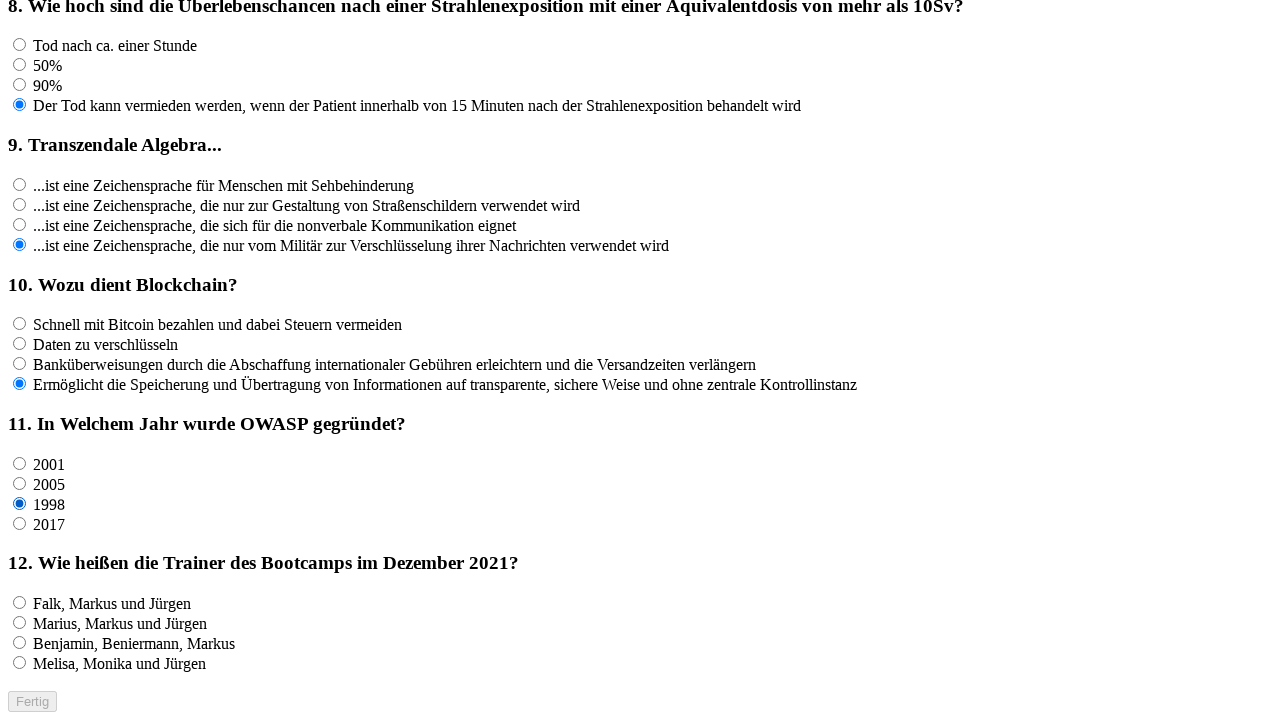

Waited 100ms after clicking answer option 3 for question 11
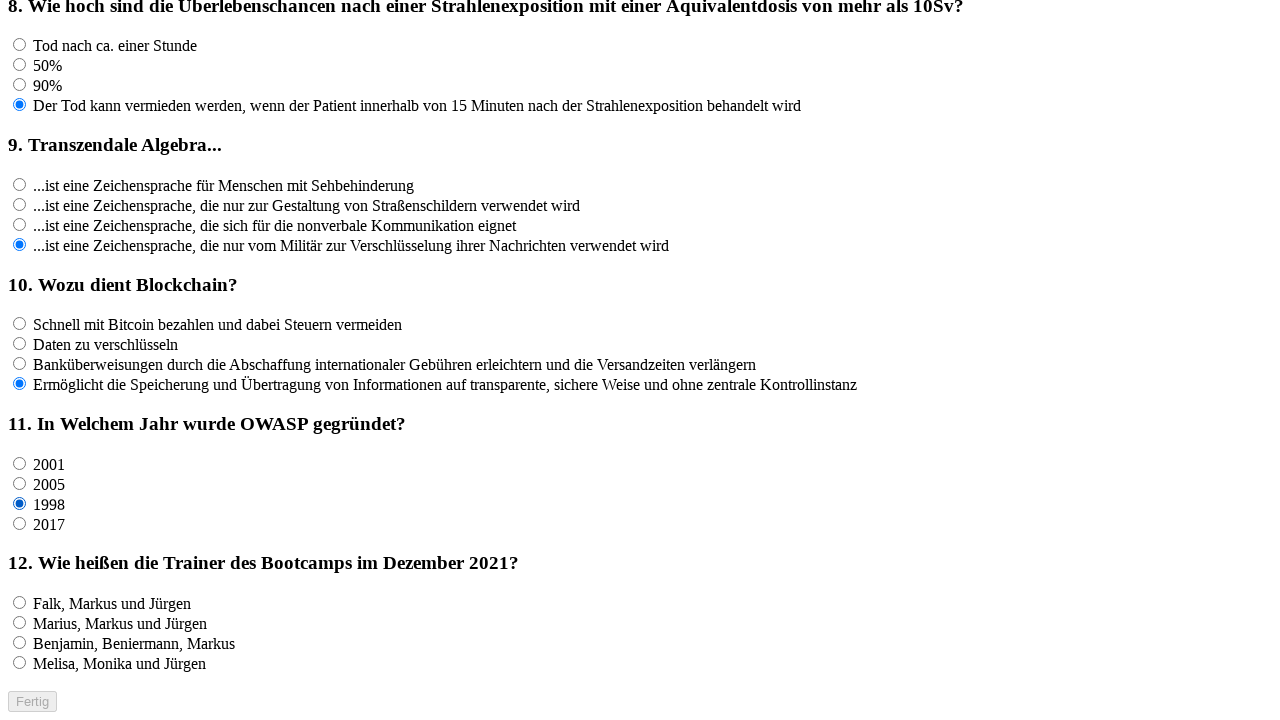

Clicked answer option 4 for question 11 at (20, 523) on input[name='rf11'] >> nth=3
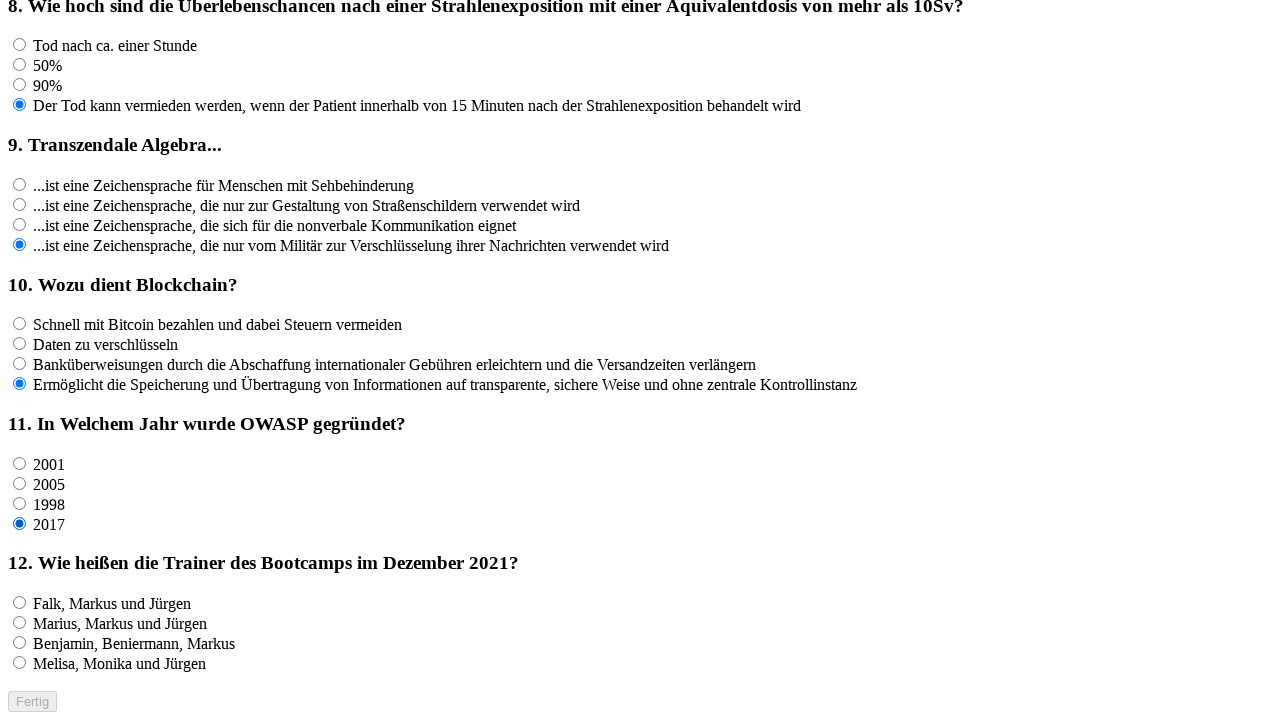

Waited 100ms after clicking answer option 4 for question 11
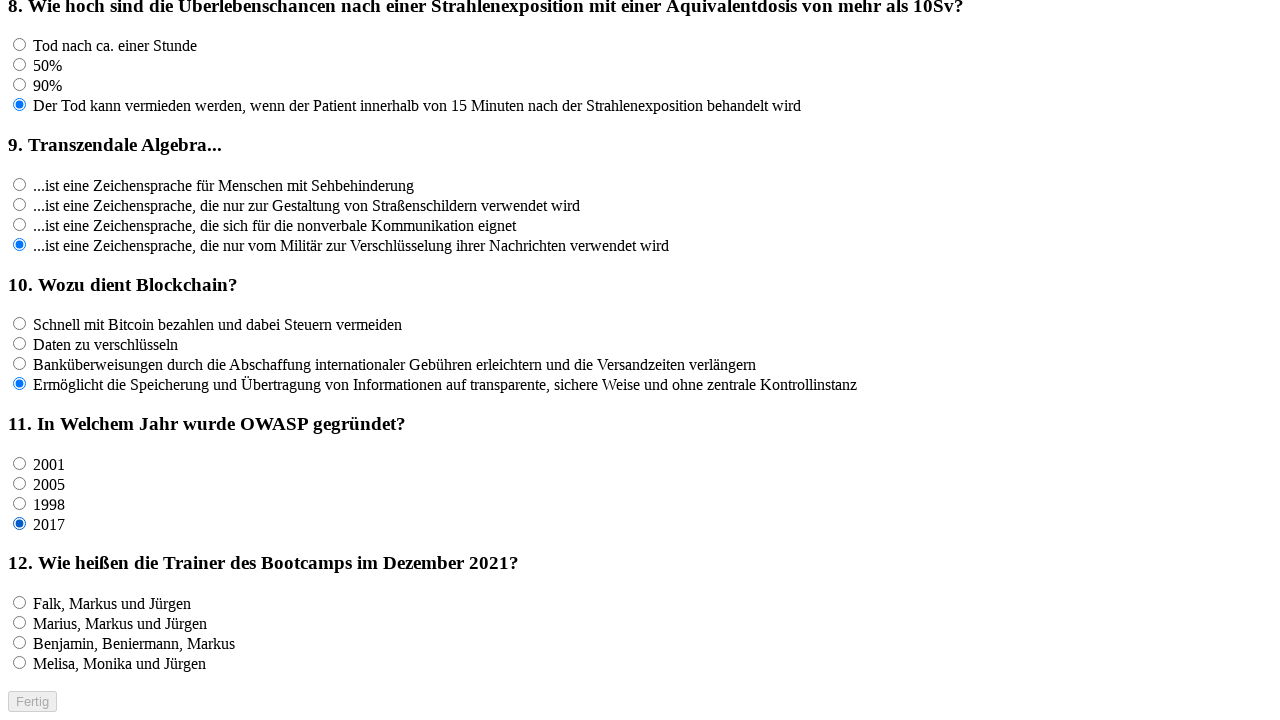

Located all answer options for question 12 - found 4 answers
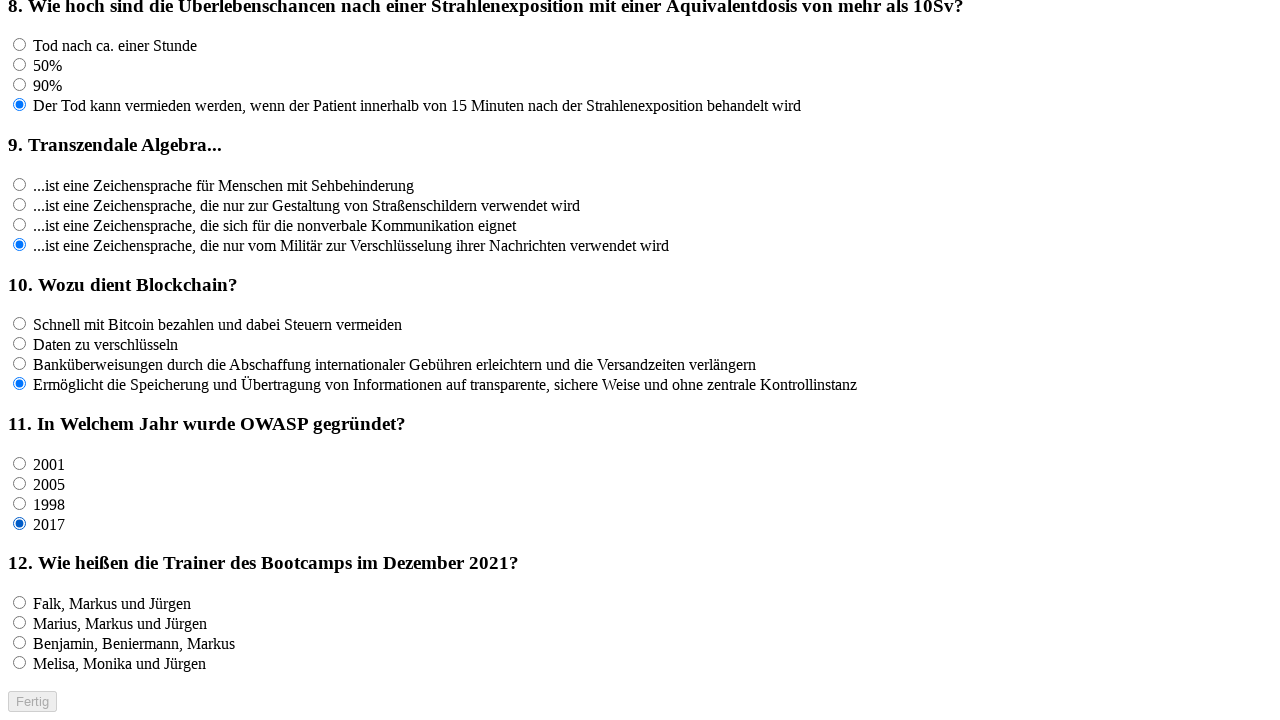

Clicked answer option 1 for question 12 at (20, 603) on input[name='rf12'] >> nth=0
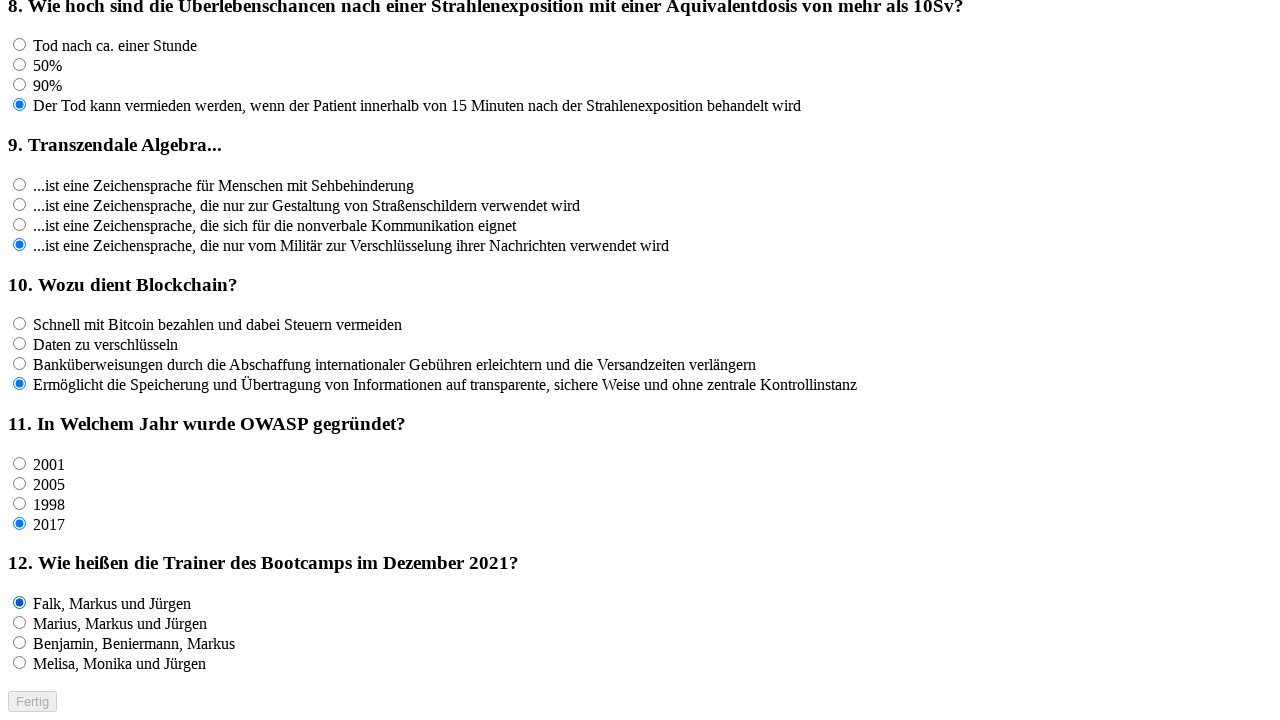

Waited 100ms after clicking answer option 1 for question 12
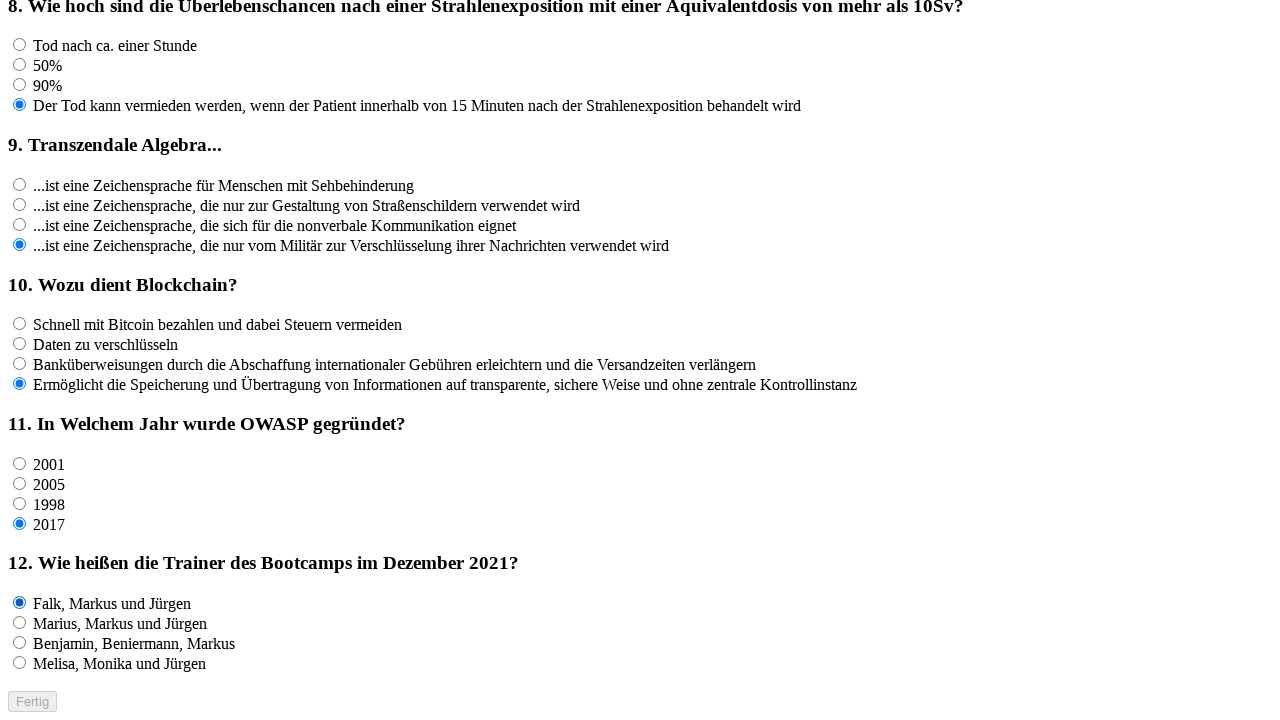

Clicked answer option 2 for question 12 at (20, 623) on input[name='rf12'] >> nth=1
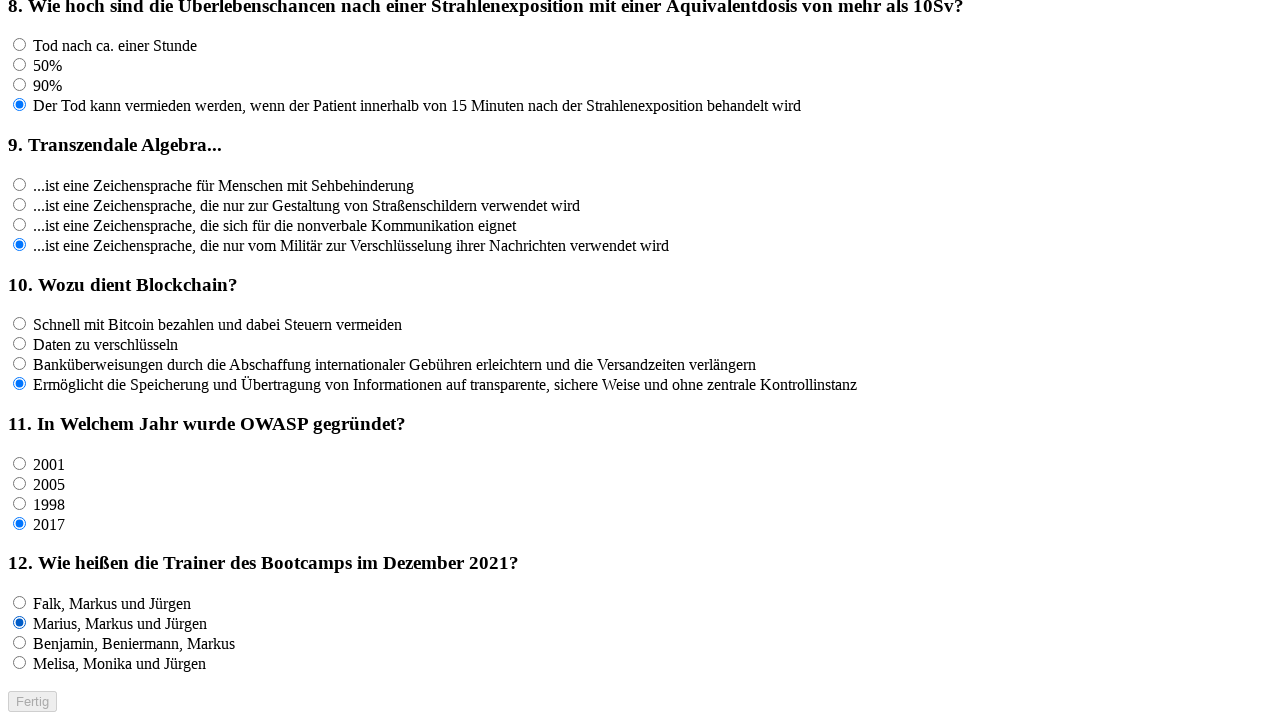

Waited 100ms after clicking answer option 2 for question 12
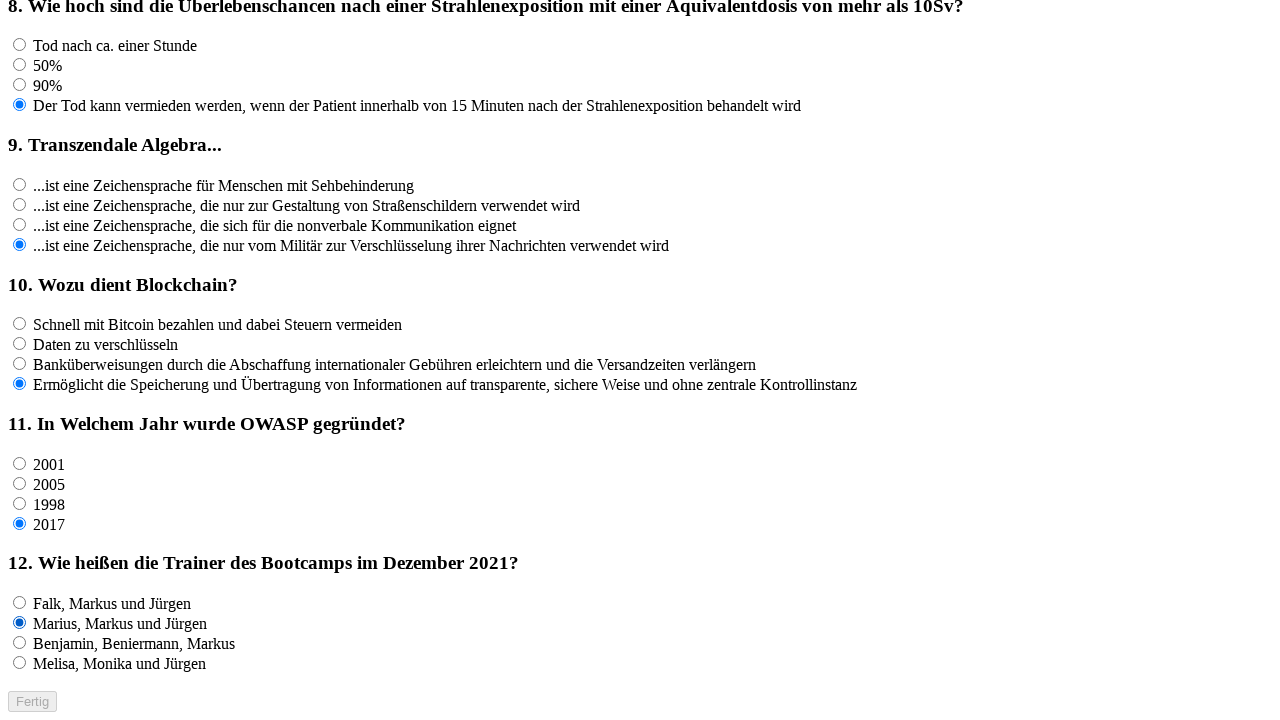

Clicked answer option 3 for question 12 at (20, 643) on input[name='rf12'] >> nth=2
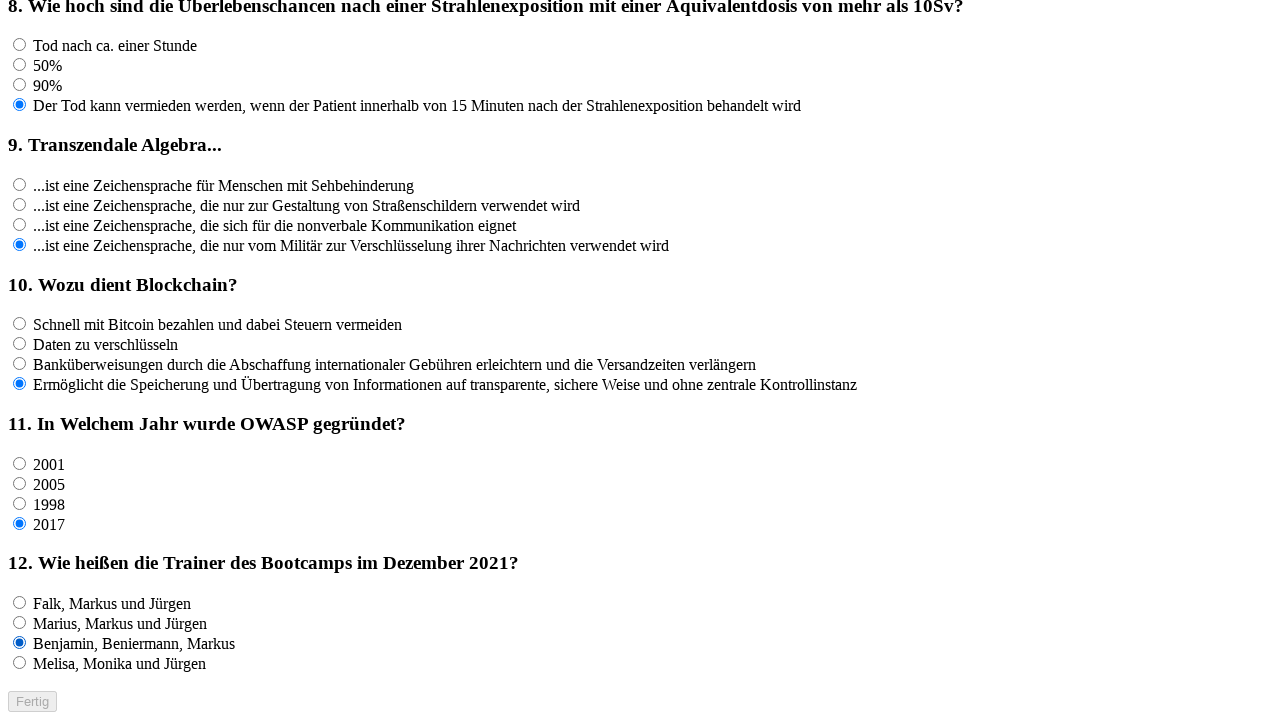

Waited 100ms after clicking answer option 3 for question 12
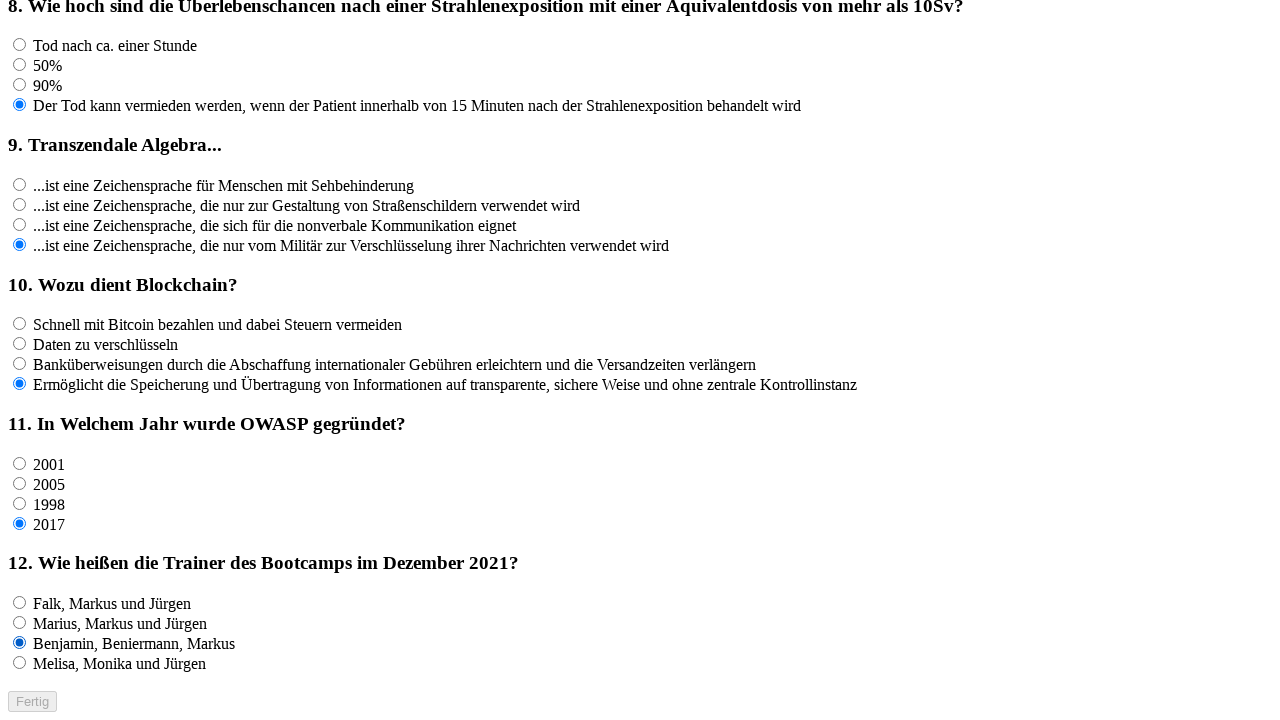

Clicked answer option 4 for question 12 at (20, 663) on input[name='rf12'] >> nth=3
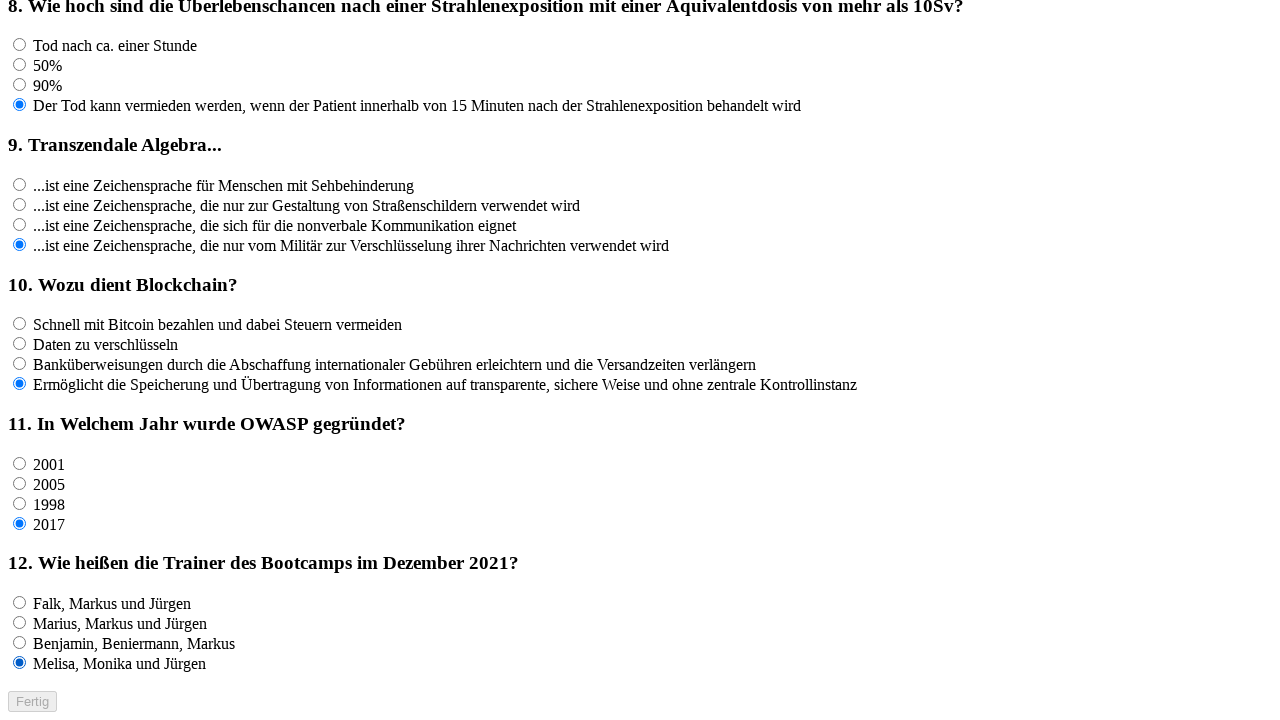

Waited 100ms after clicking answer option 4 for question 12
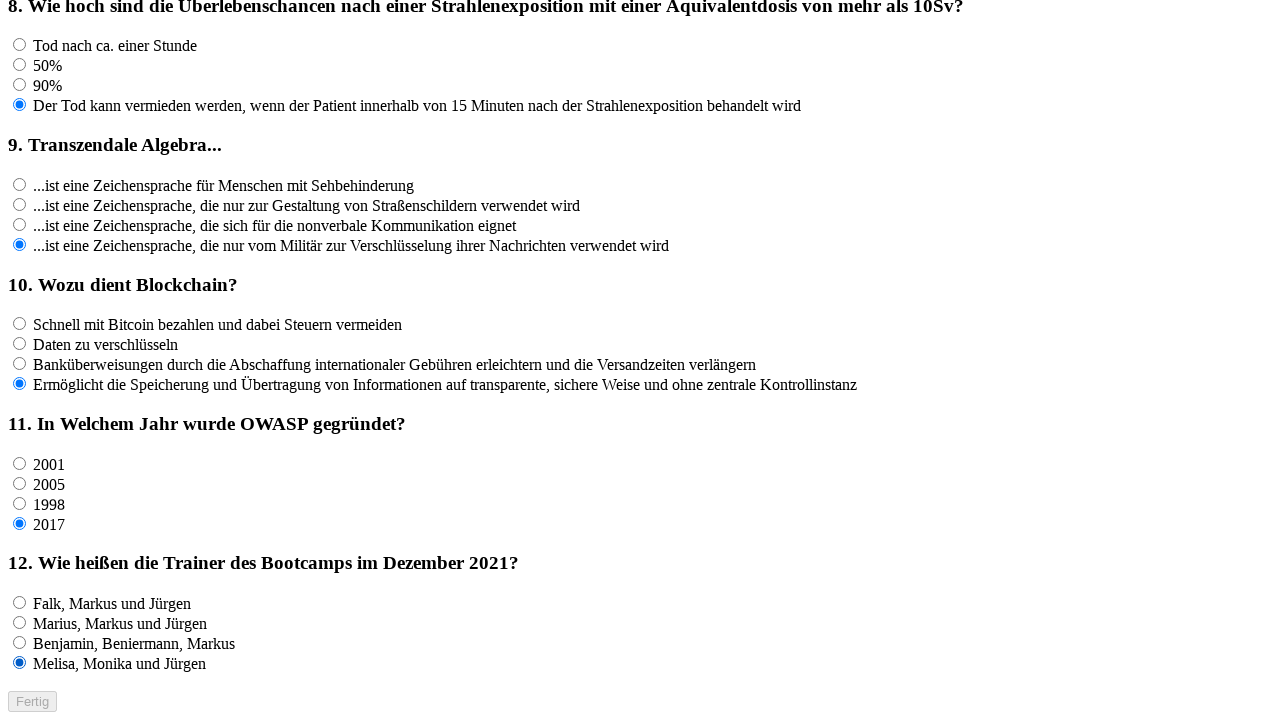

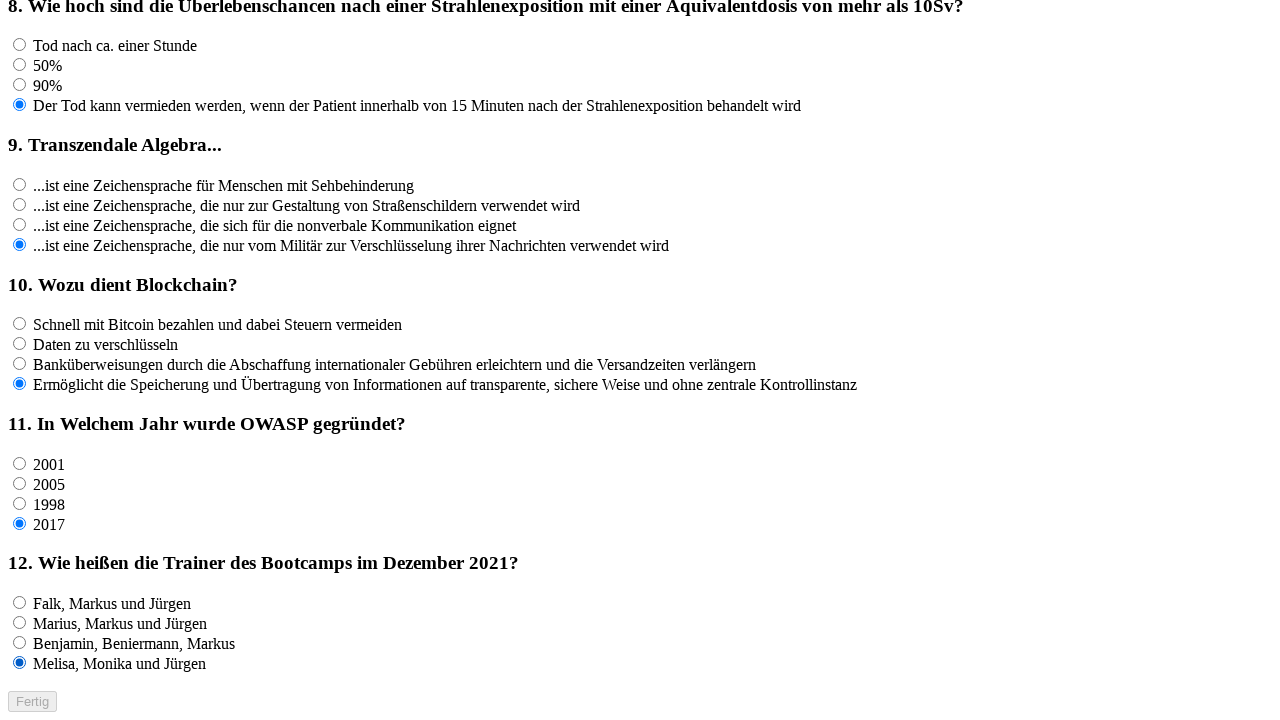